Tests filling out a large form by populating all input fields with text and clicking the submit button

Starting URL: http://suninjuly.github.io/huge_form.html

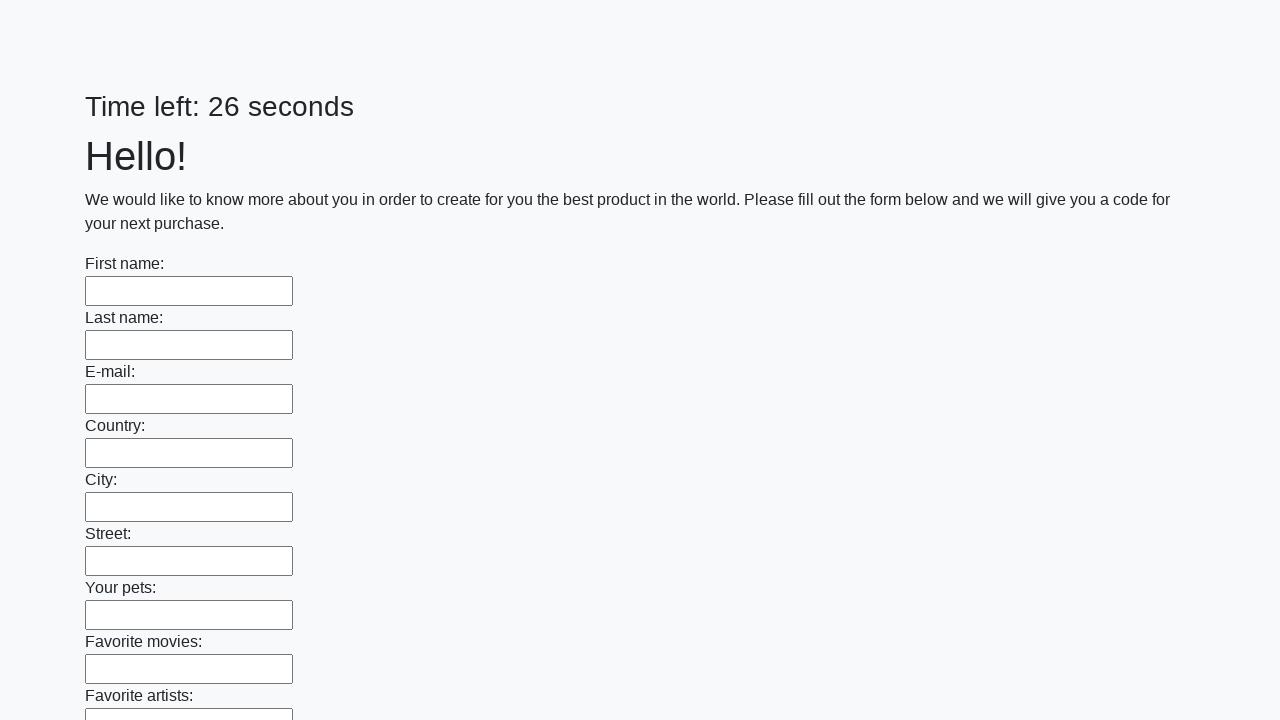

Filled input field with 'Test Response 123' on input >> nth=0
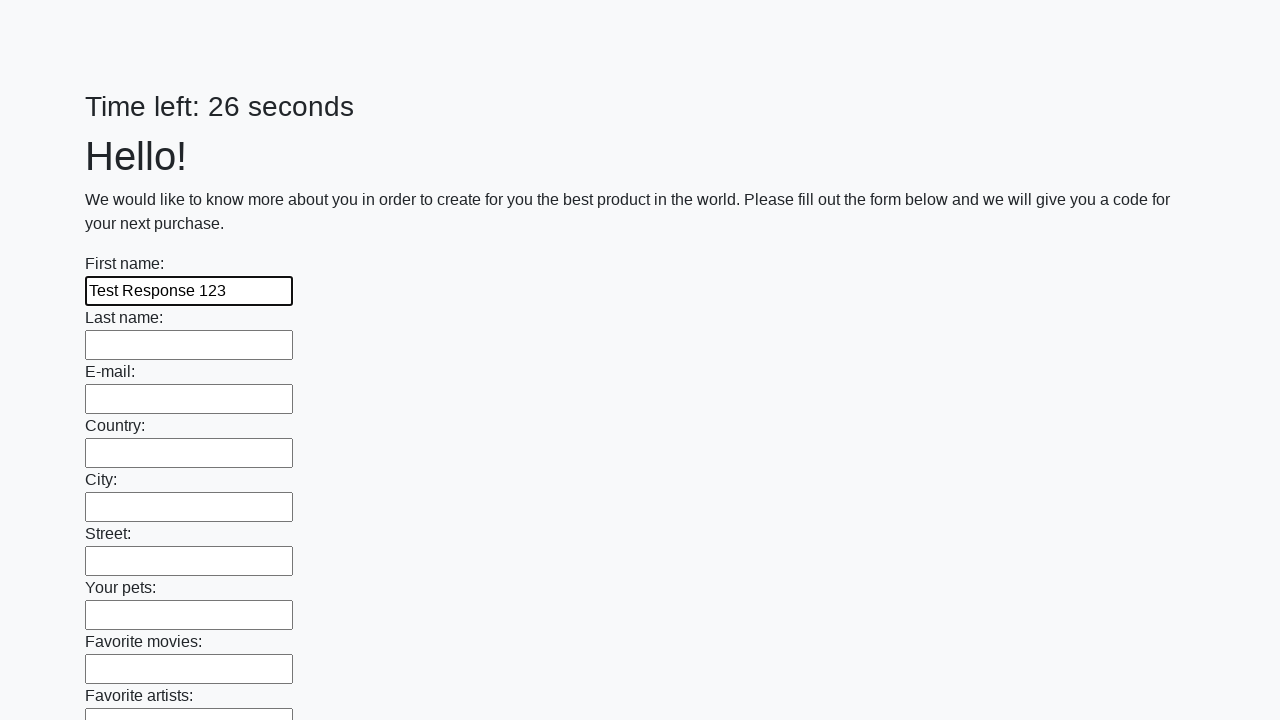

Filled input field with 'Test Response 123' on input >> nth=1
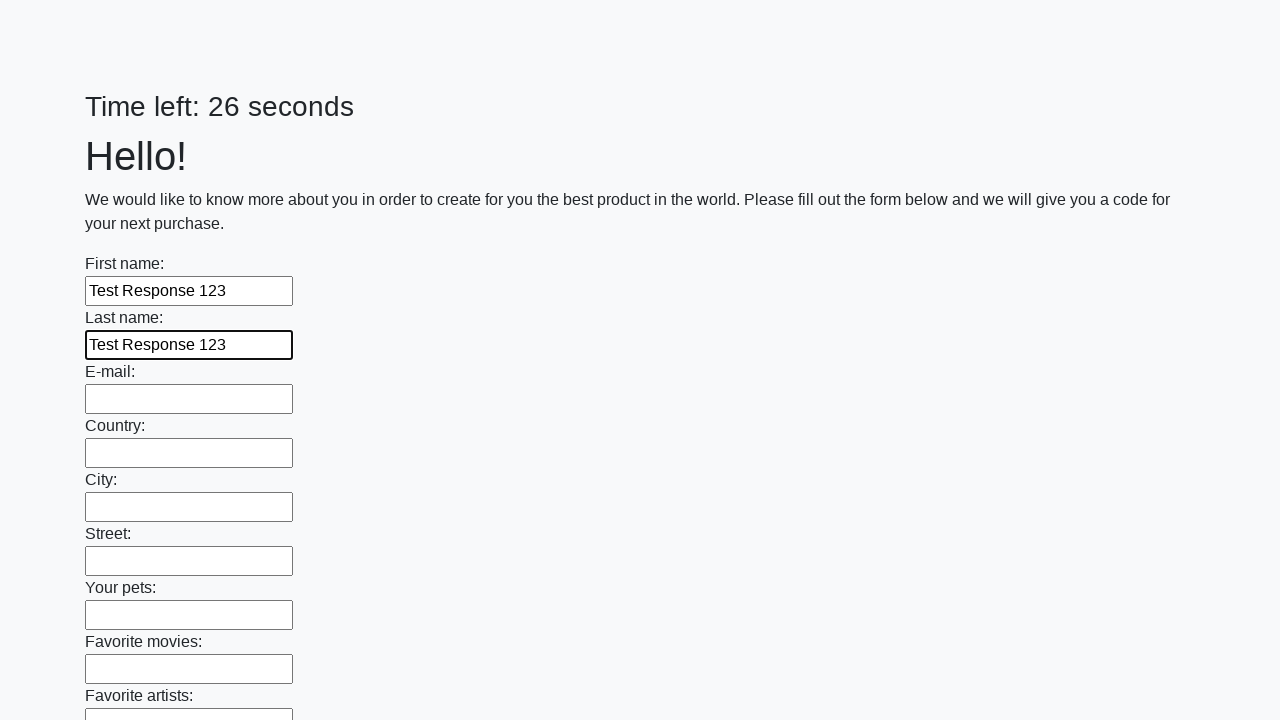

Filled input field with 'Test Response 123' on input >> nth=2
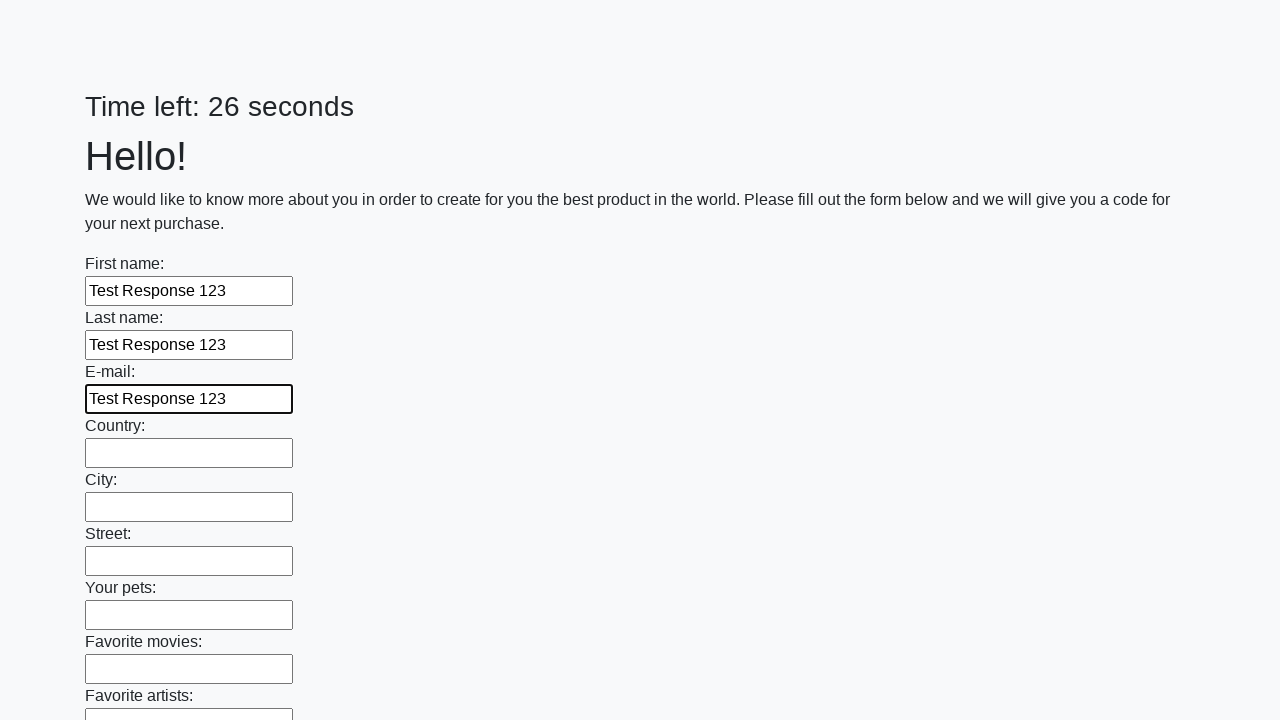

Filled input field with 'Test Response 123' on input >> nth=3
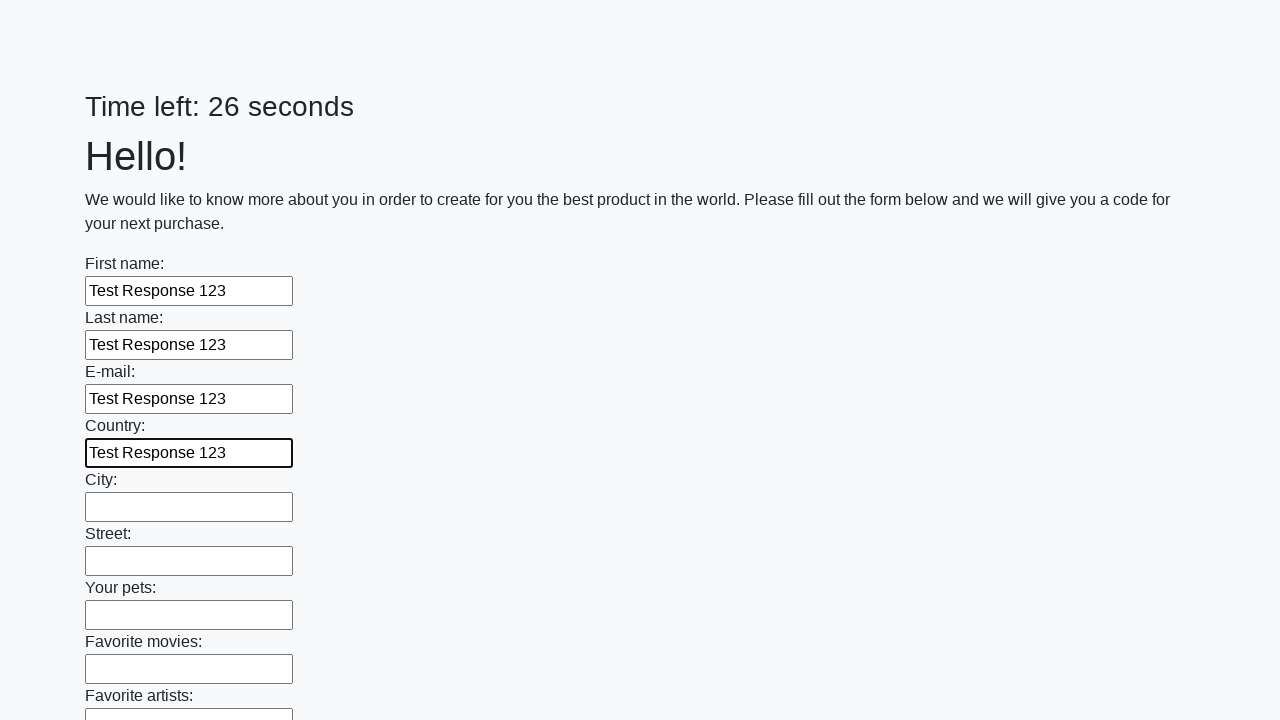

Filled input field with 'Test Response 123' on input >> nth=4
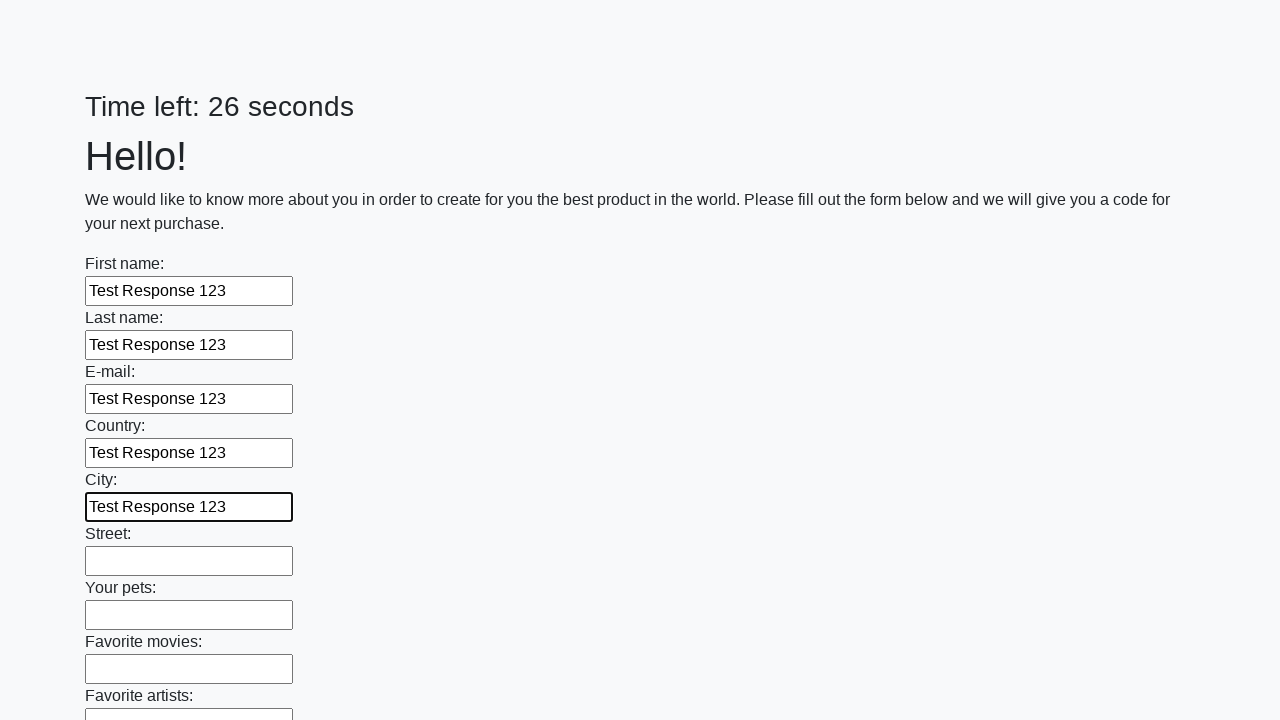

Filled input field with 'Test Response 123' on input >> nth=5
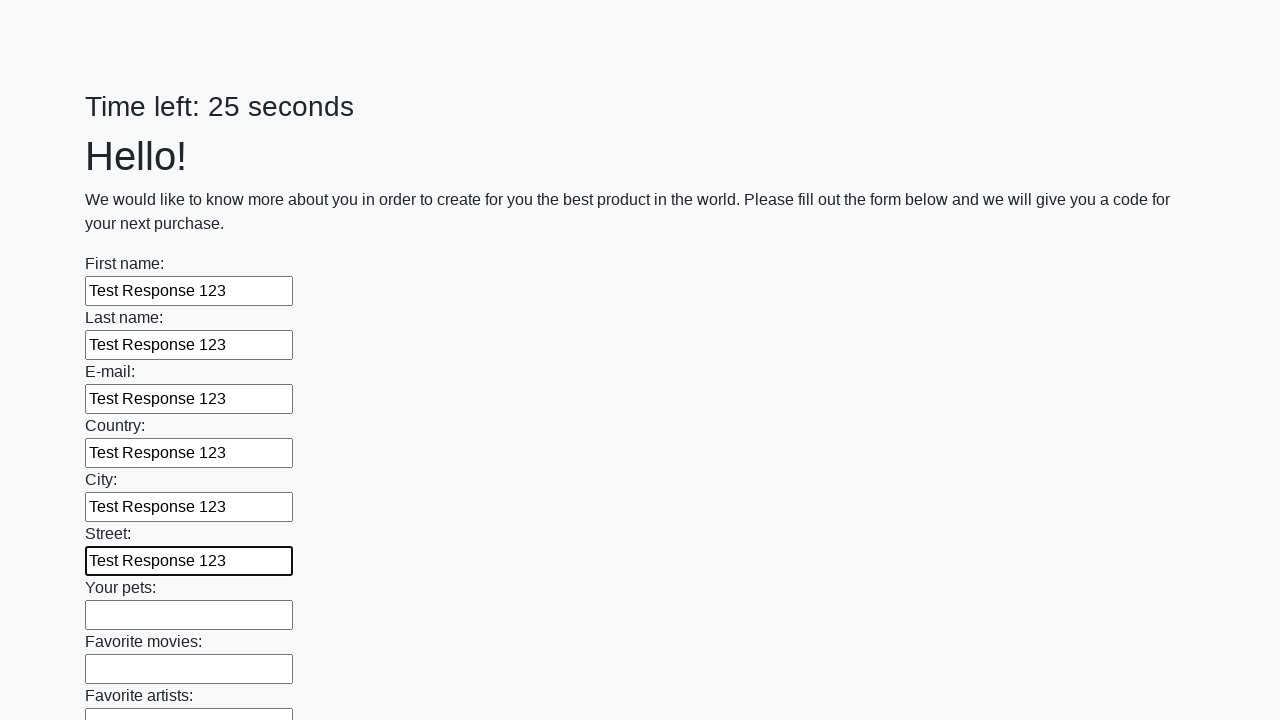

Filled input field with 'Test Response 123' on input >> nth=6
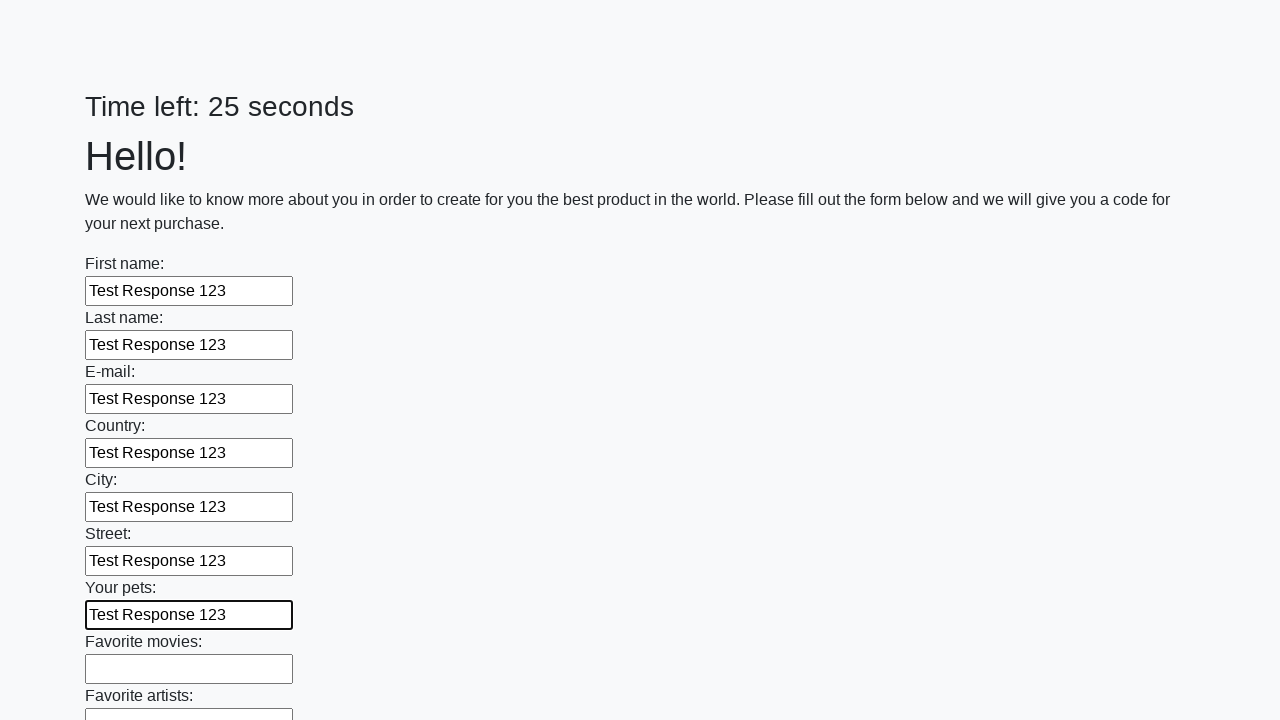

Filled input field with 'Test Response 123' on input >> nth=7
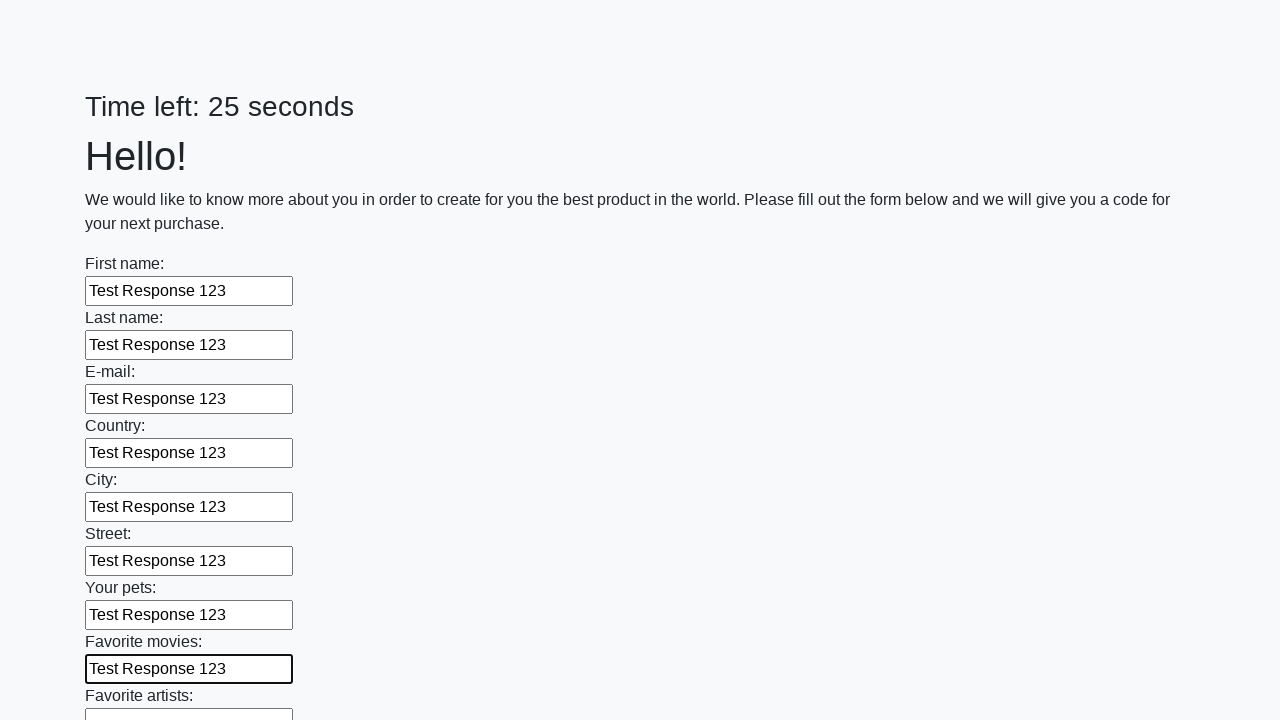

Filled input field with 'Test Response 123' on input >> nth=8
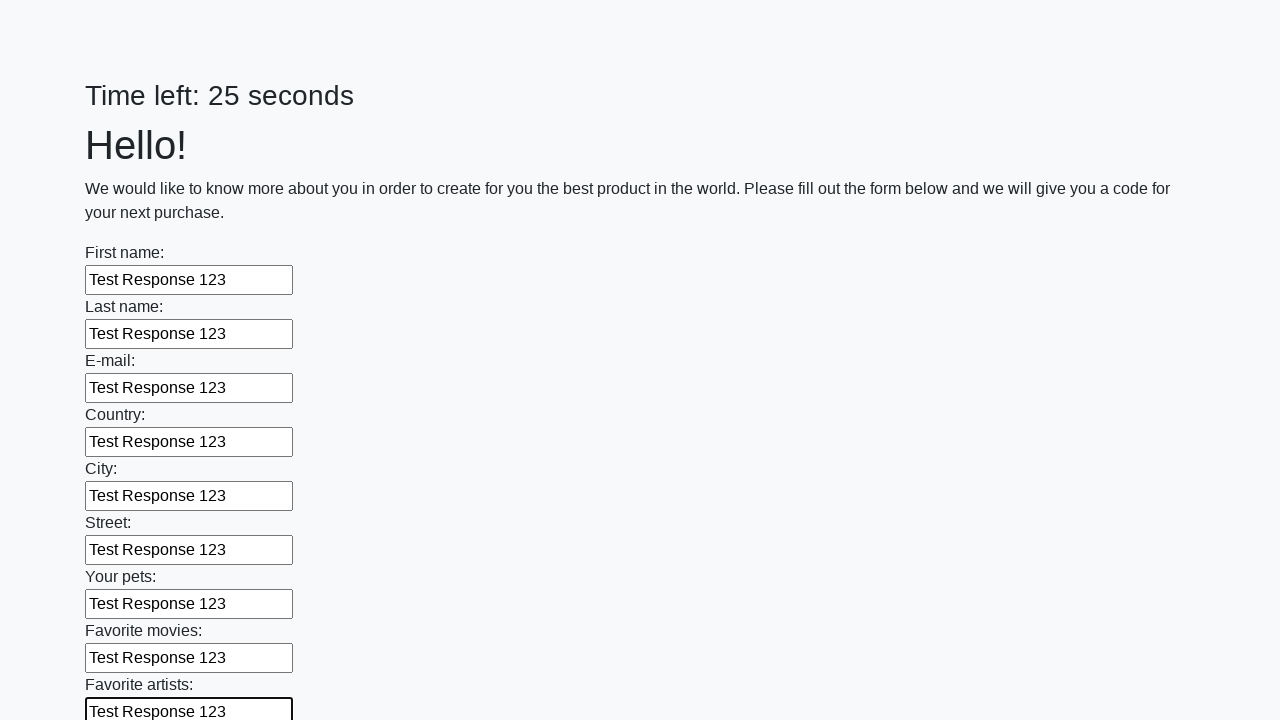

Filled input field with 'Test Response 123' on input >> nth=9
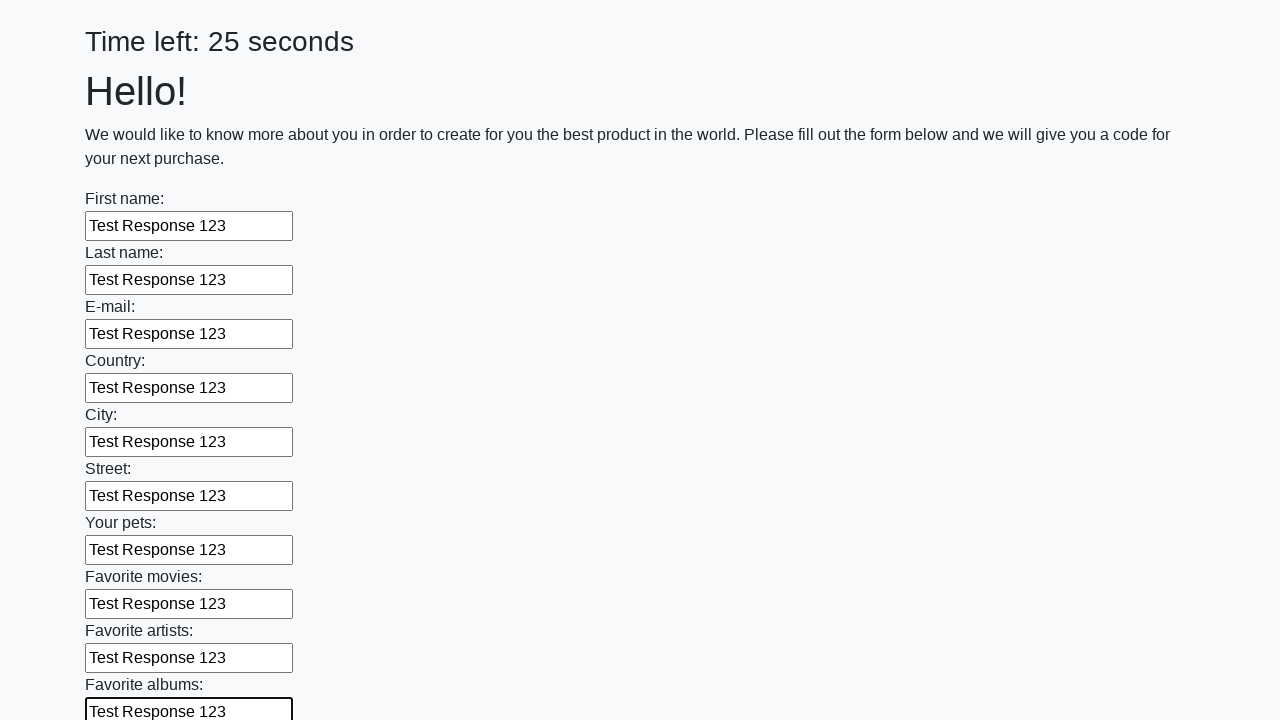

Filled input field with 'Test Response 123' on input >> nth=10
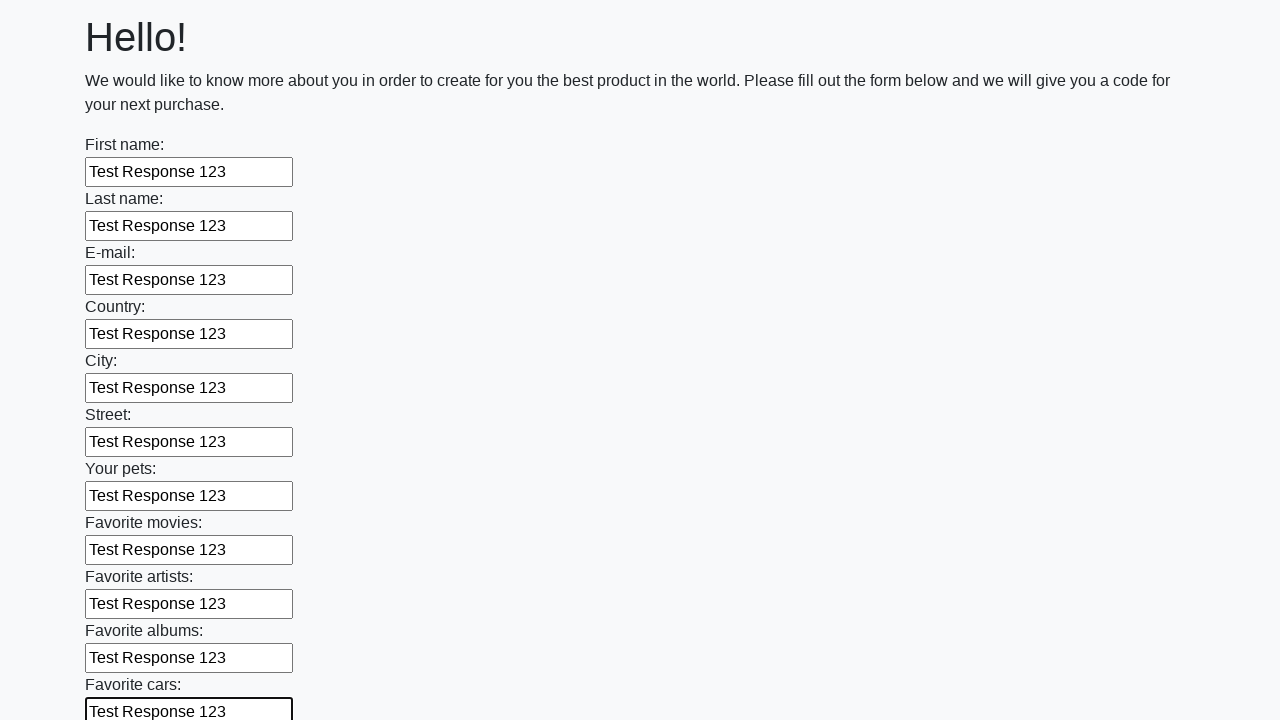

Filled input field with 'Test Response 123' on input >> nth=11
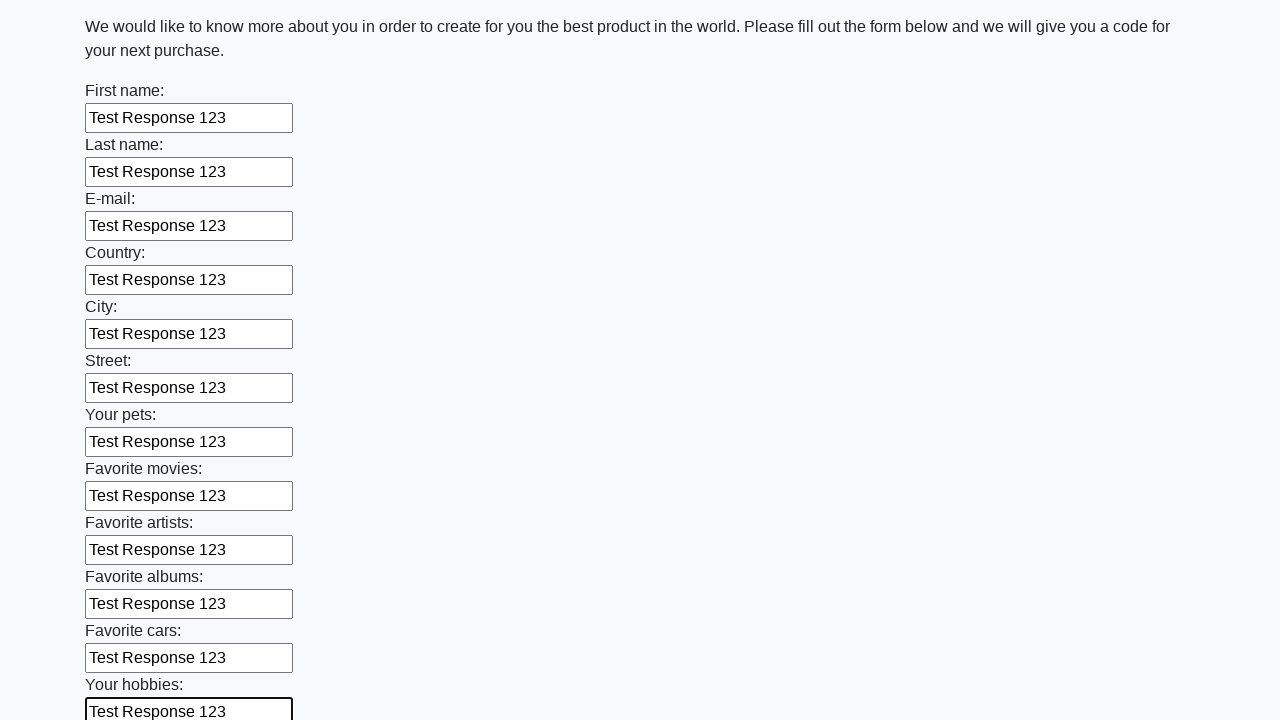

Filled input field with 'Test Response 123' on input >> nth=12
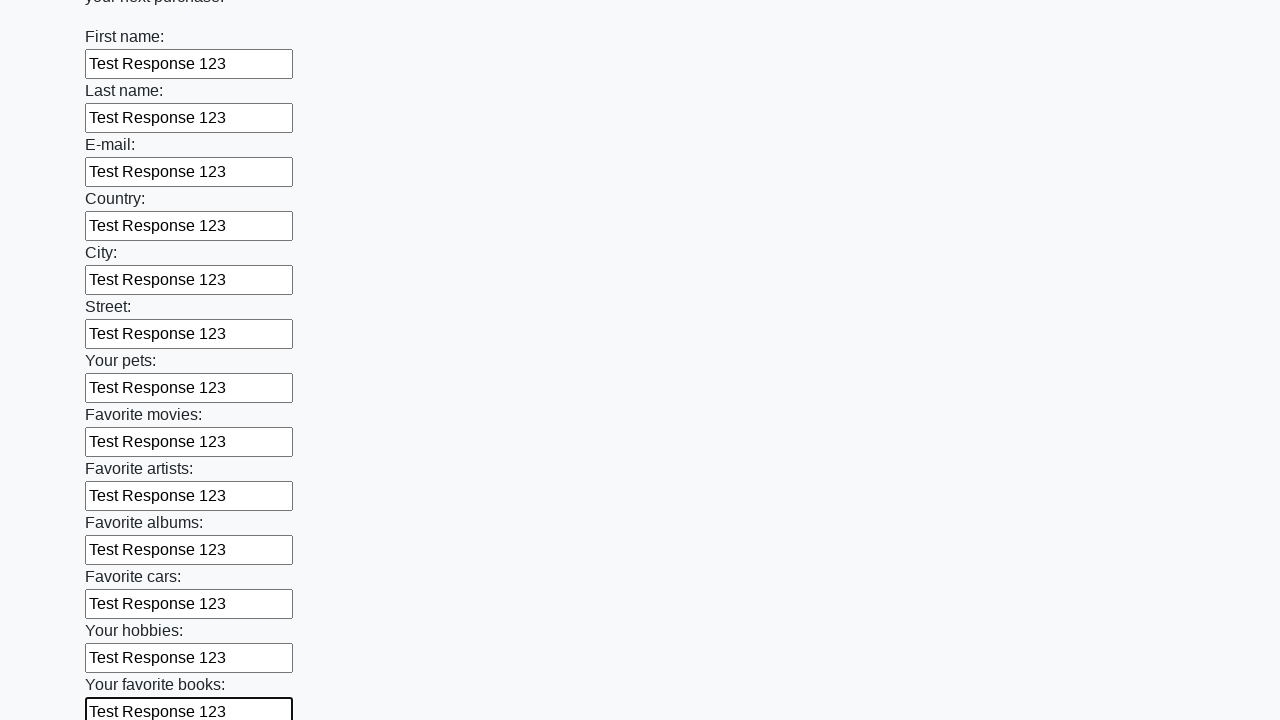

Filled input field with 'Test Response 123' on input >> nth=13
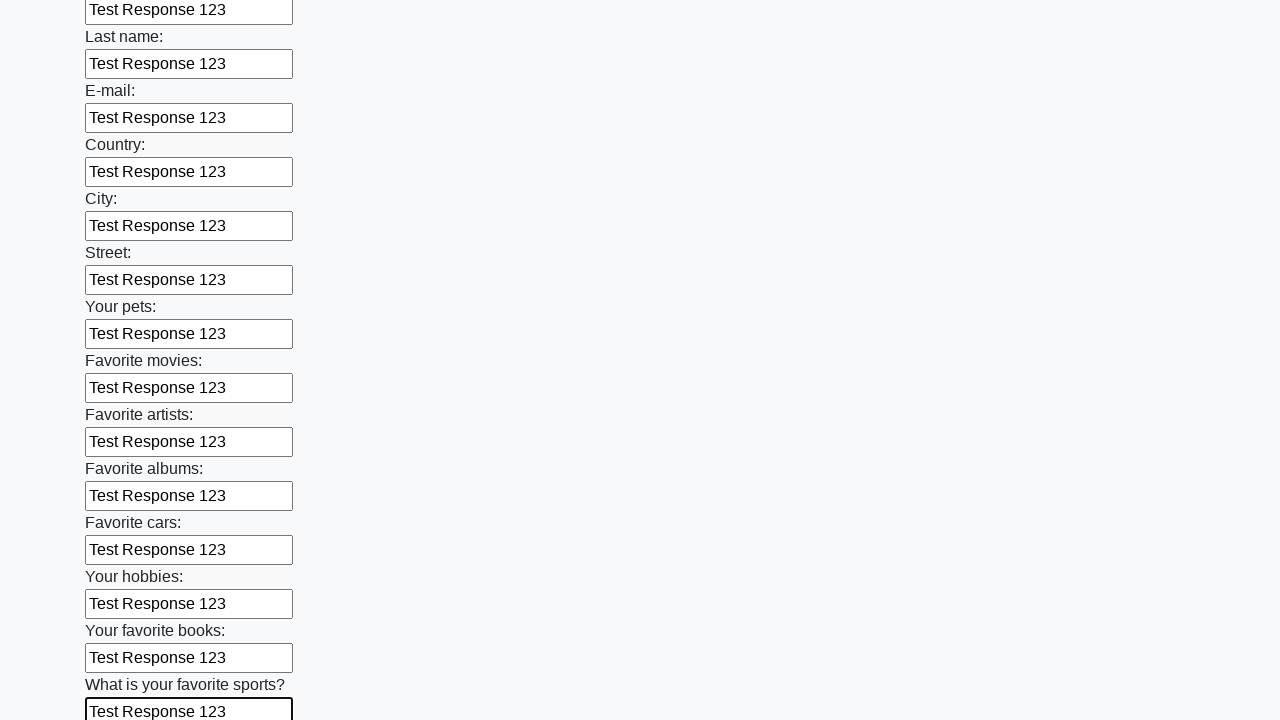

Filled input field with 'Test Response 123' on input >> nth=14
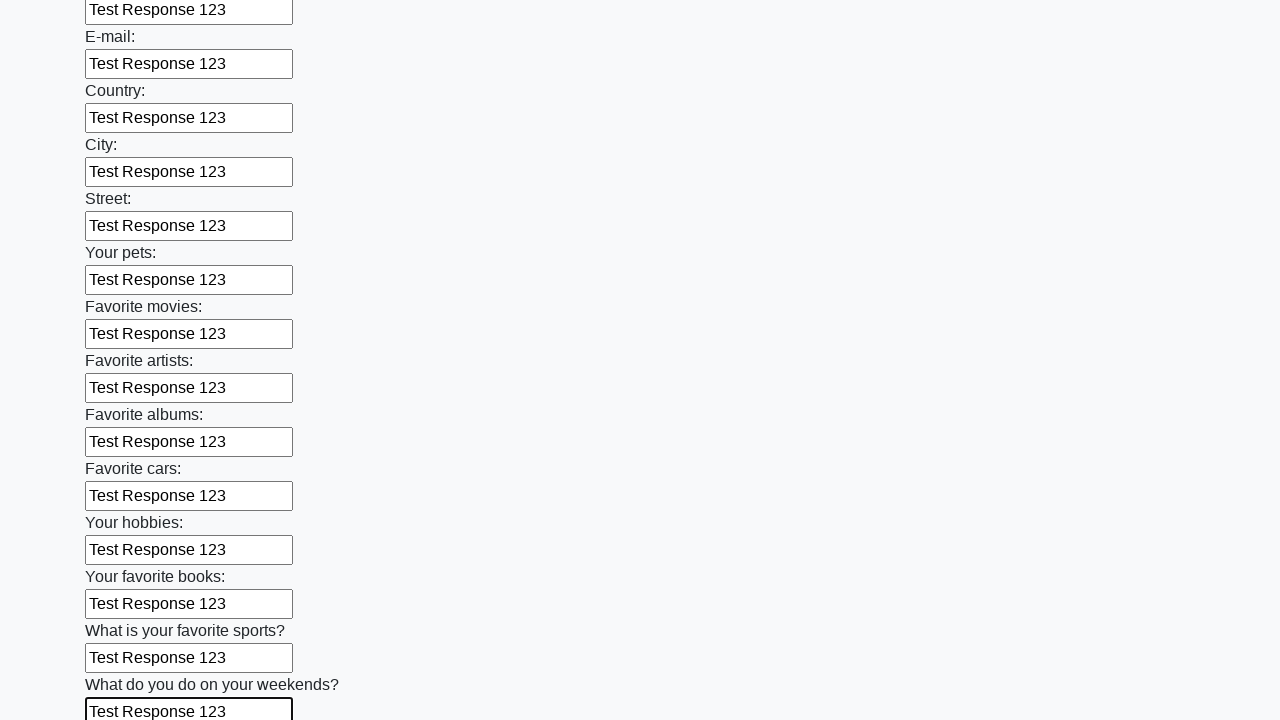

Filled input field with 'Test Response 123' on input >> nth=15
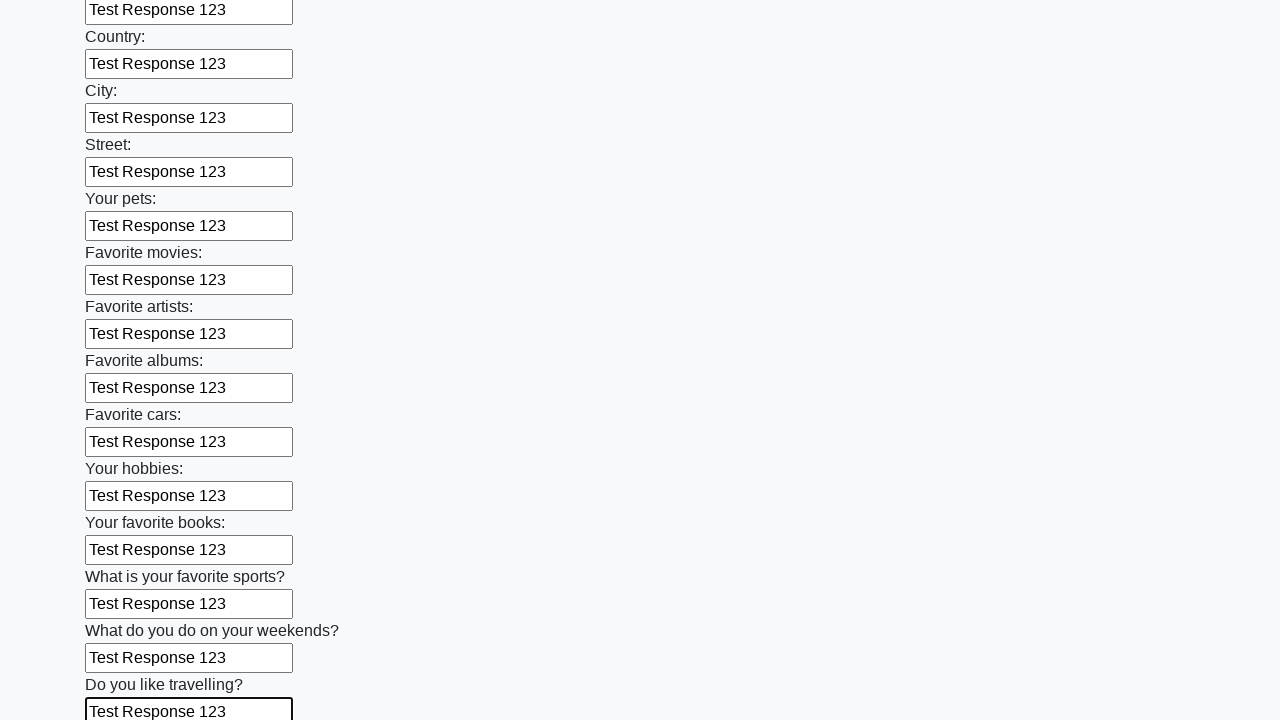

Filled input field with 'Test Response 123' on input >> nth=16
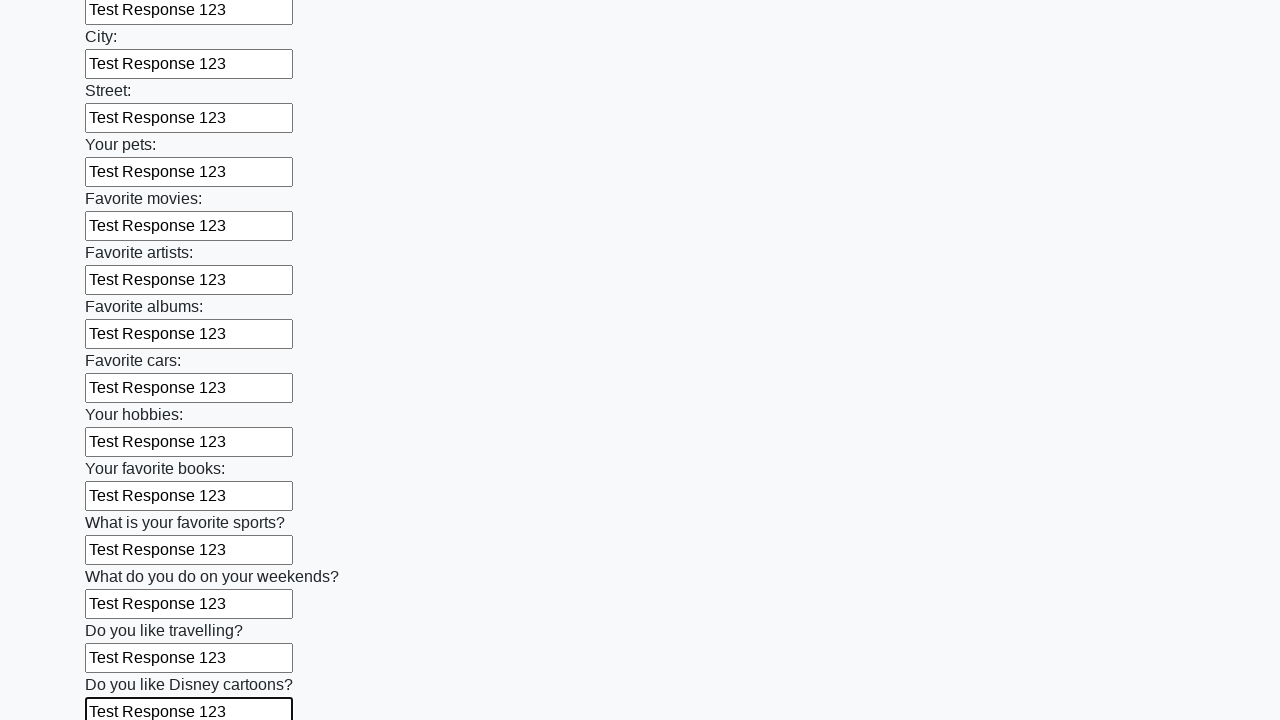

Filled input field with 'Test Response 123' on input >> nth=17
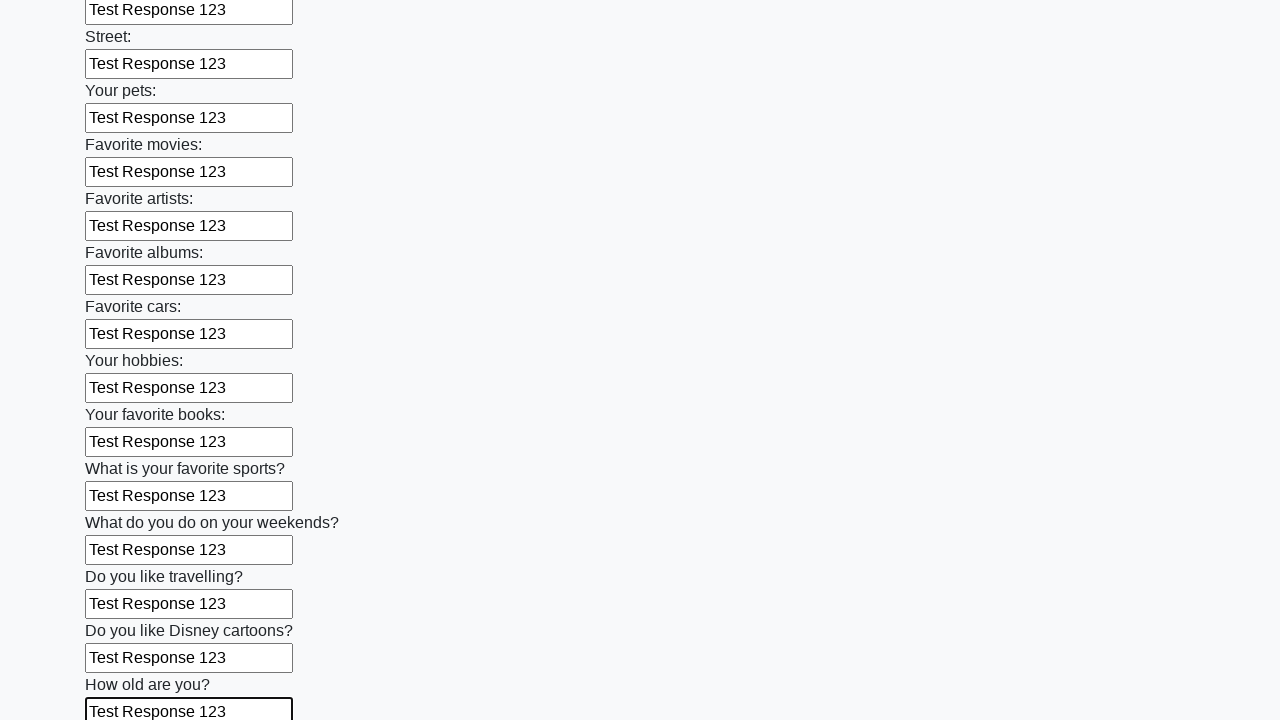

Filled input field with 'Test Response 123' on input >> nth=18
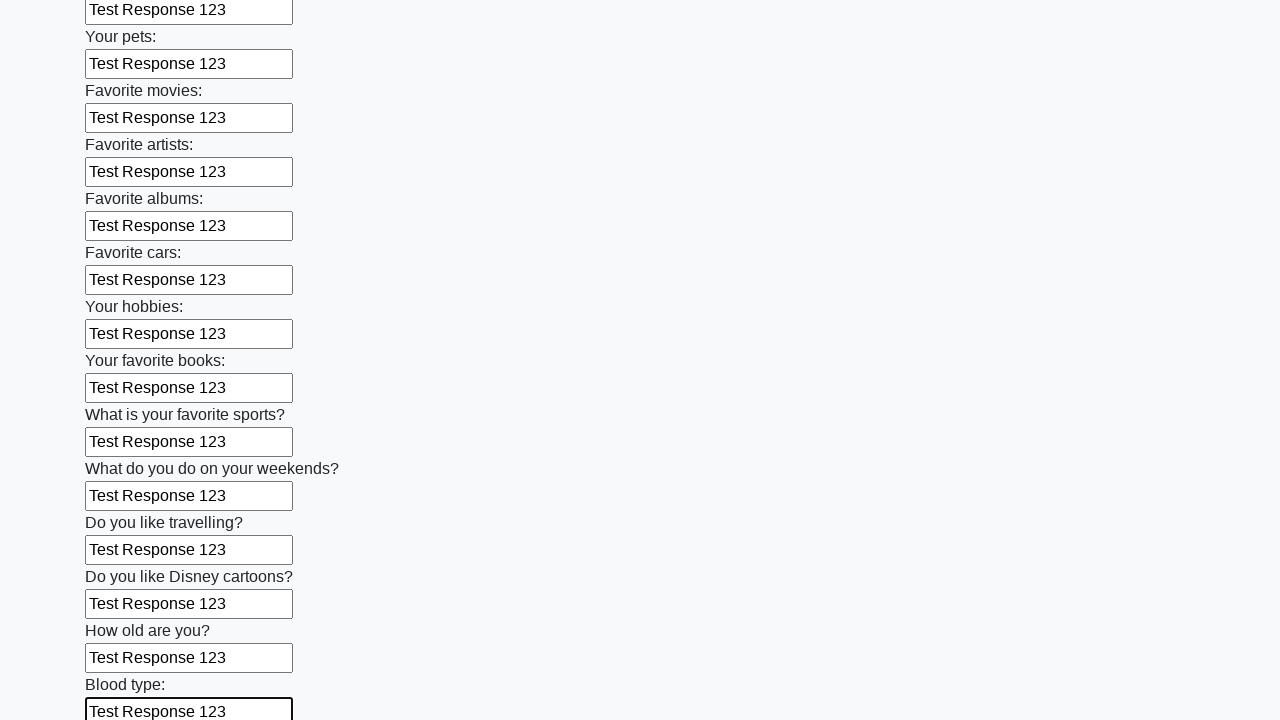

Filled input field with 'Test Response 123' on input >> nth=19
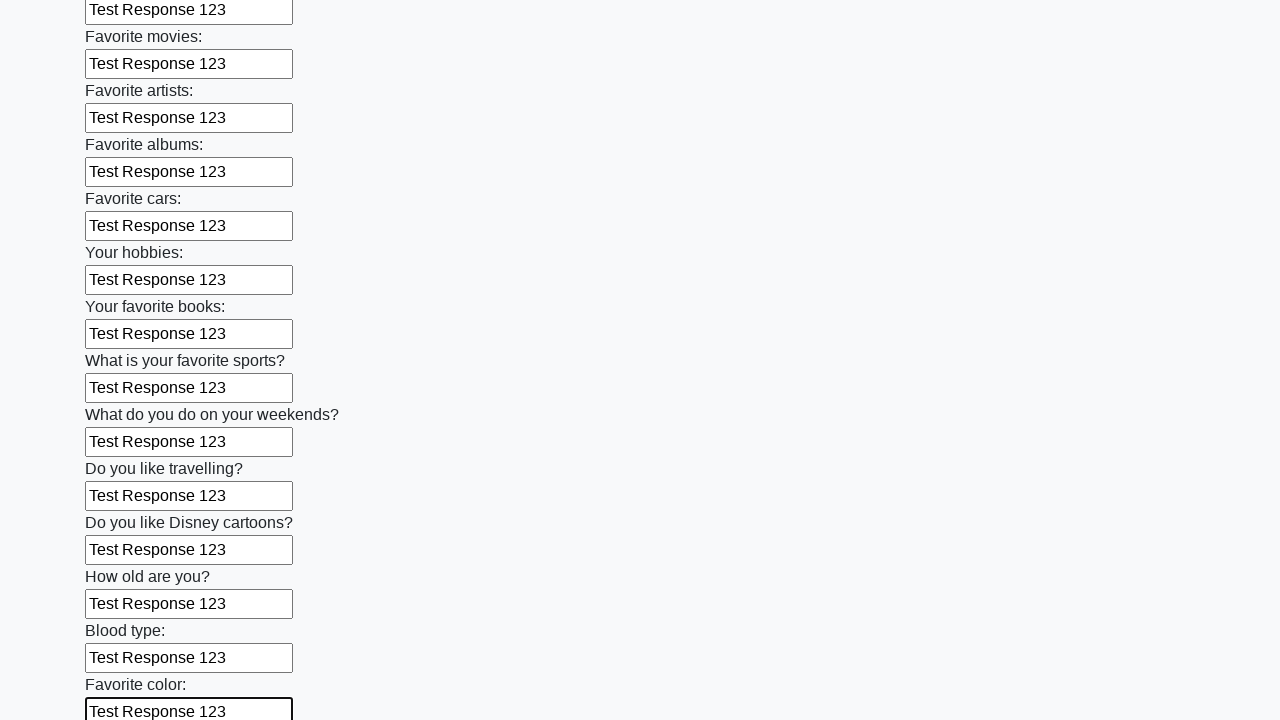

Filled input field with 'Test Response 123' on input >> nth=20
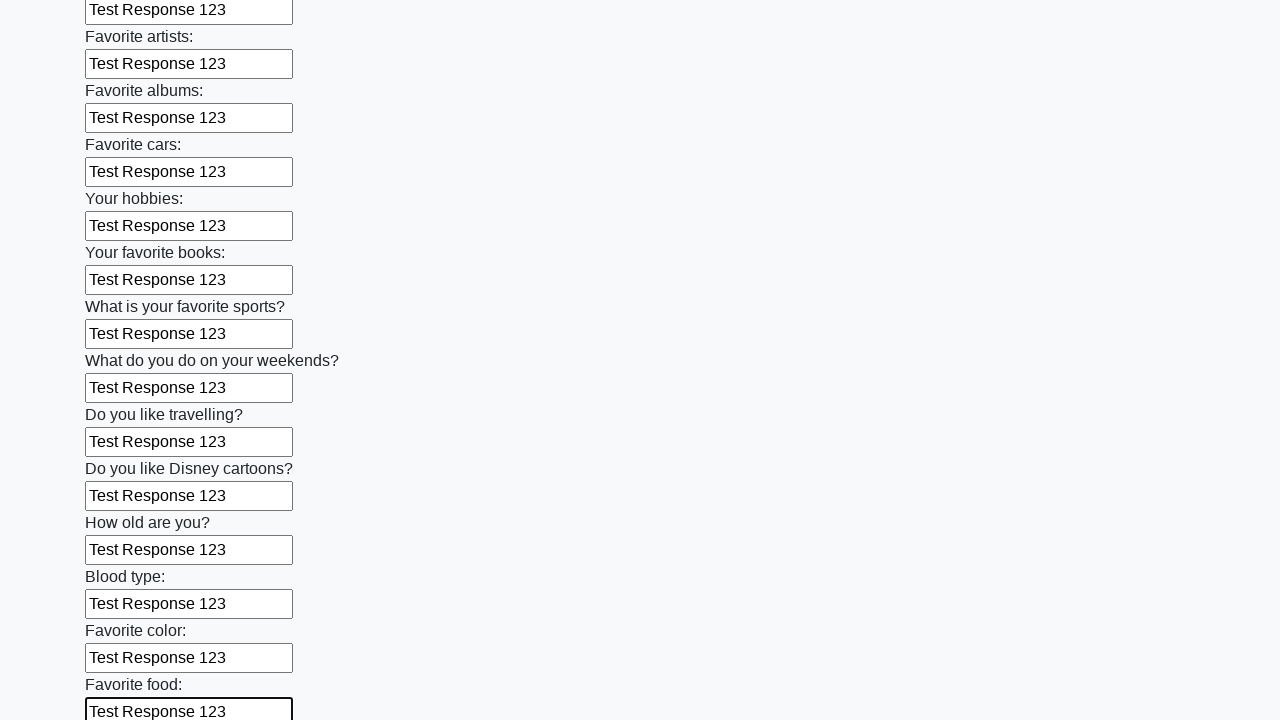

Filled input field with 'Test Response 123' on input >> nth=21
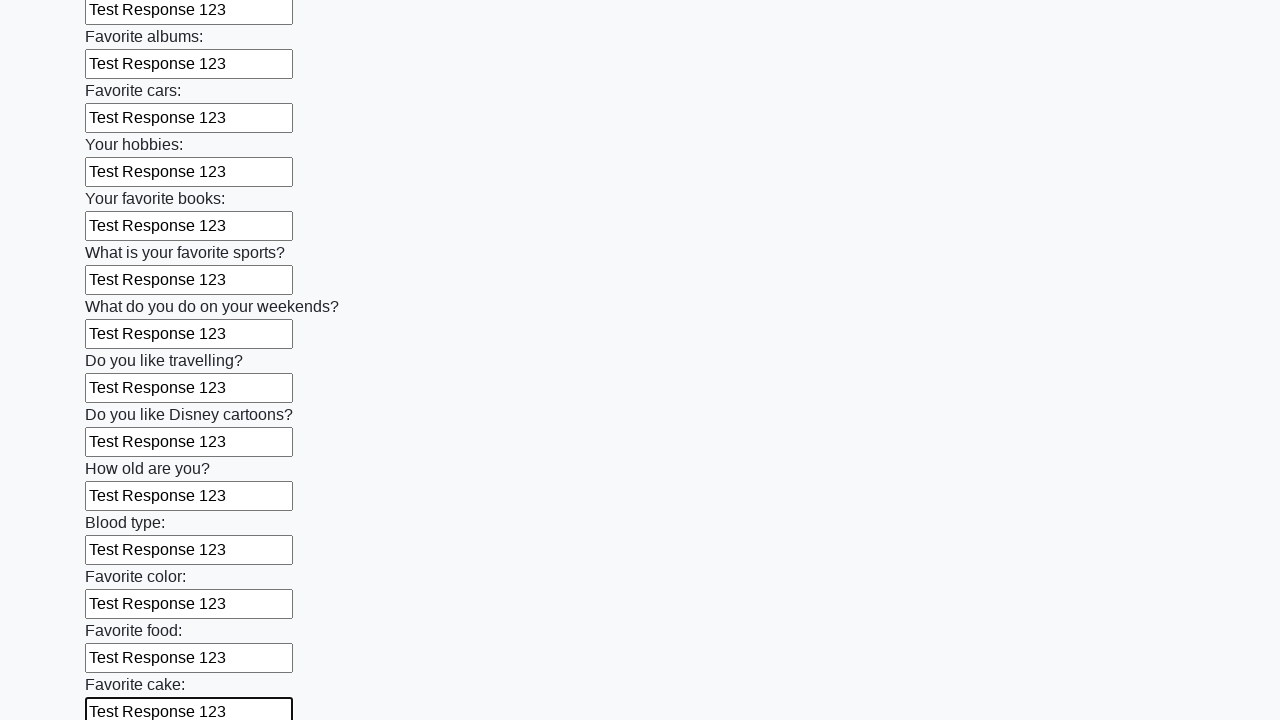

Filled input field with 'Test Response 123' on input >> nth=22
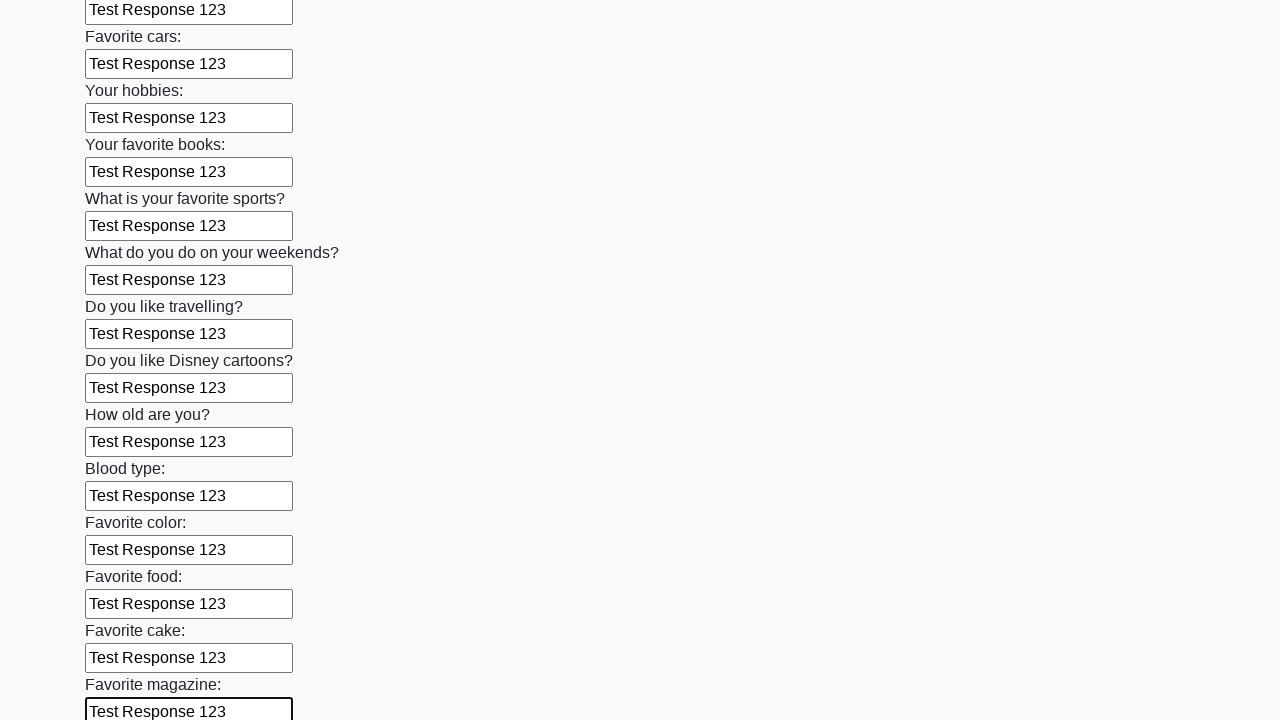

Filled input field with 'Test Response 123' on input >> nth=23
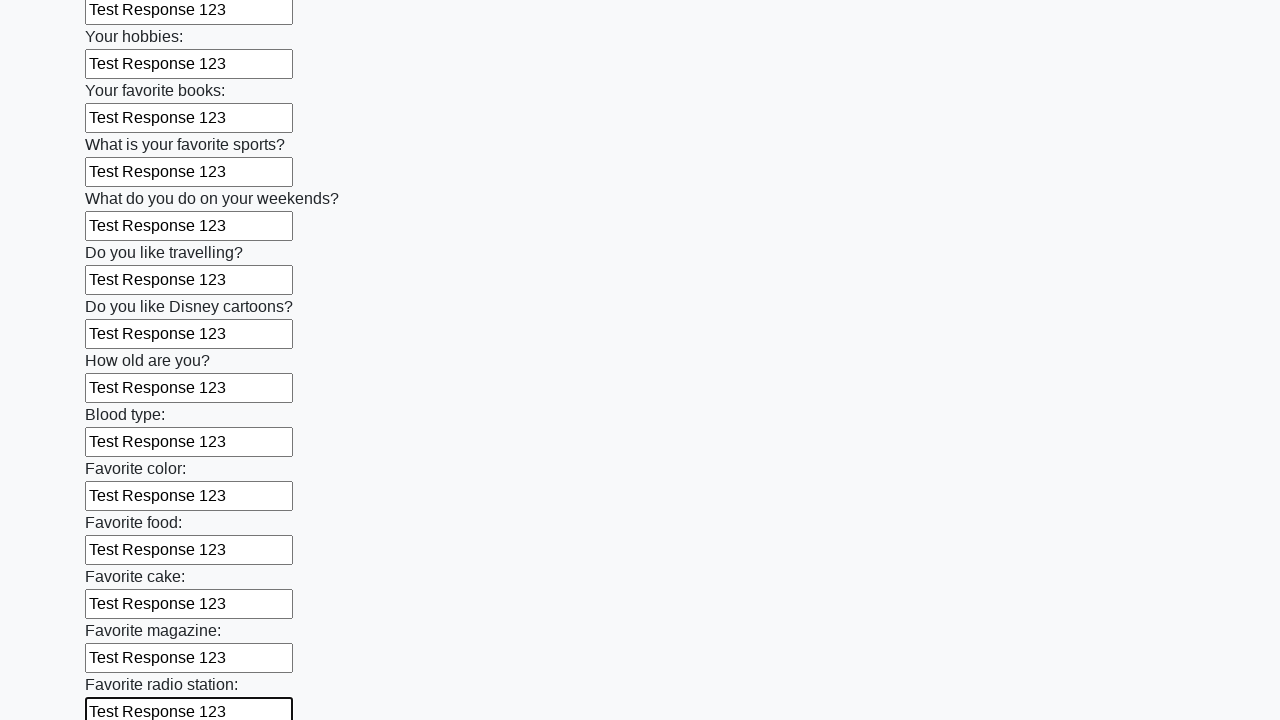

Filled input field with 'Test Response 123' on input >> nth=24
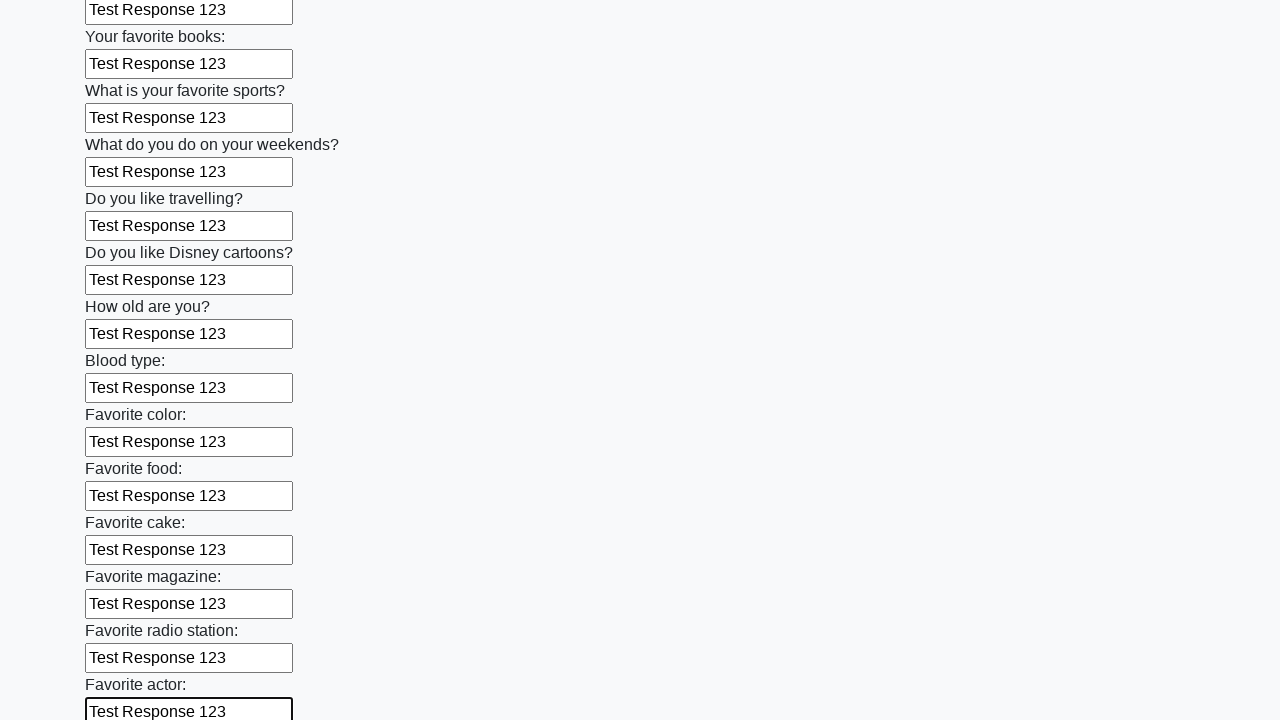

Filled input field with 'Test Response 123' on input >> nth=25
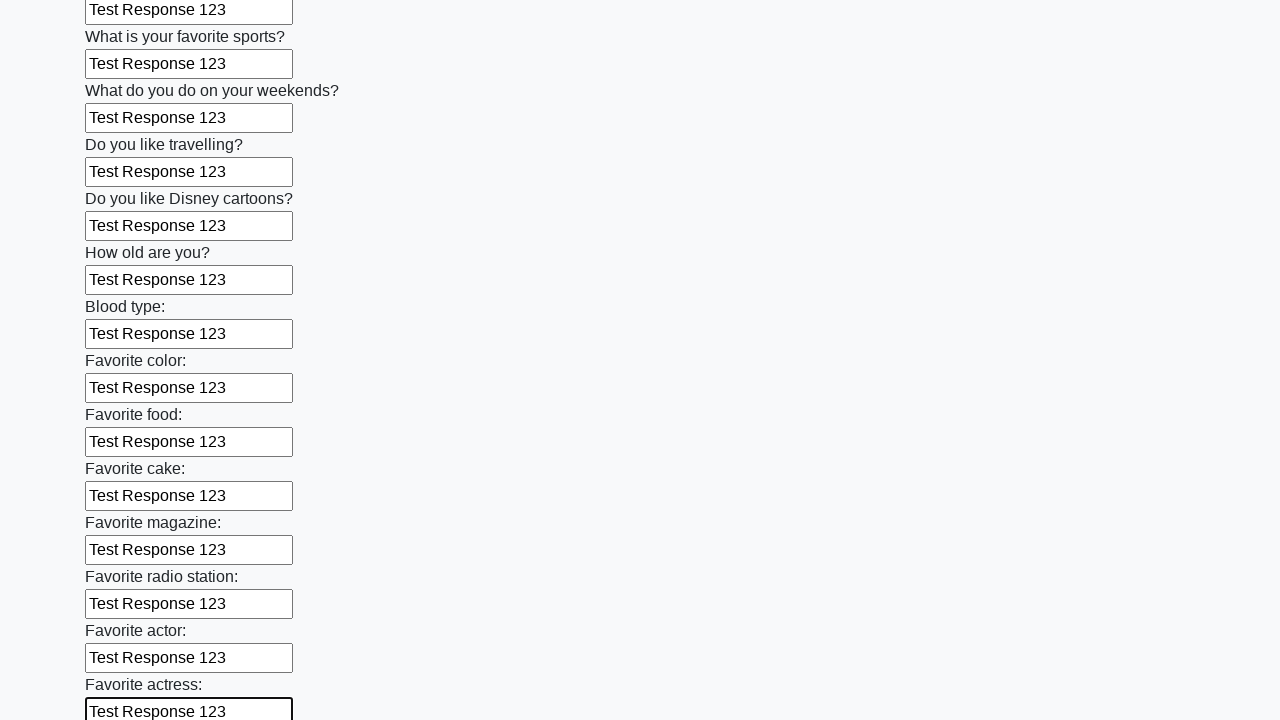

Filled input field with 'Test Response 123' on input >> nth=26
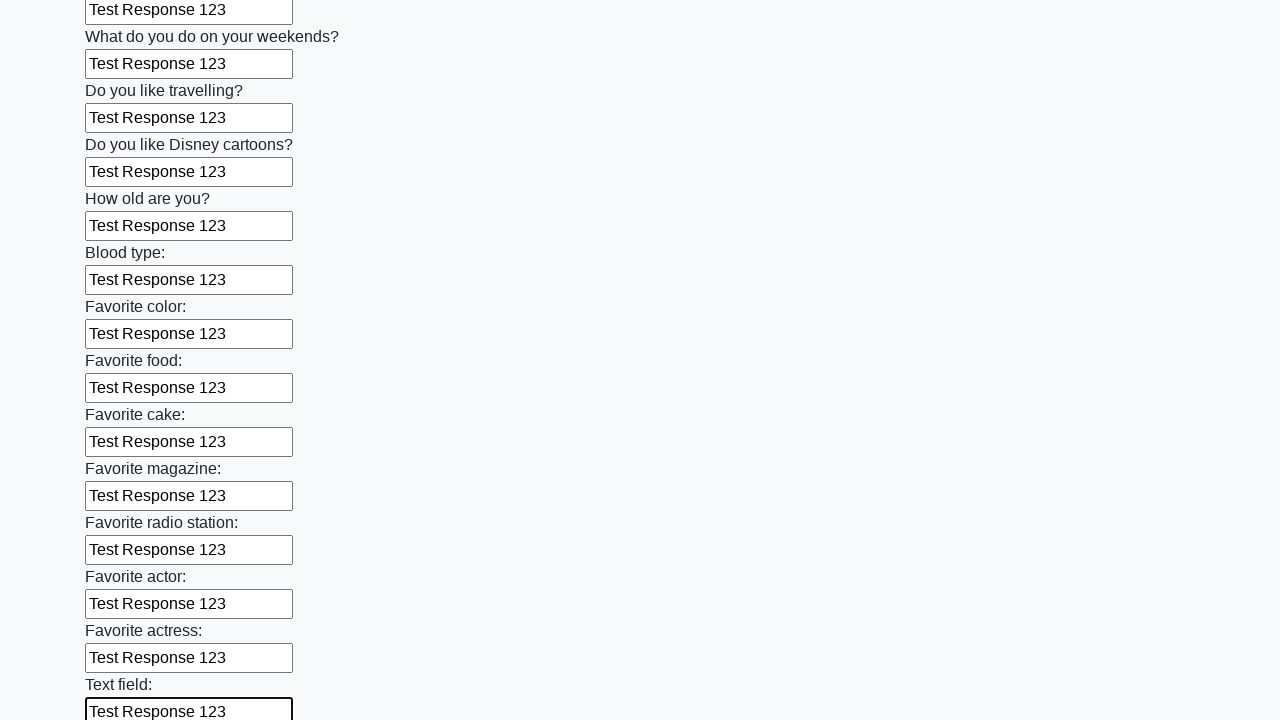

Filled input field with 'Test Response 123' on input >> nth=27
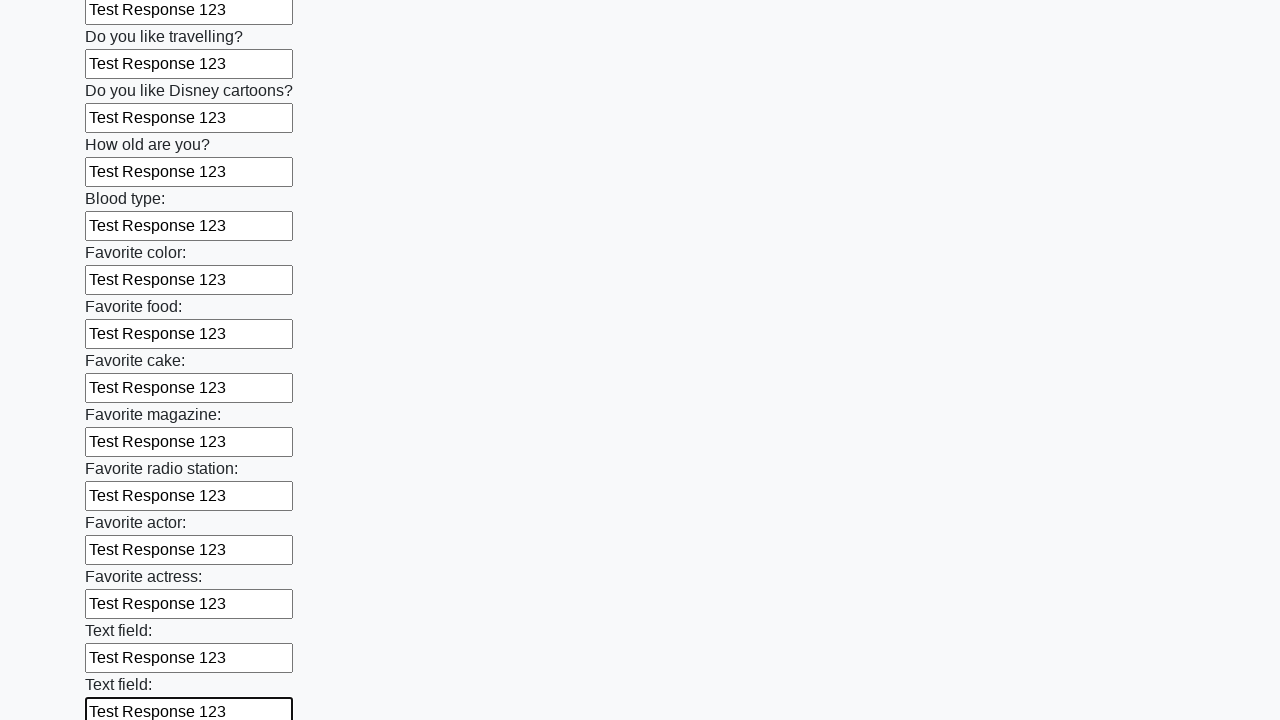

Filled input field with 'Test Response 123' on input >> nth=28
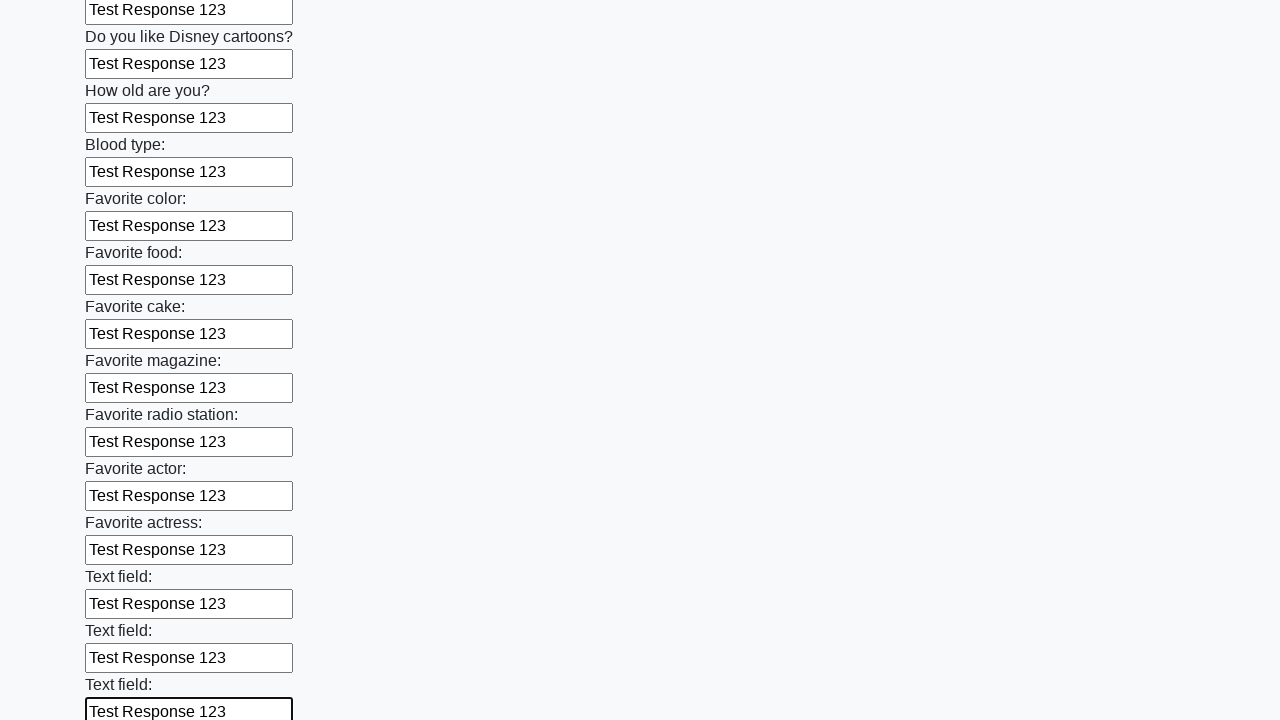

Filled input field with 'Test Response 123' on input >> nth=29
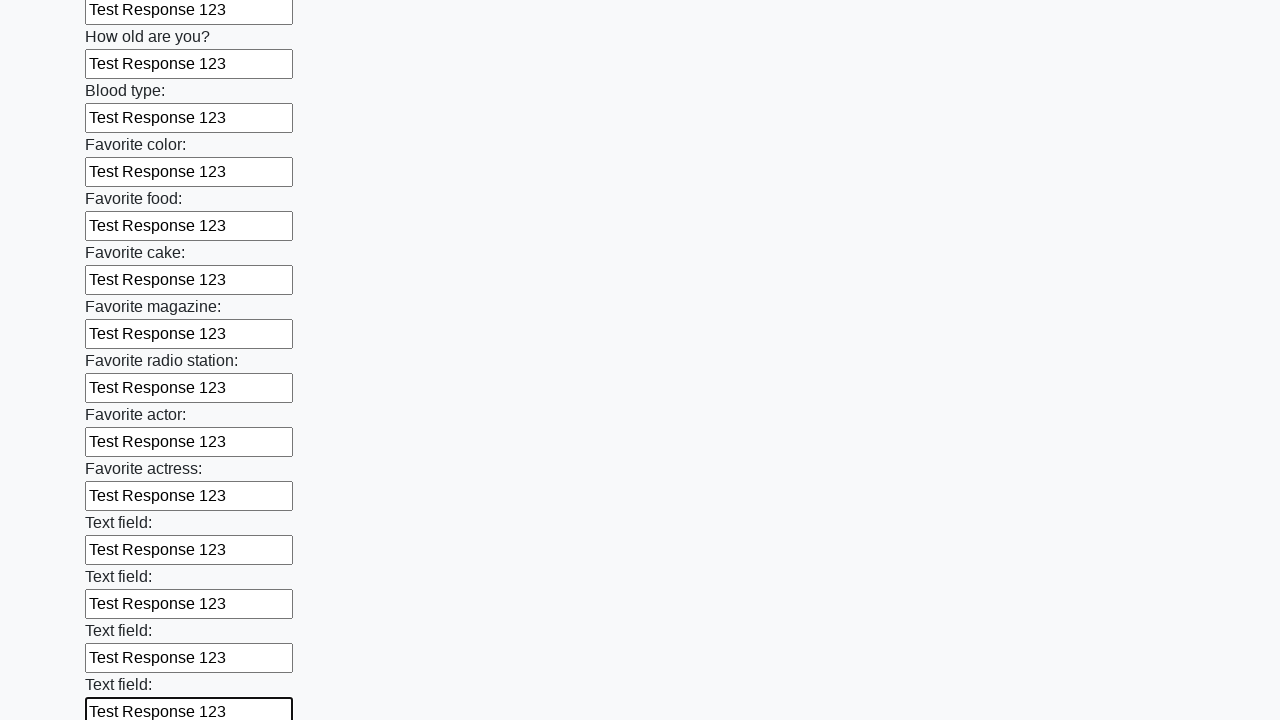

Filled input field with 'Test Response 123' on input >> nth=30
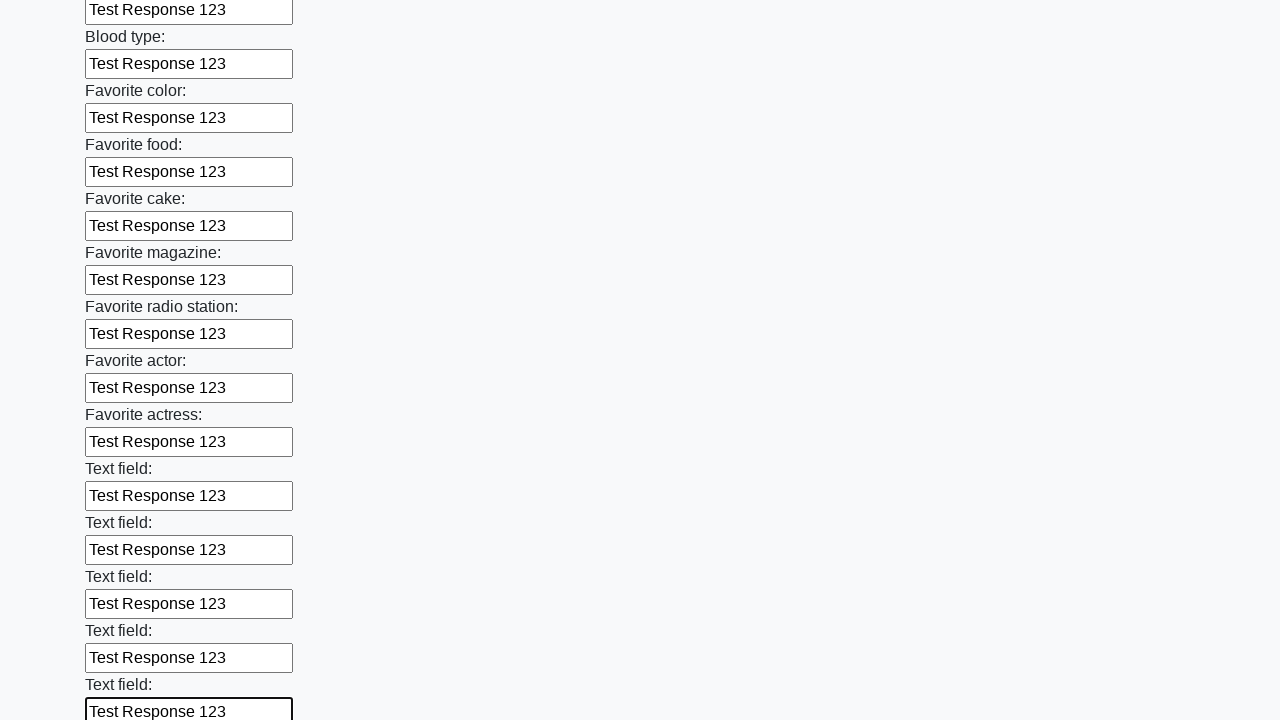

Filled input field with 'Test Response 123' on input >> nth=31
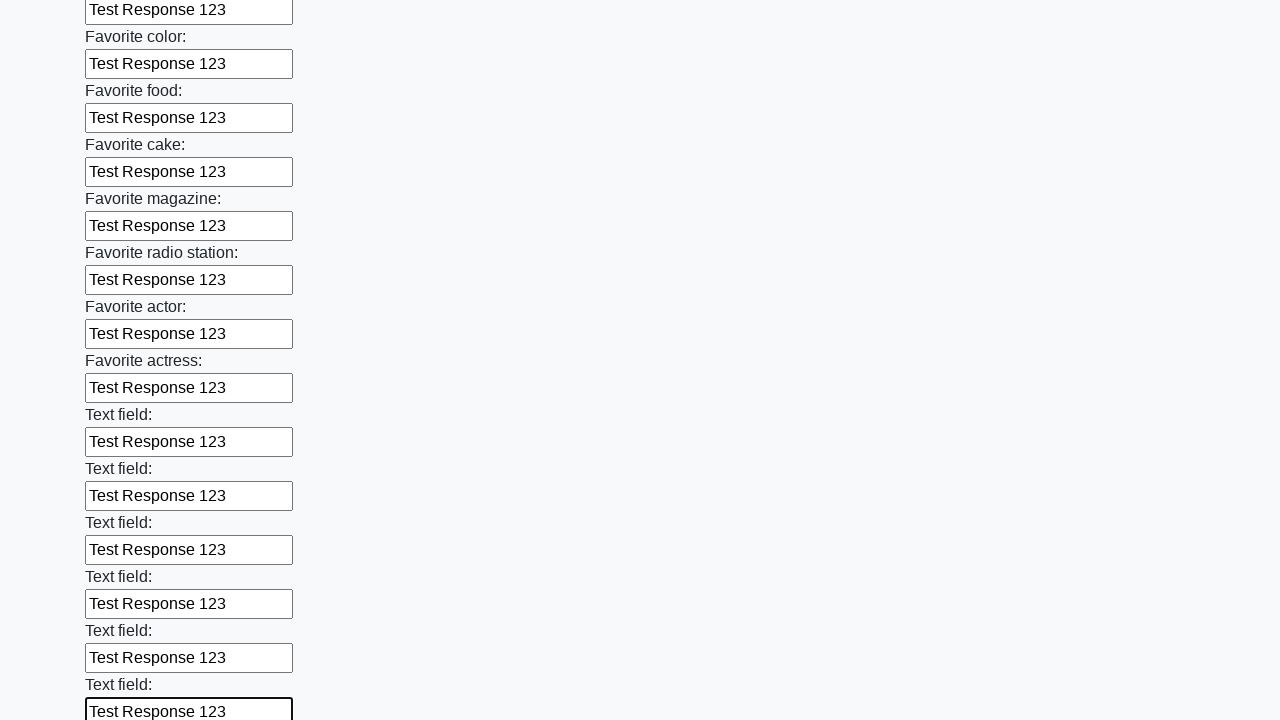

Filled input field with 'Test Response 123' on input >> nth=32
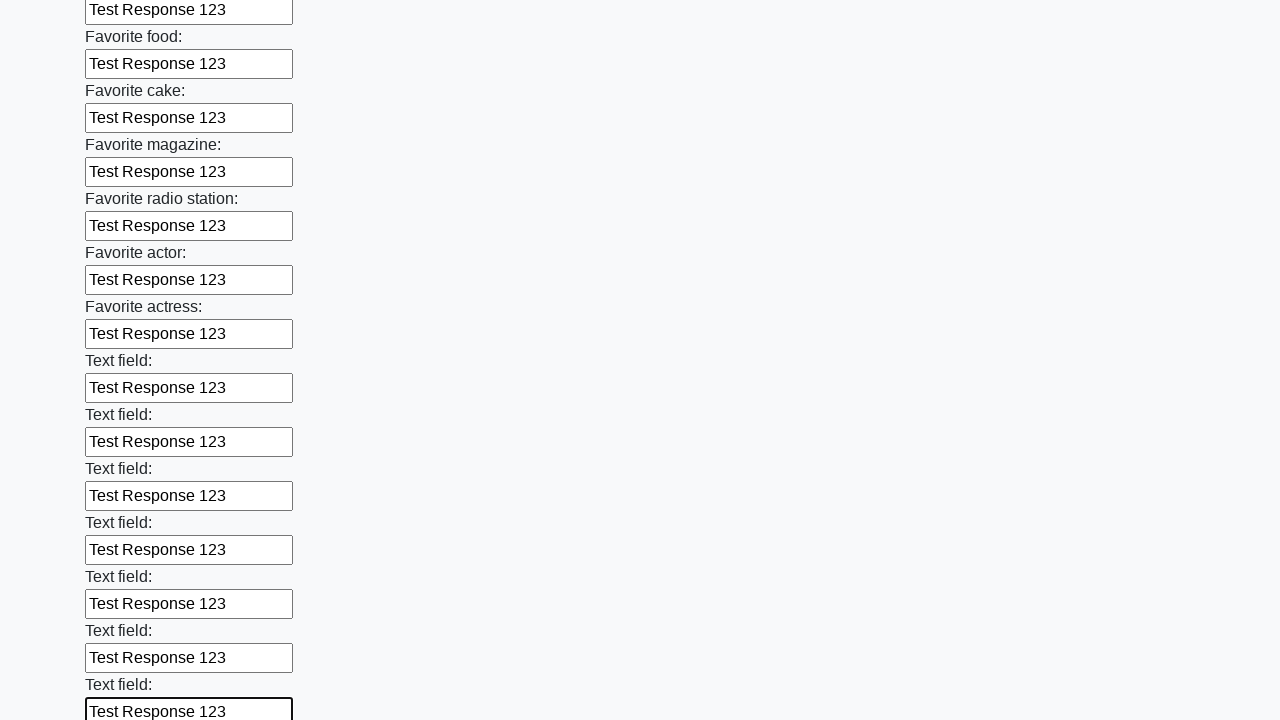

Filled input field with 'Test Response 123' on input >> nth=33
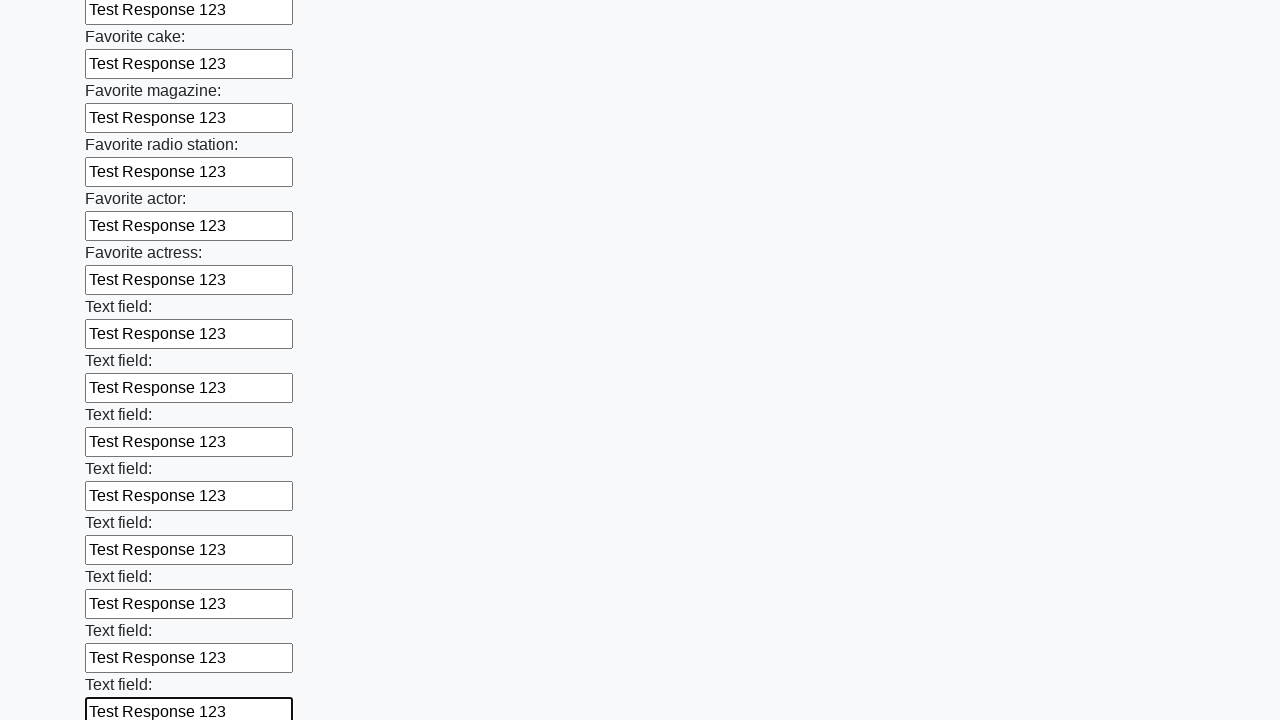

Filled input field with 'Test Response 123' on input >> nth=34
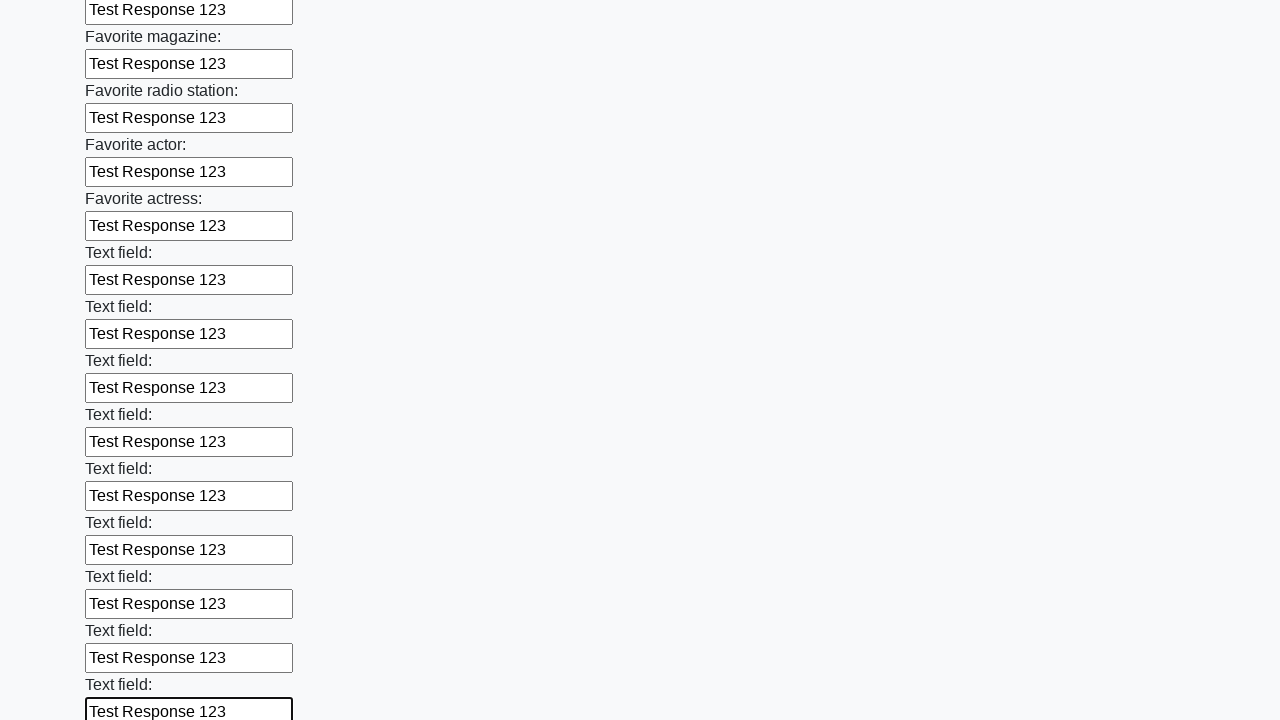

Filled input field with 'Test Response 123' on input >> nth=35
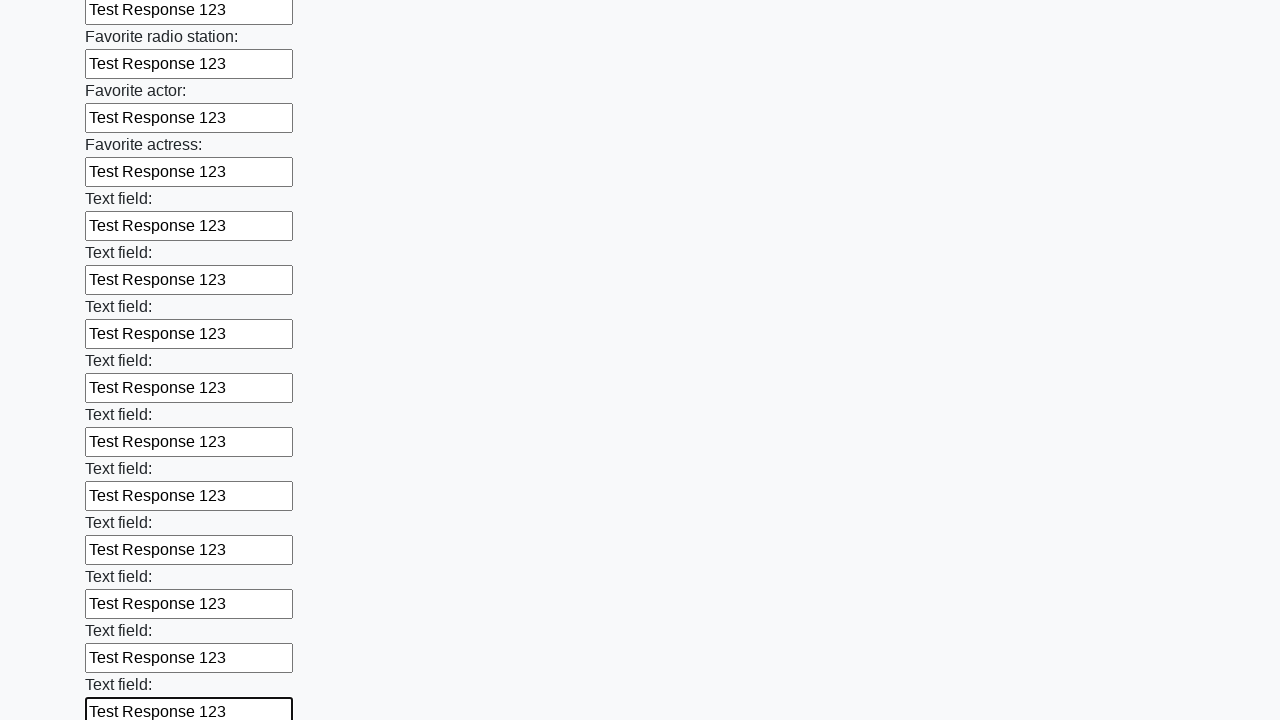

Filled input field with 'Test Response 123' on input >> nth=36
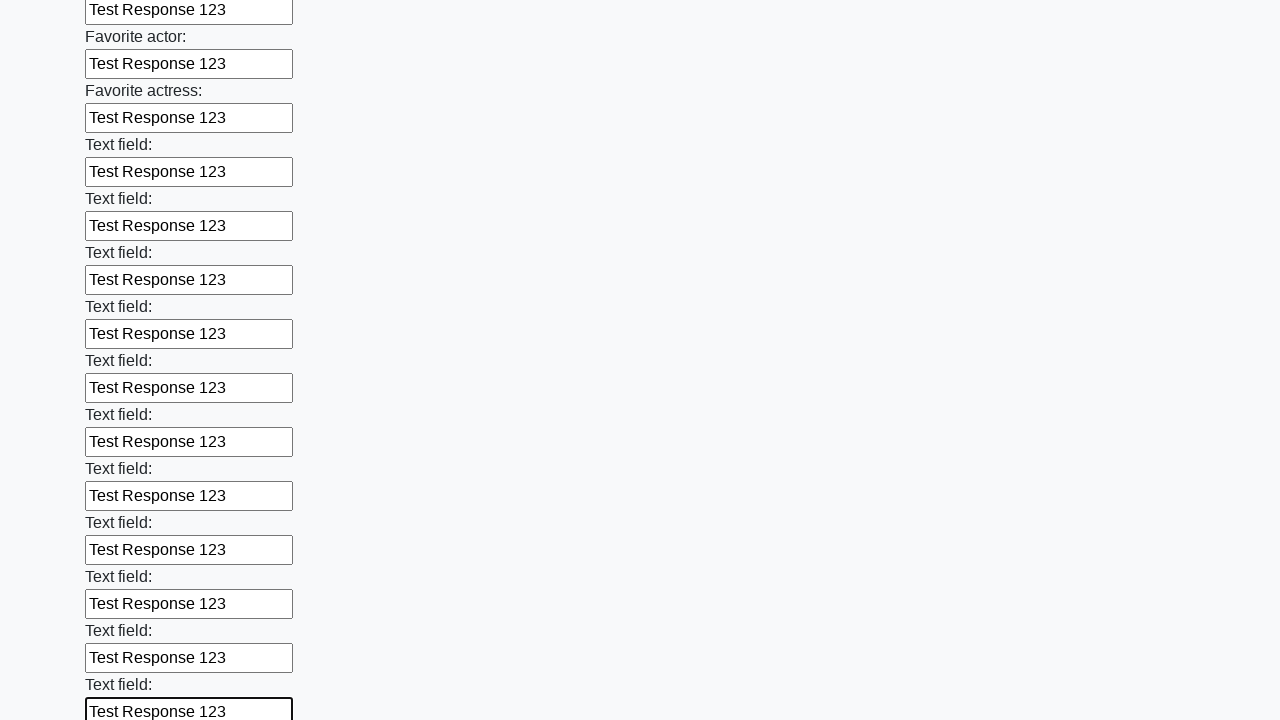

Filled input field with 'Test Response 123' on input >> nth=37
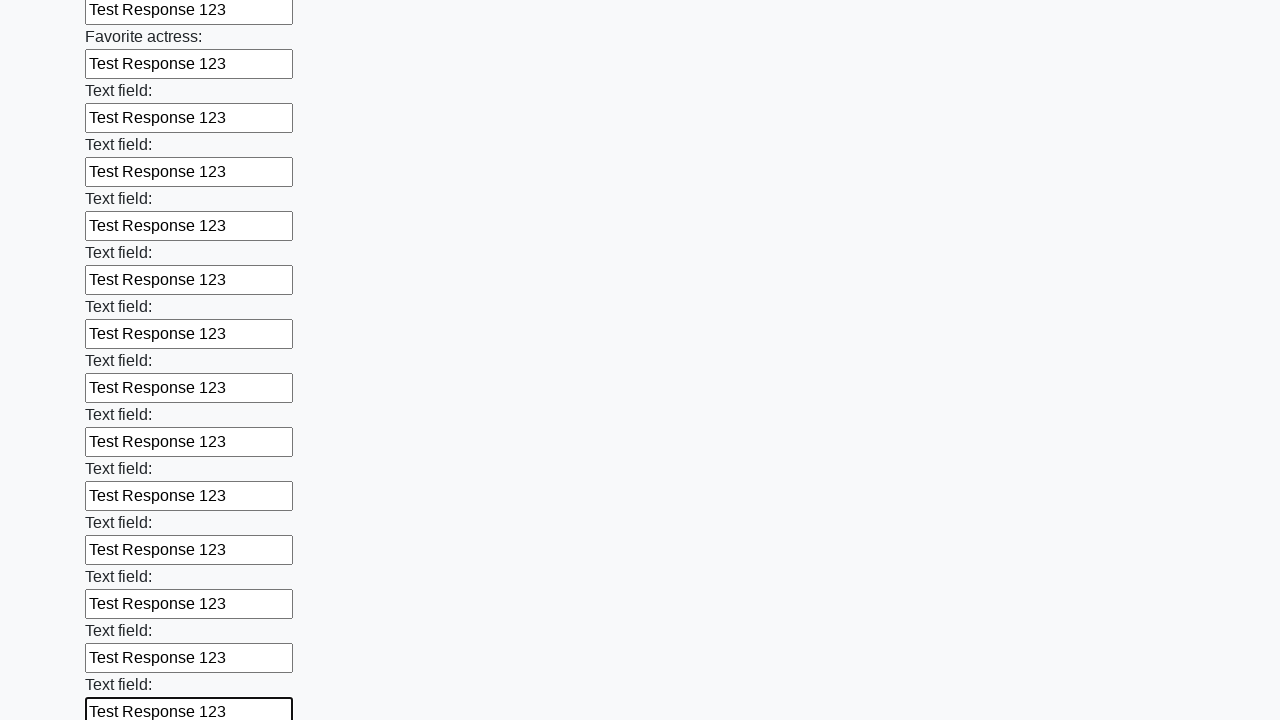

Filled input field with 'Test Response 123' on input >> nth=38
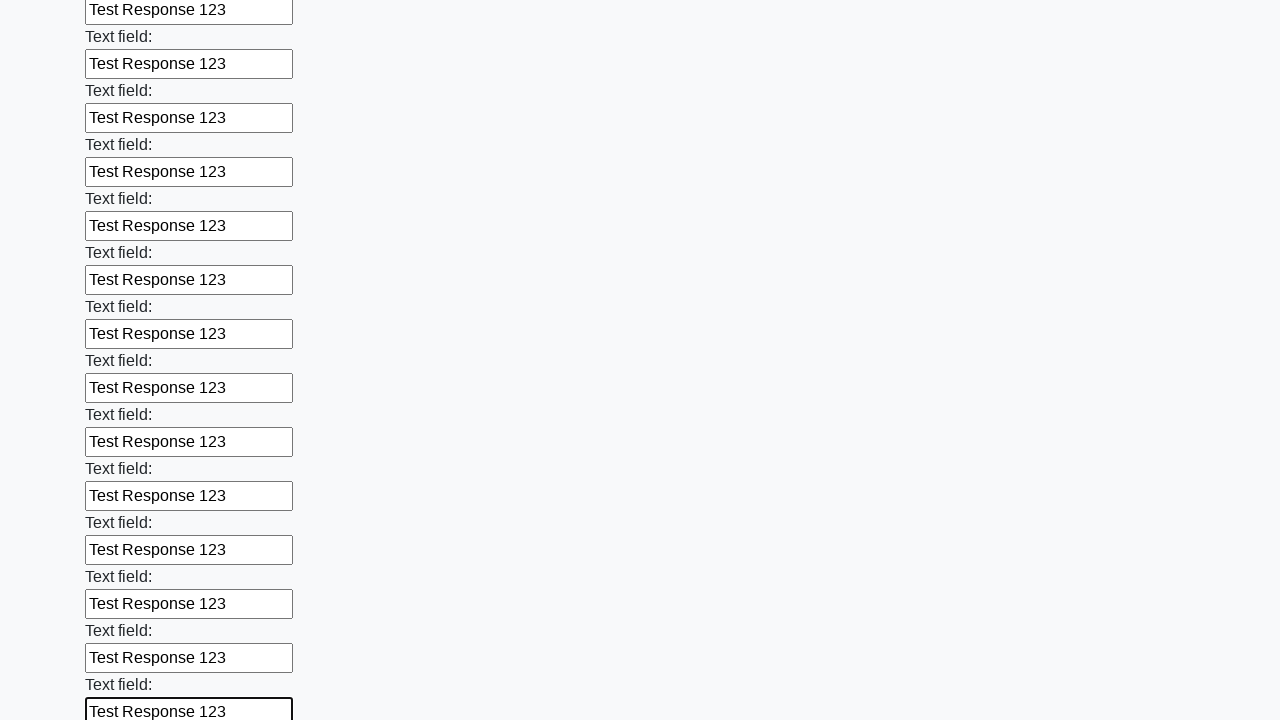

Filled input field with 'Test Response 123' on input >> nth=39
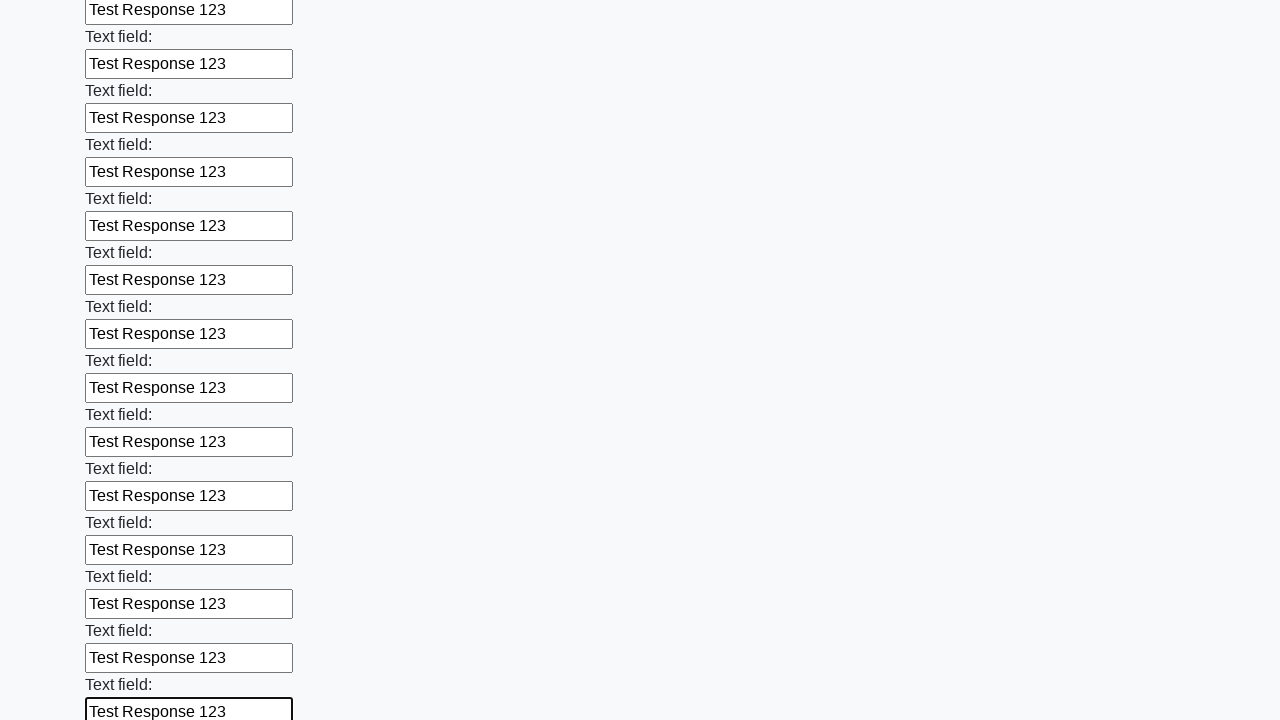

Filled input field with 'Test Response 123' on input >> nth=40
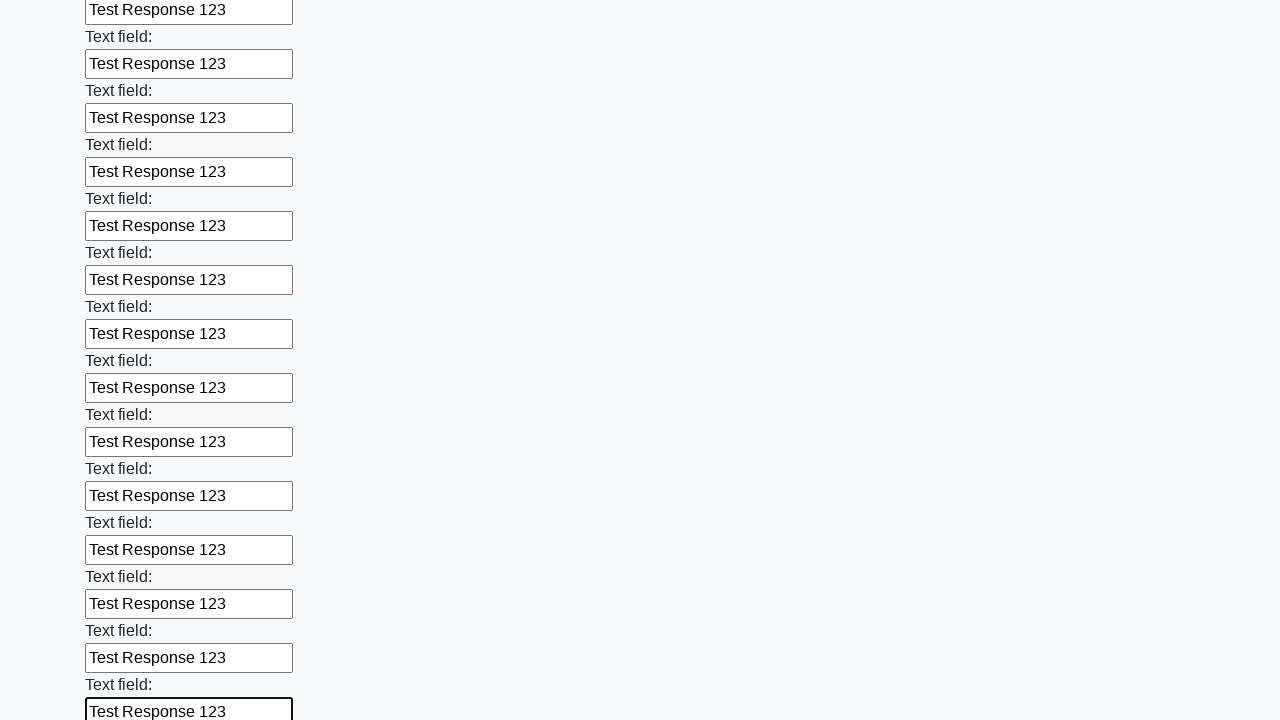

Filled input field with 'Test Response 123' on input >> nth=41
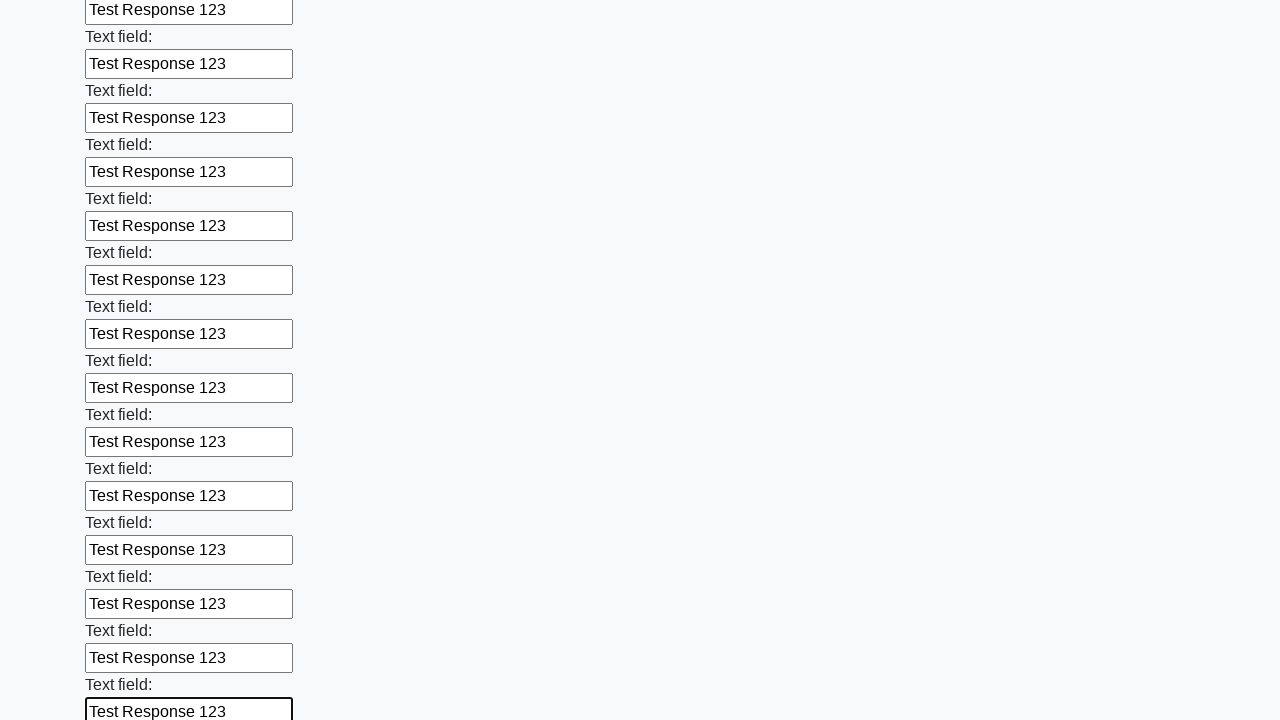

Filled input field with 'Test Response 123' on input >> nth=42
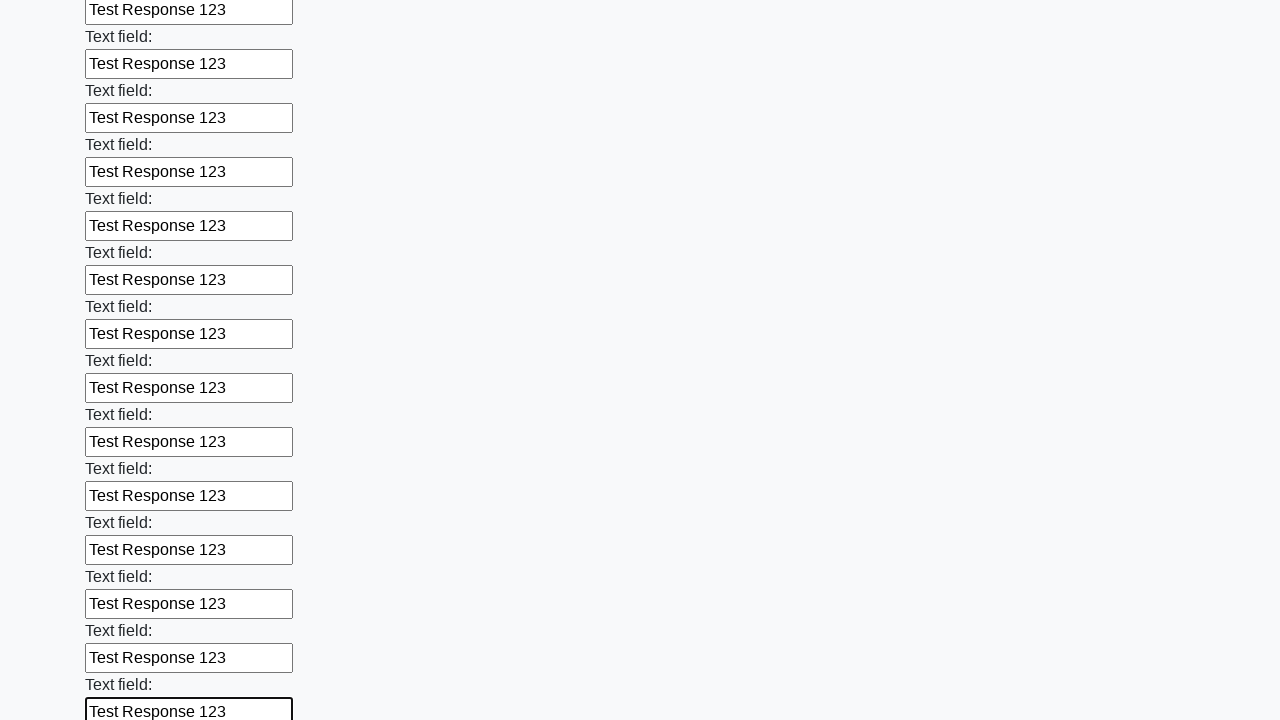

Filled input field with 'Test Response 123' on input >> nth=43
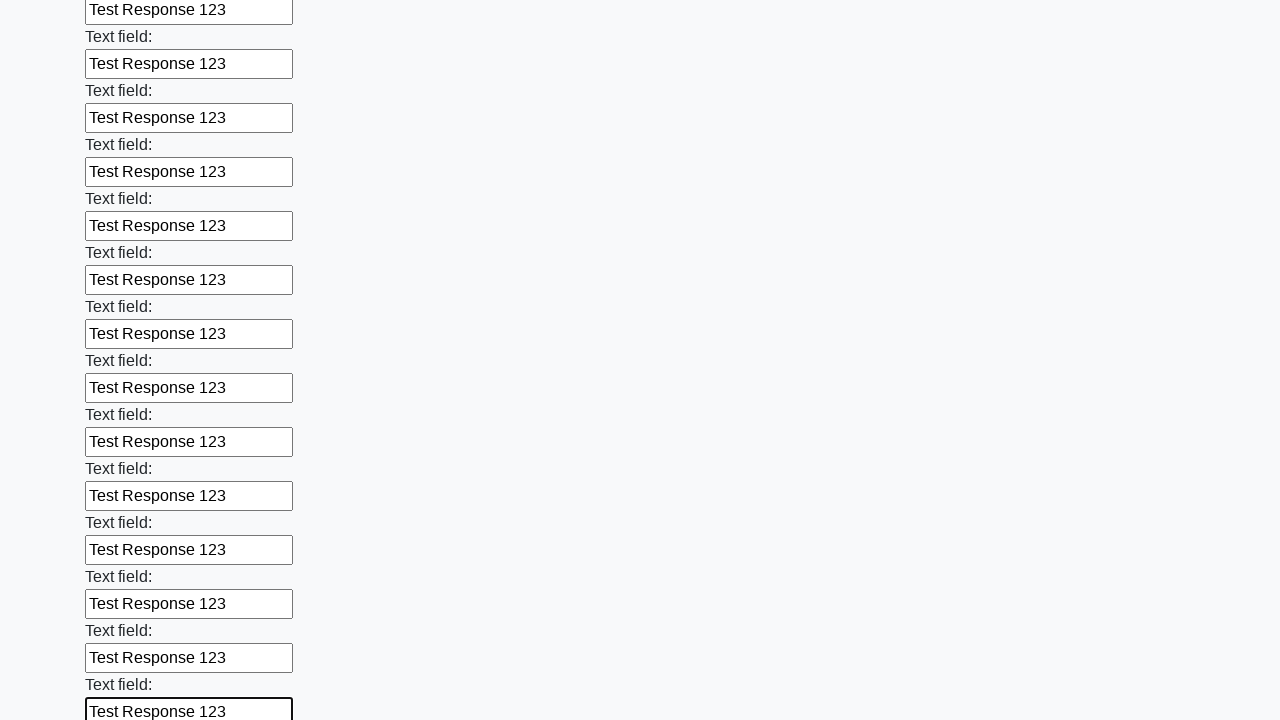

Filled input field with 'Test Response 123' on input >> nth=44
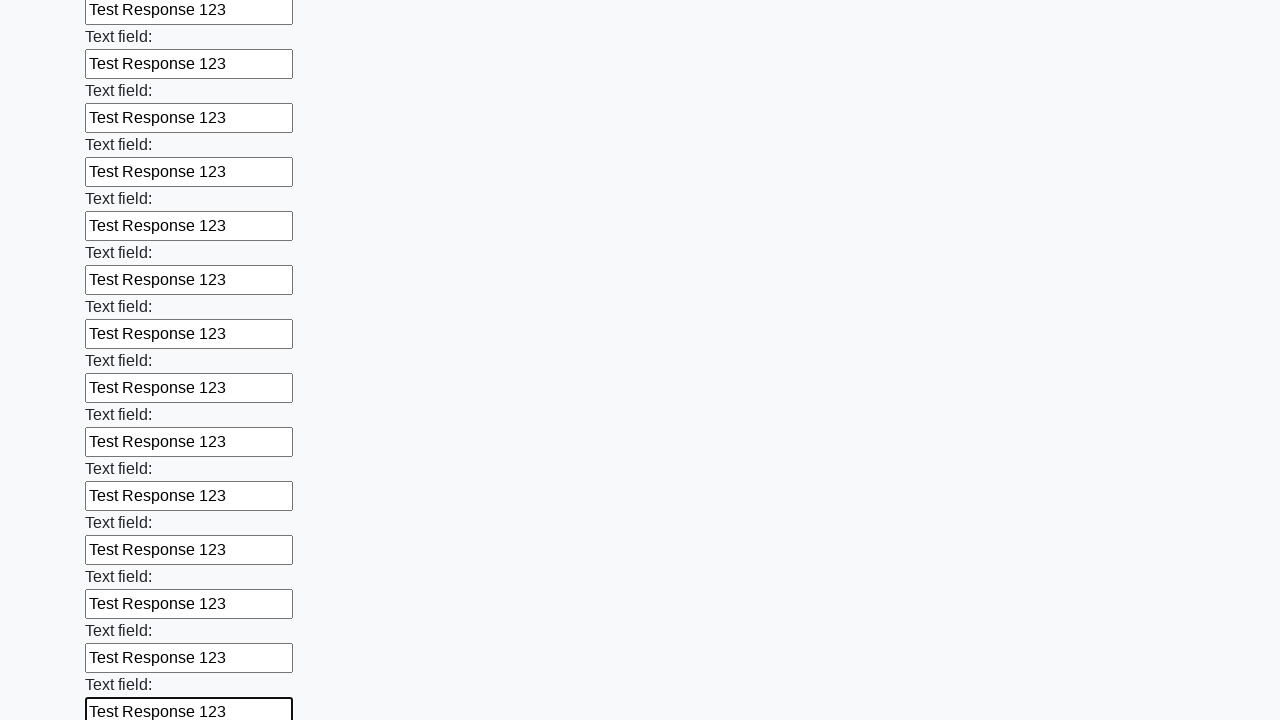

Filled input field with 'Test Response 123' on input >> nth=45
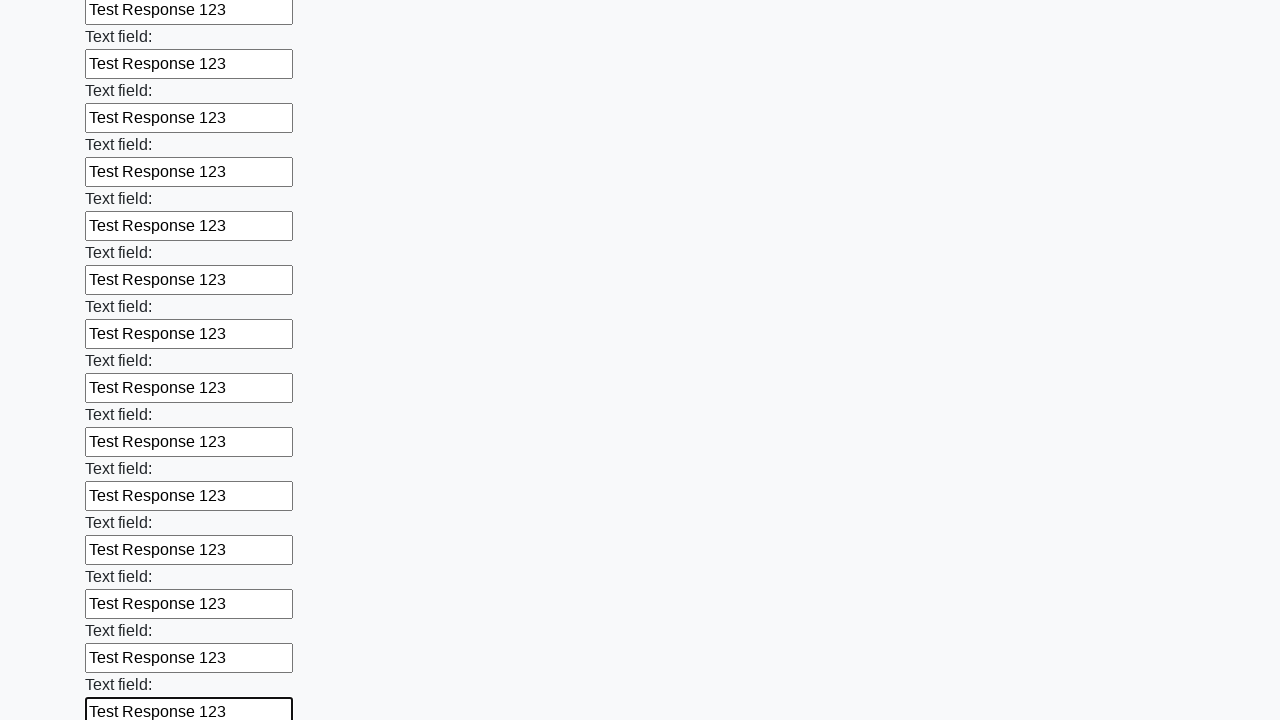

Filled input field with 'Test Response 123' on input >> nth=46
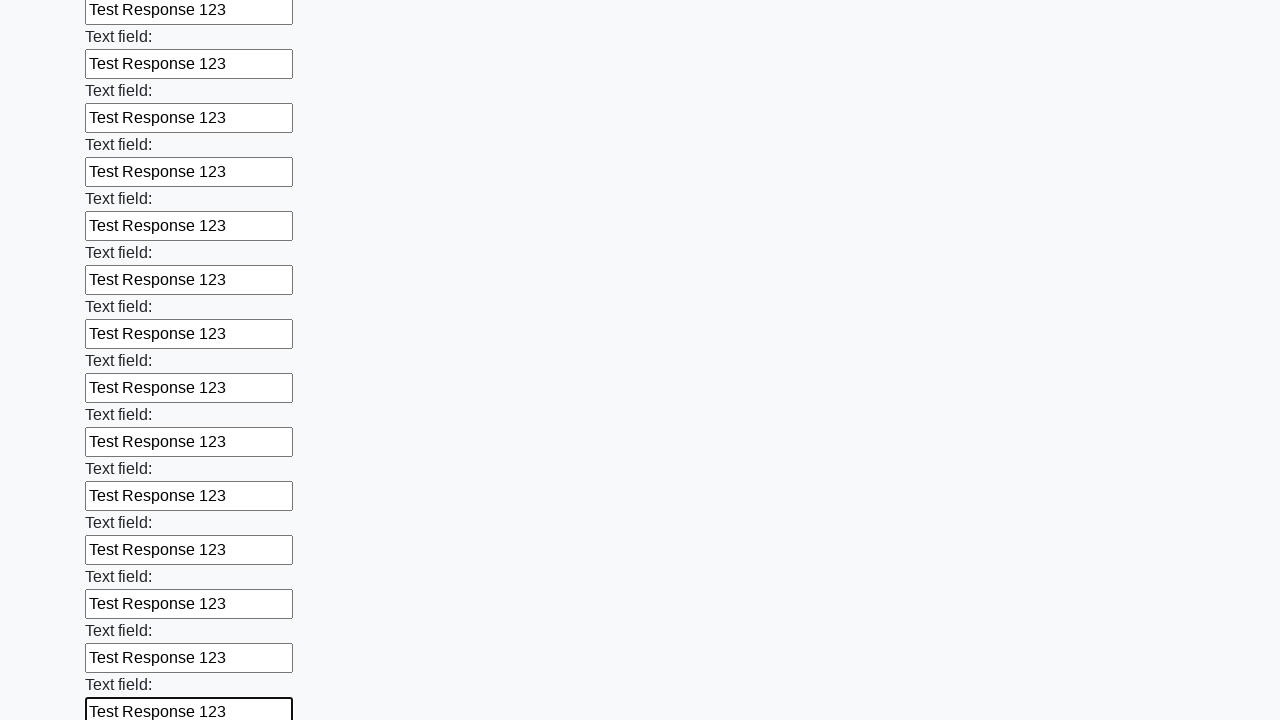

Filled input field with 'Test Response 123' on input >> nth=47
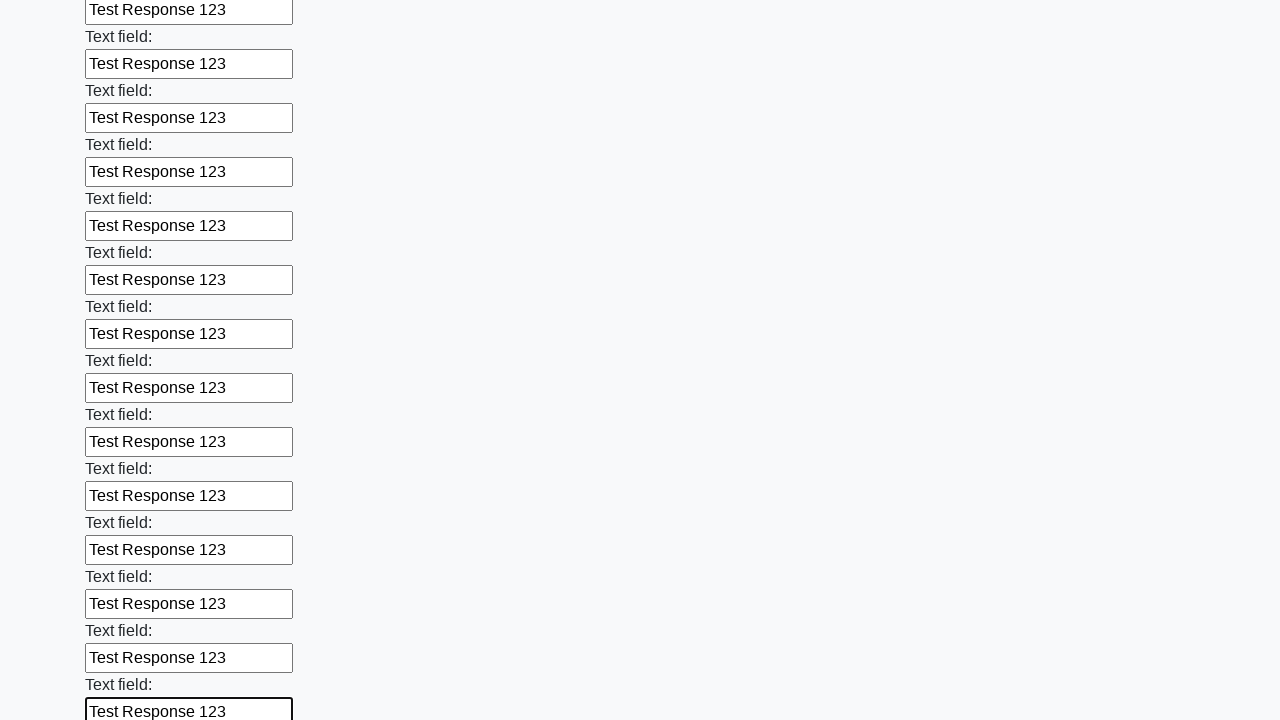

Filled input field with 'Test Response 123' on input >> nth=48
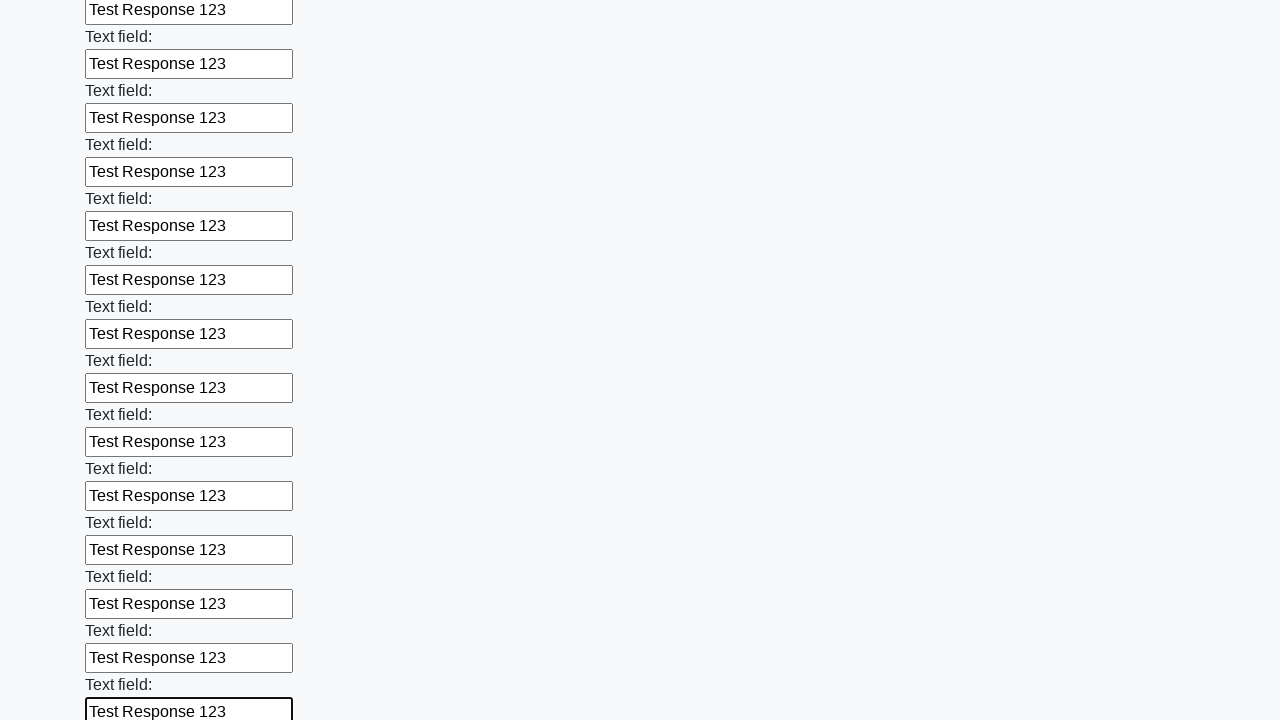

Filled input field with 'Test Response 123' on input >> nth=49
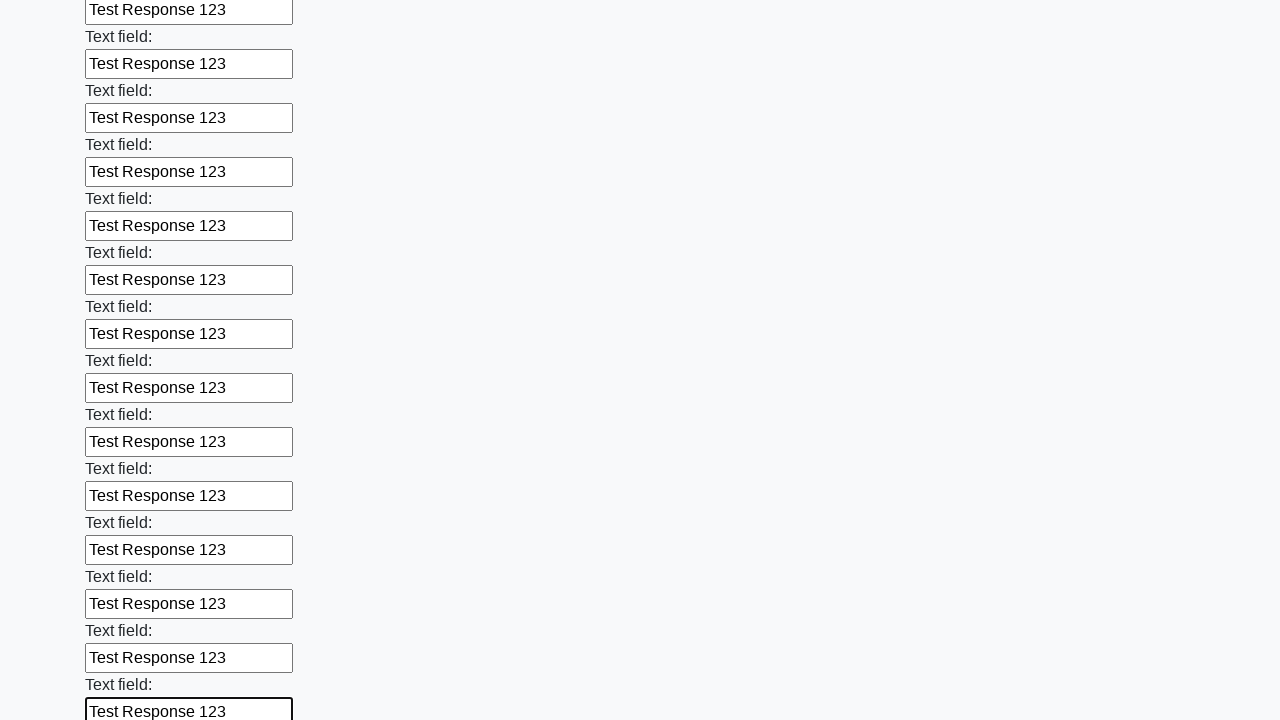

Filled input field with 'Test Response 123' on input >> nth=50
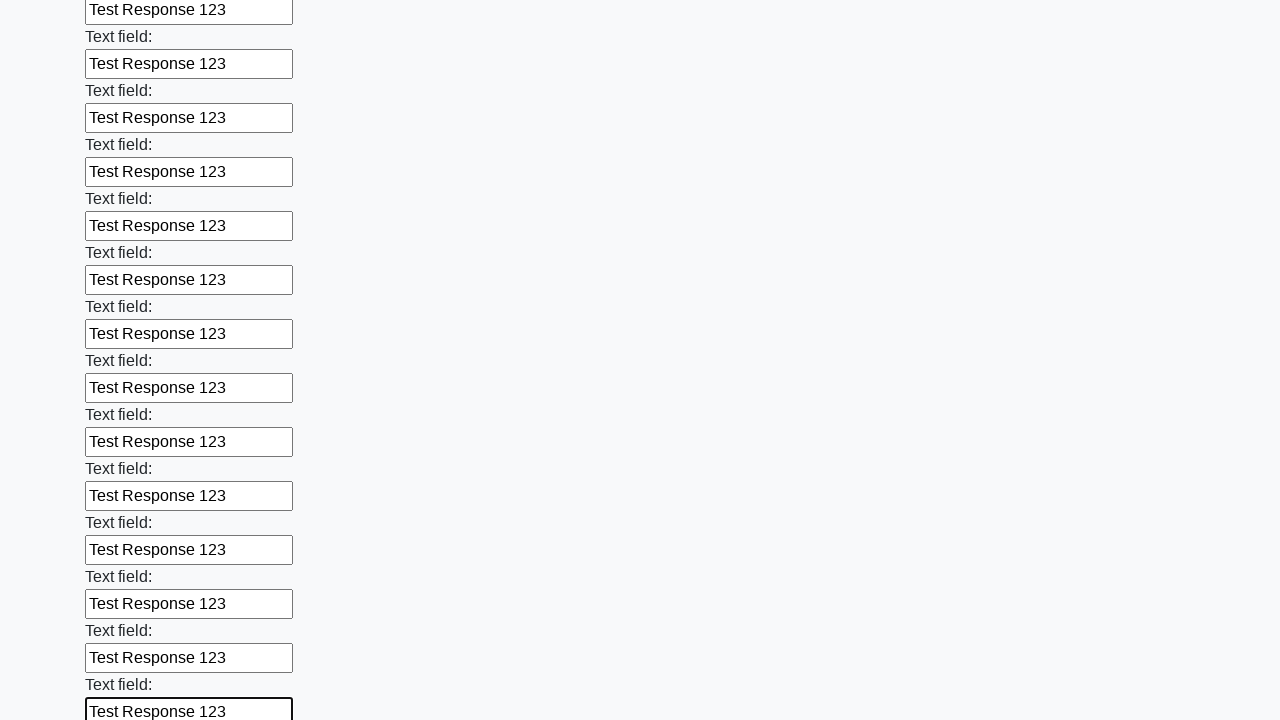

Filled input field with 'Test Response 123' on input >> nth=51
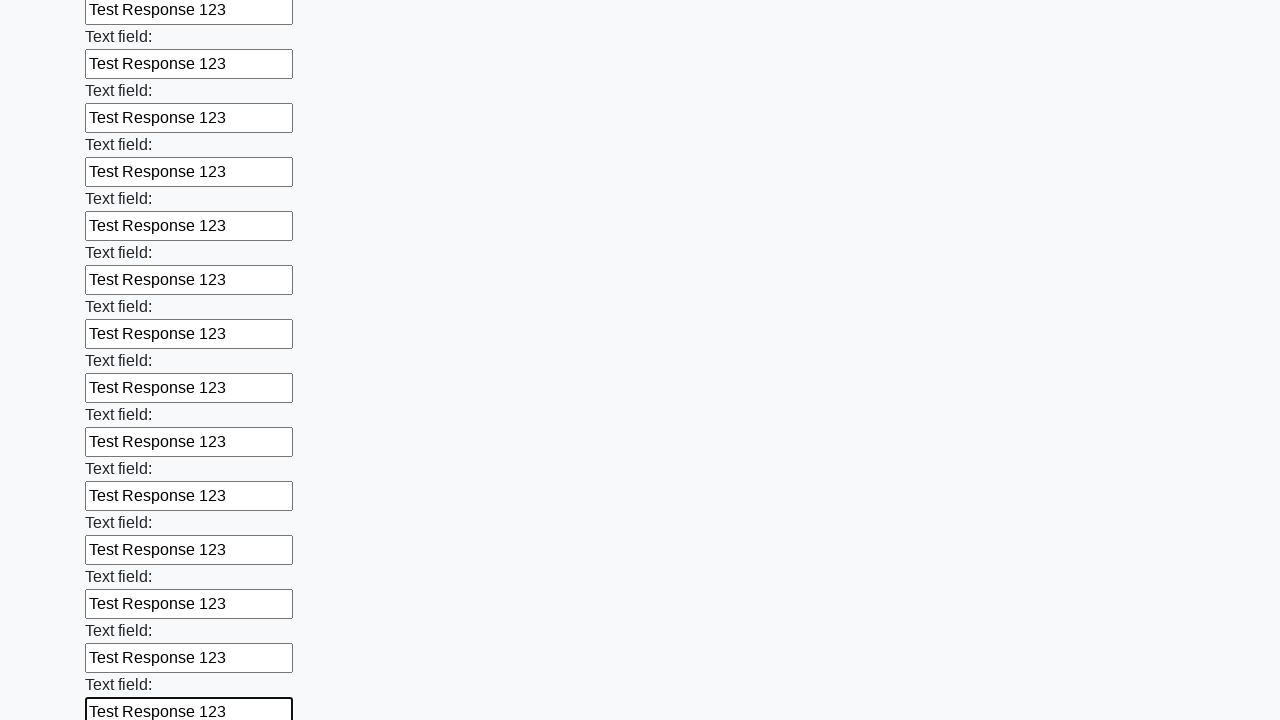

Filled input field with 'Test Response 123' on input >> nth=52
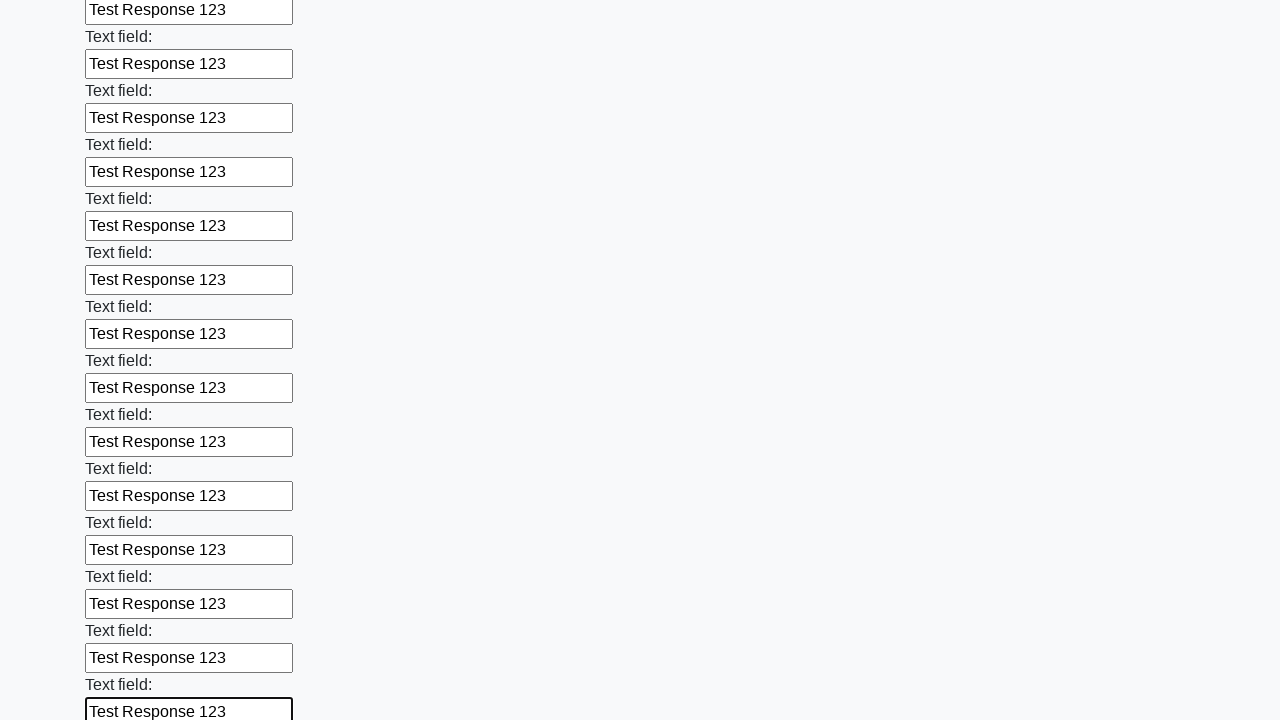

Filled input field with 'Test Response 123' on input >> nth=53
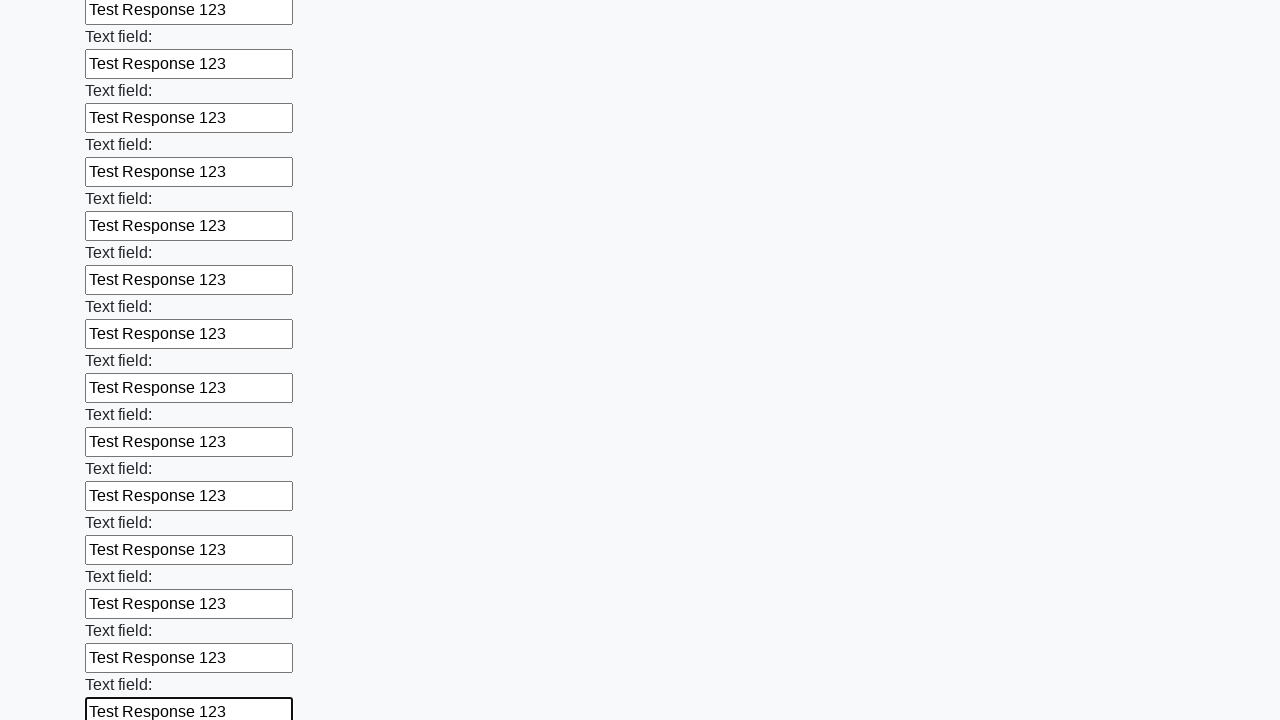

Filled input field with 'Test Response 123' on input >> nth=54
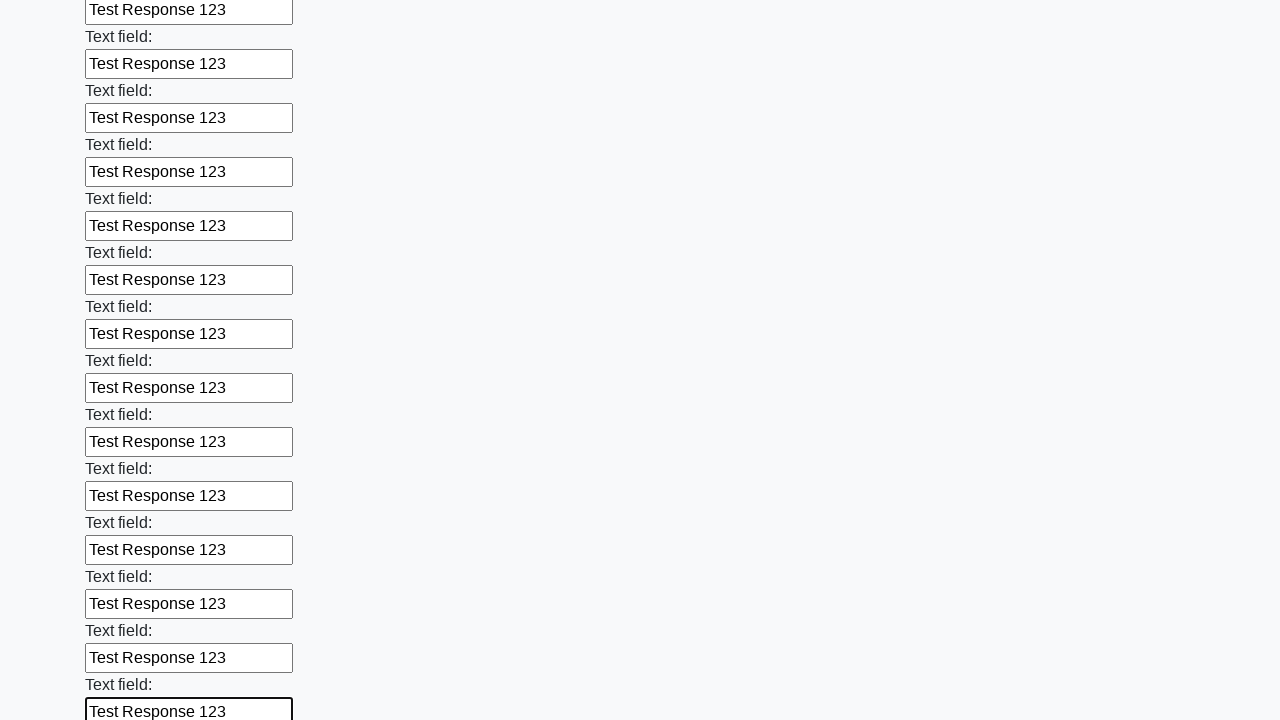

Filled input field with 'Test Response 123' on input >> nth=55
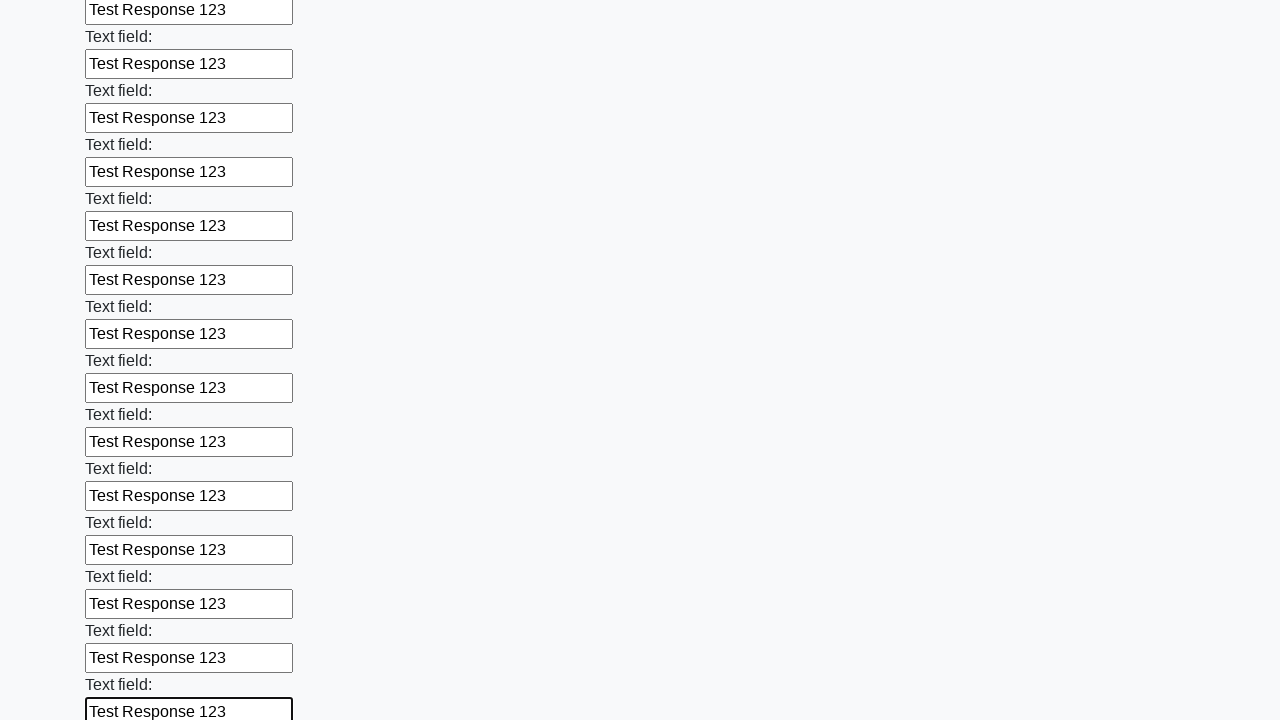

Filled input field with 'Test Response 123' on input >> nth=56
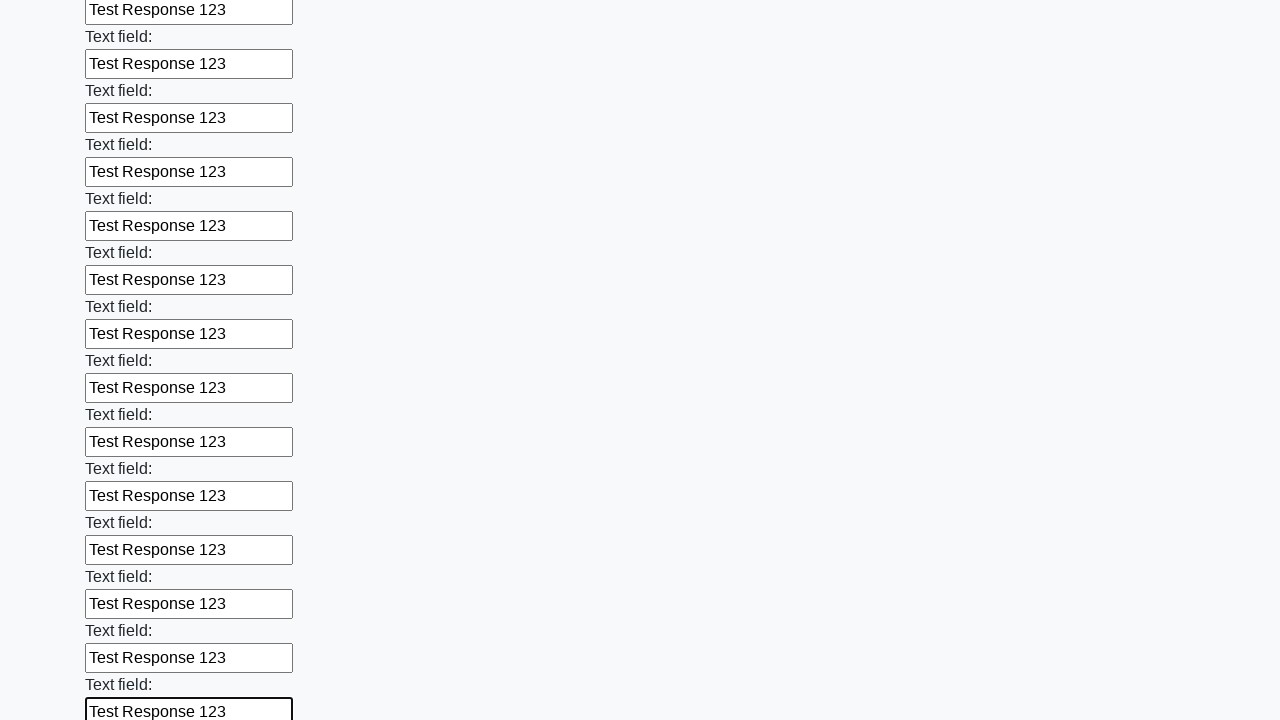

Filled input field with 'Test Response 123' on input >> nth=57
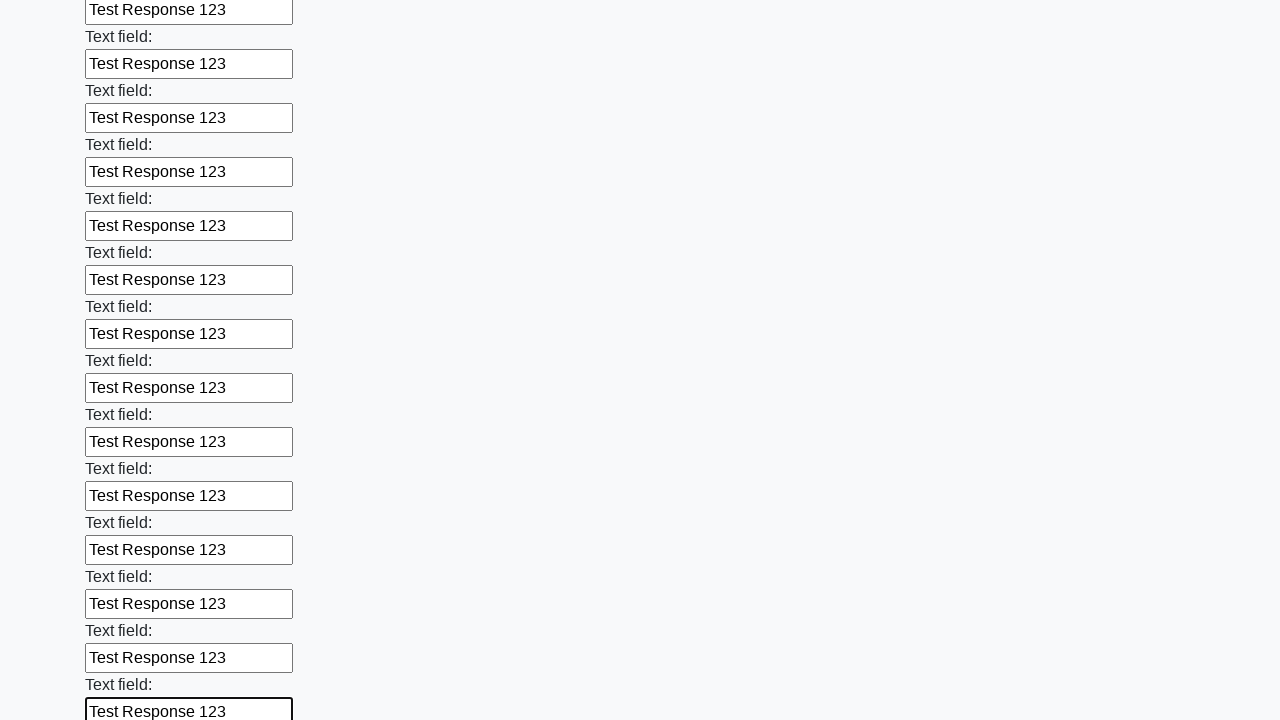

Filled input field with 'Test Response 123' on input >> nth=58
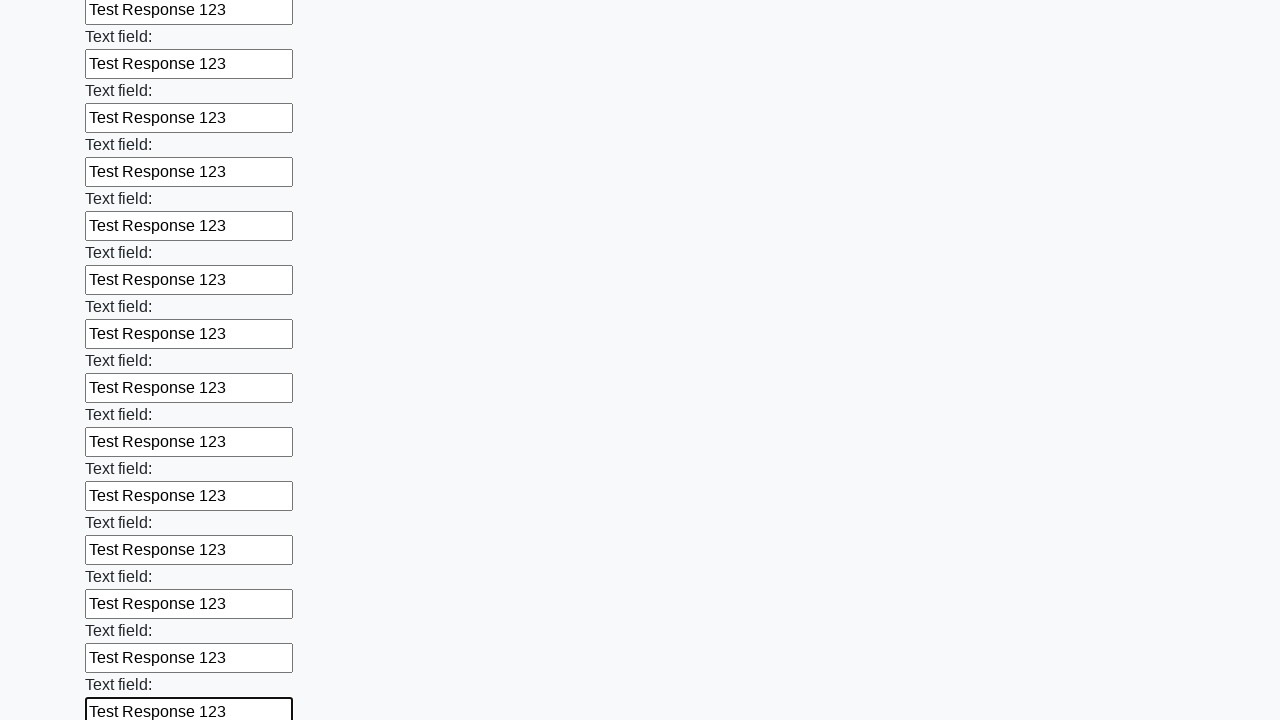

Filled input field with 'Test Response 123' on input >> nth=59
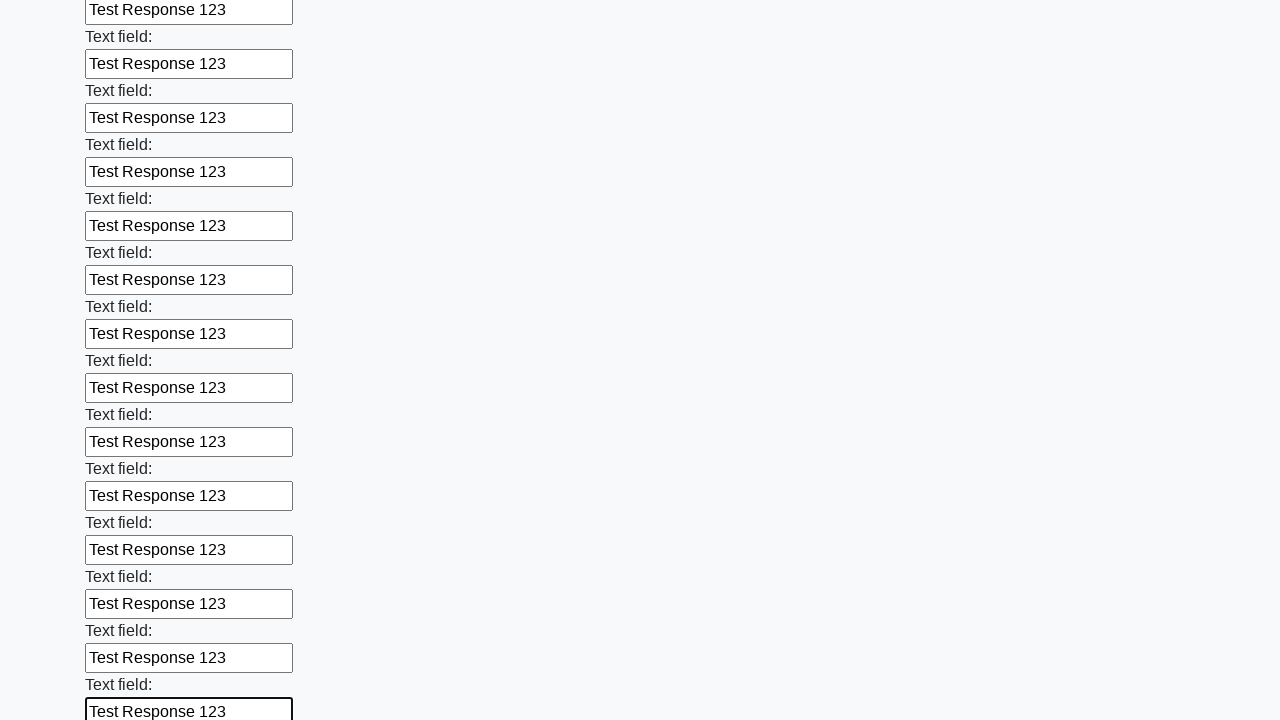

Filled input field with 'Test Response 123' on input >> nth=60
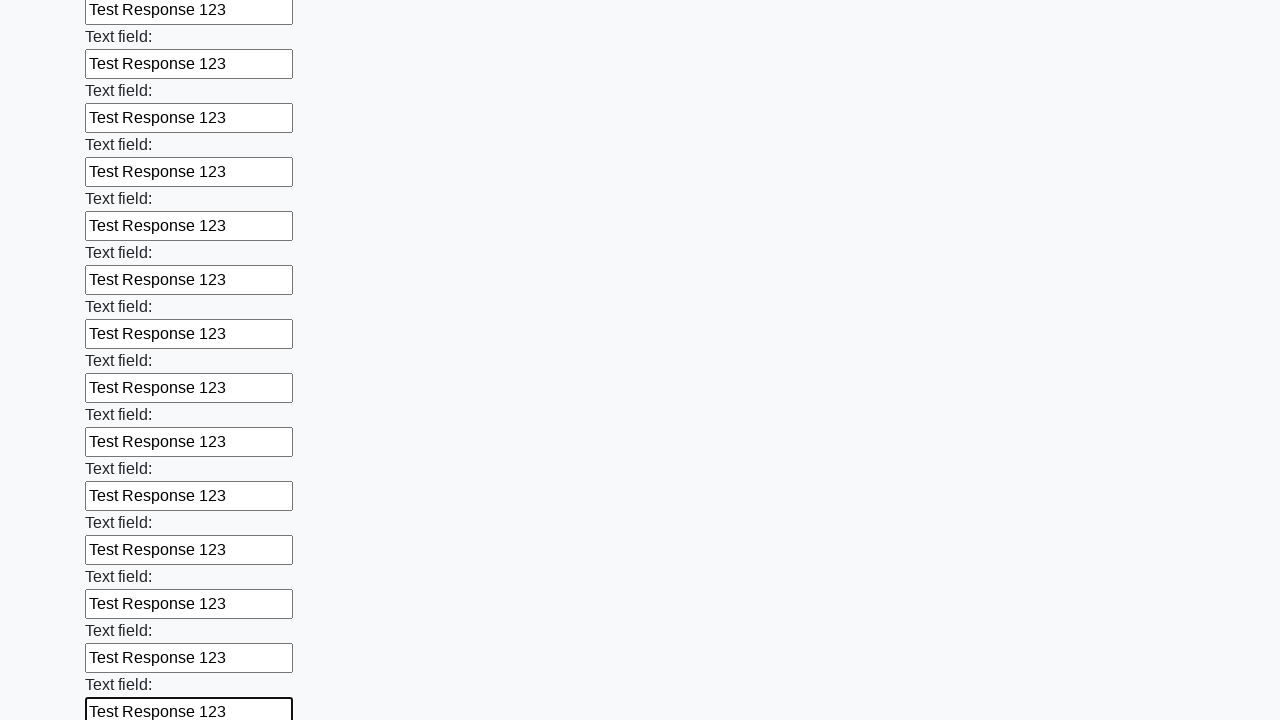

Filled input field with 'Test Response 123' on input >> nth=61
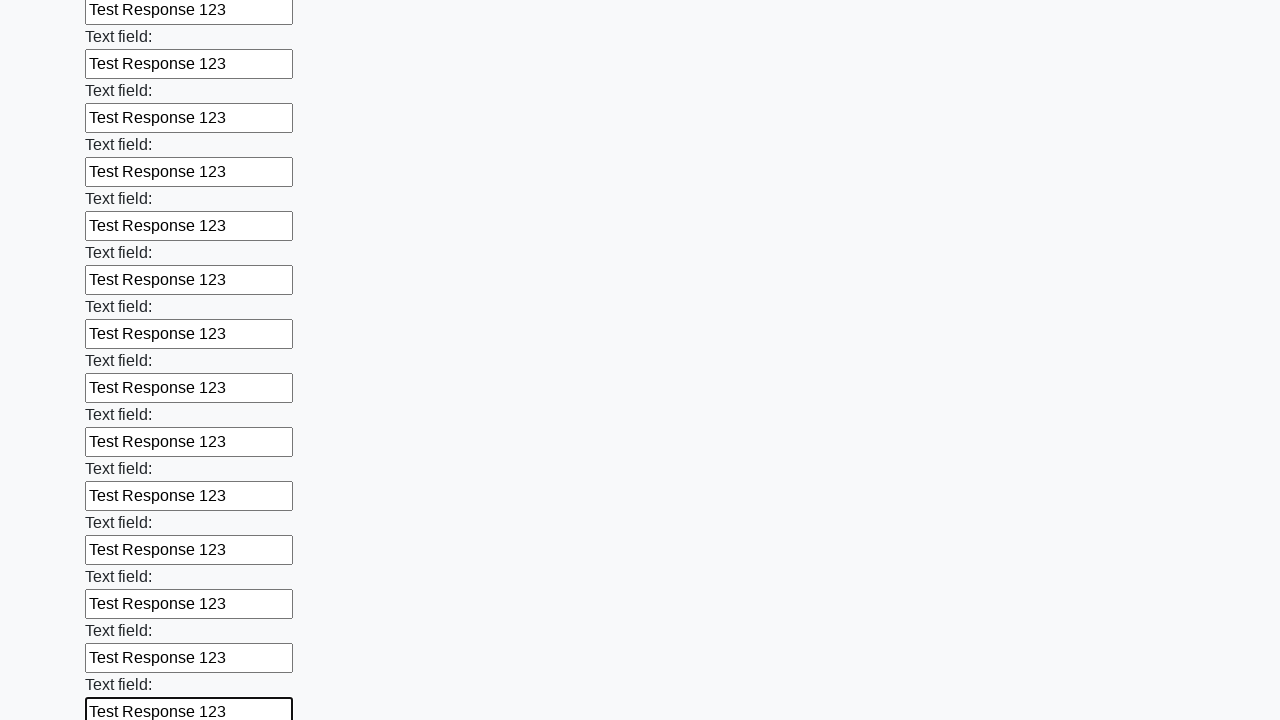

Filled input field with 'Test Response 123' on input >> nth=62
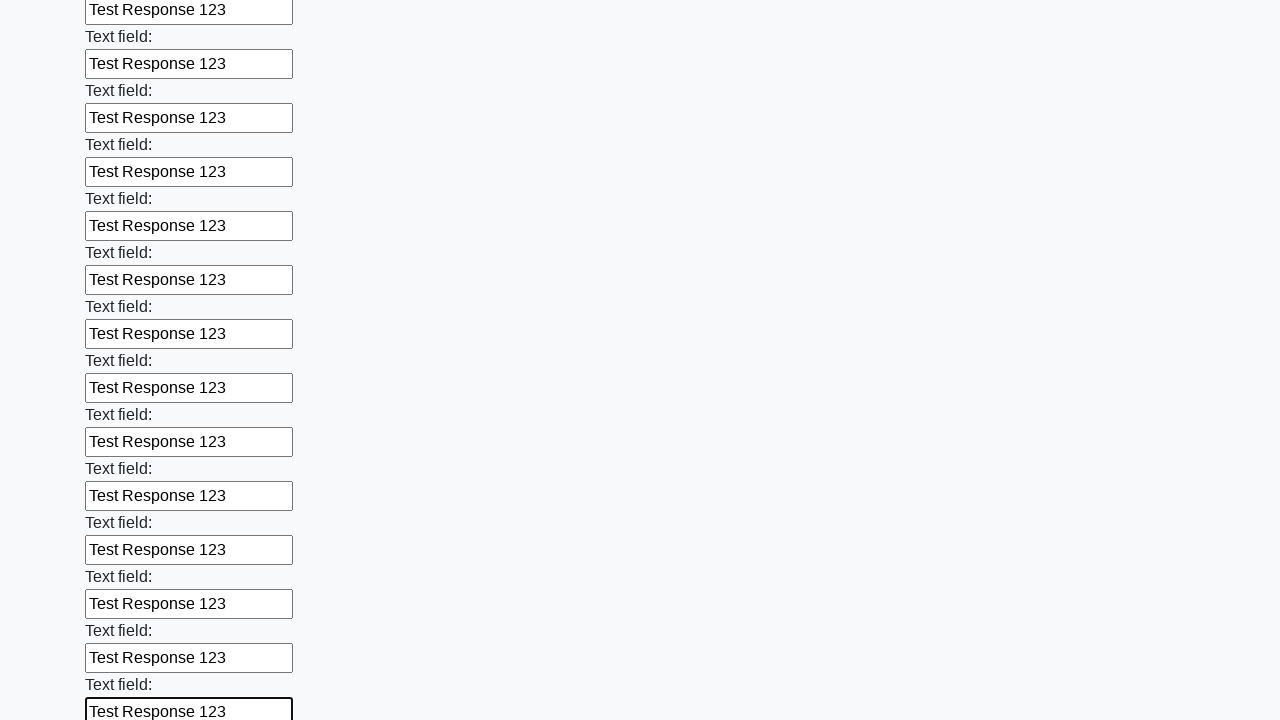

Filled input field with 'Test Response 123' on input >> nth=63
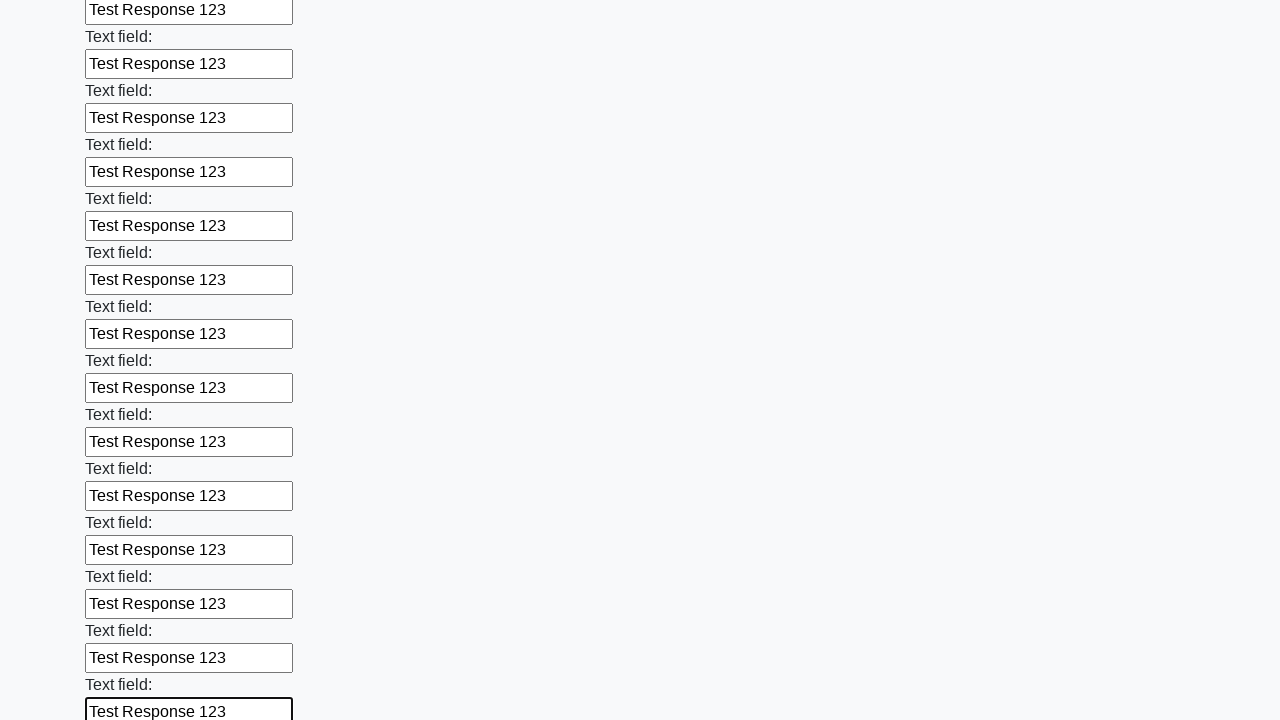

Filled input field with 'Test Response 123' on input >> nth=64
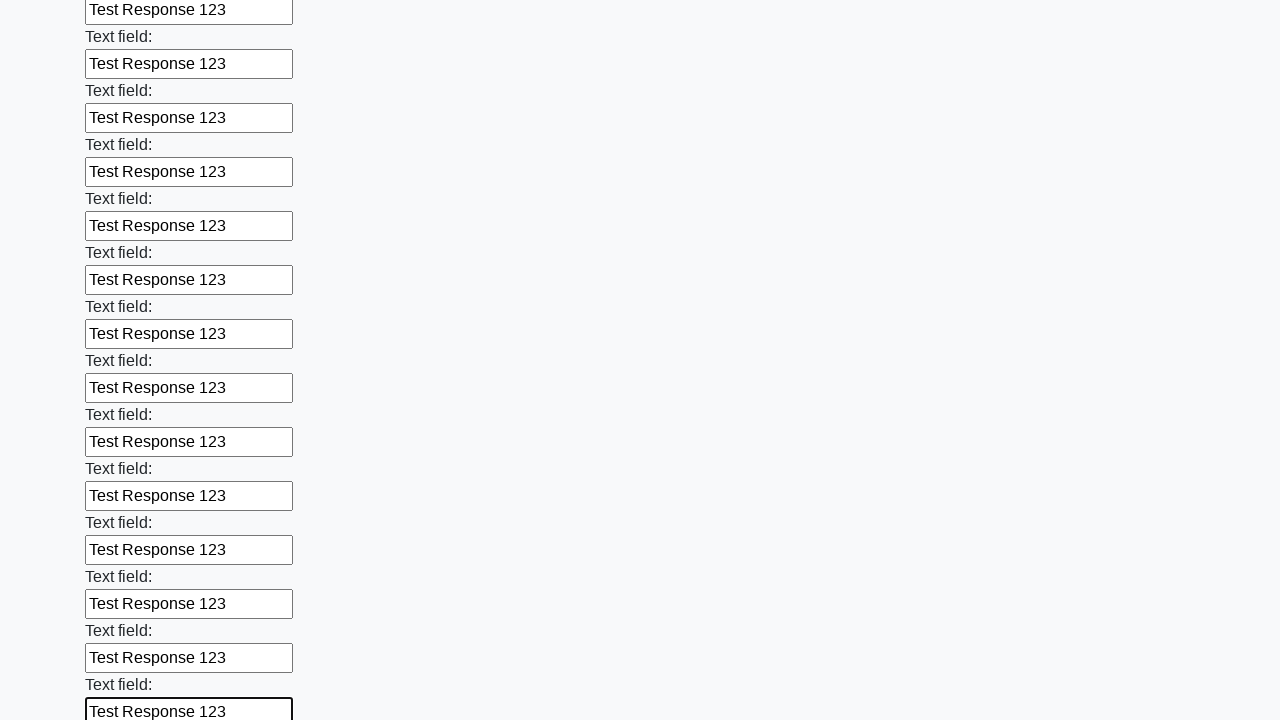

Filled input field with 'Test Response 123' on input >> nth=65
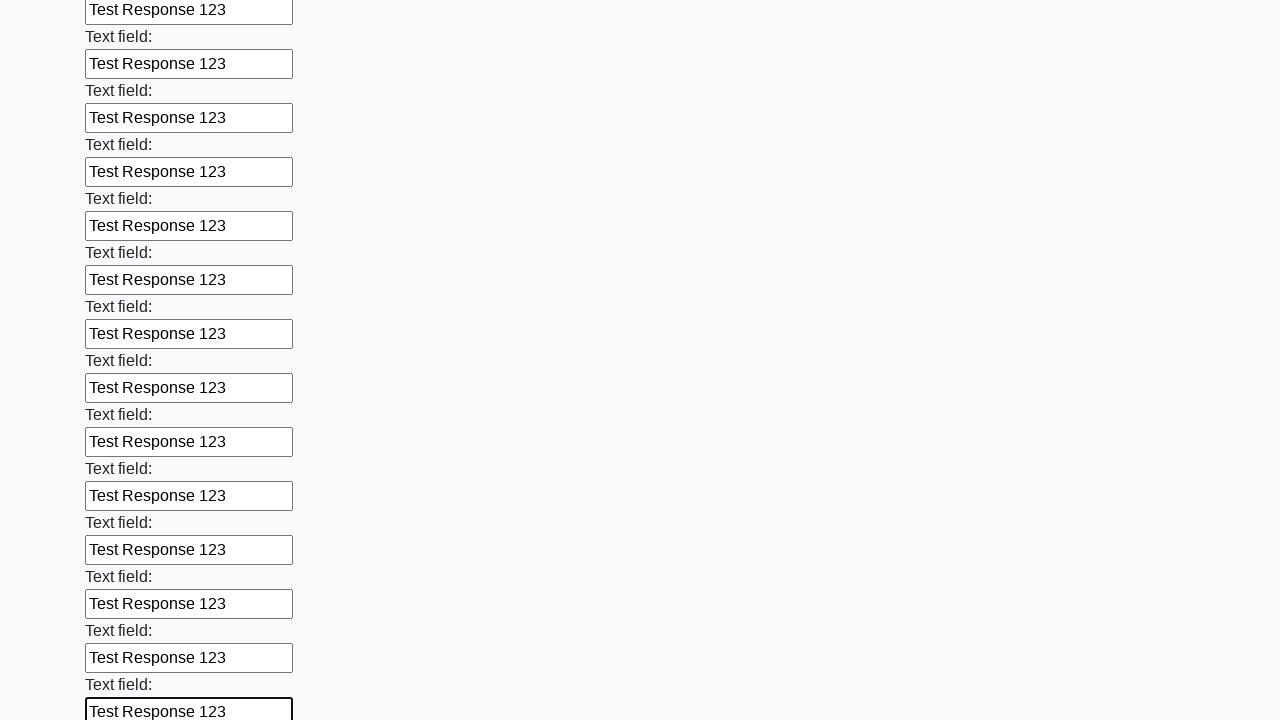

Filled input field with 'Test Response 123' on input >> nth=66
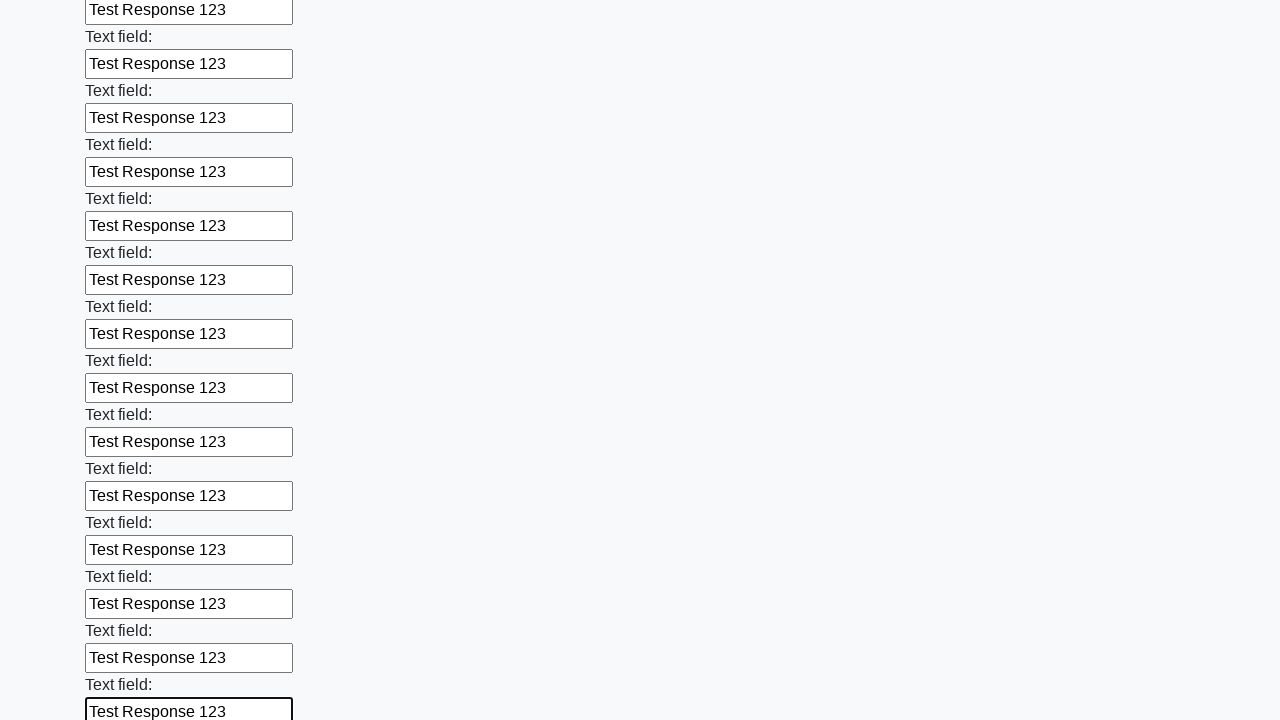

Filled input field with 'Test Response 123' on input >> nth=67
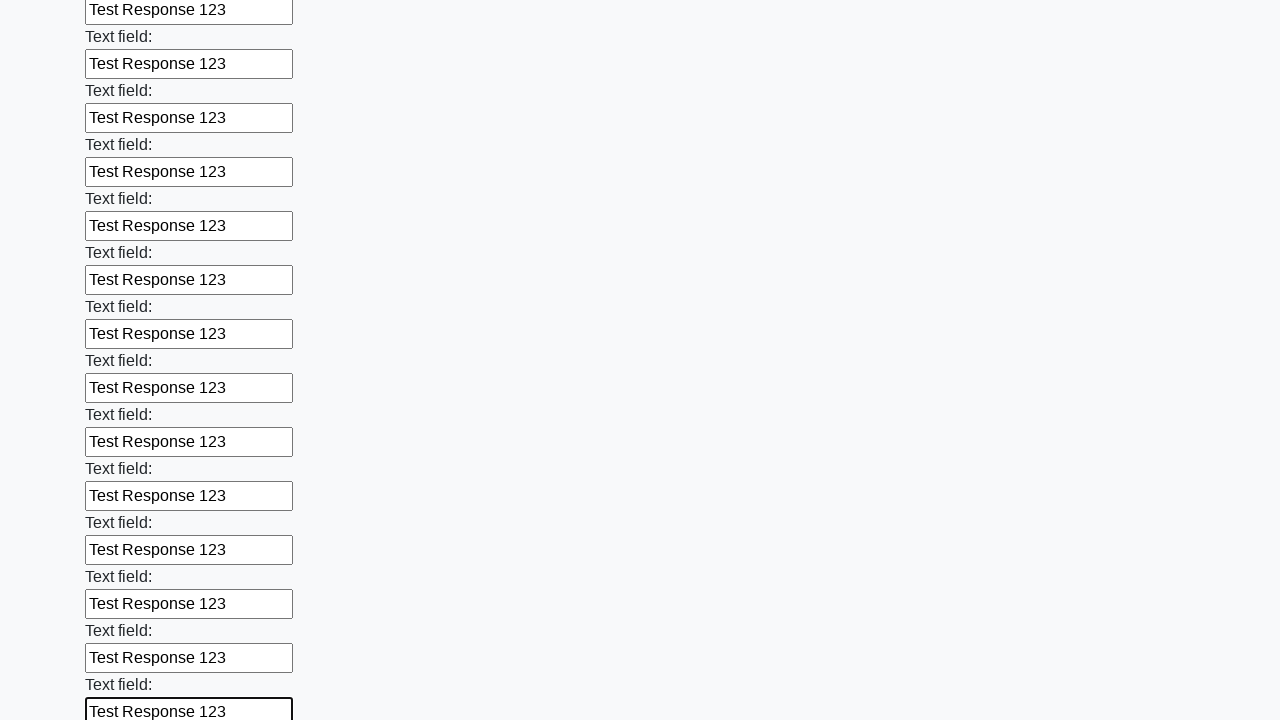

Filled input field with 'Test Response 123' on input >> nth=68
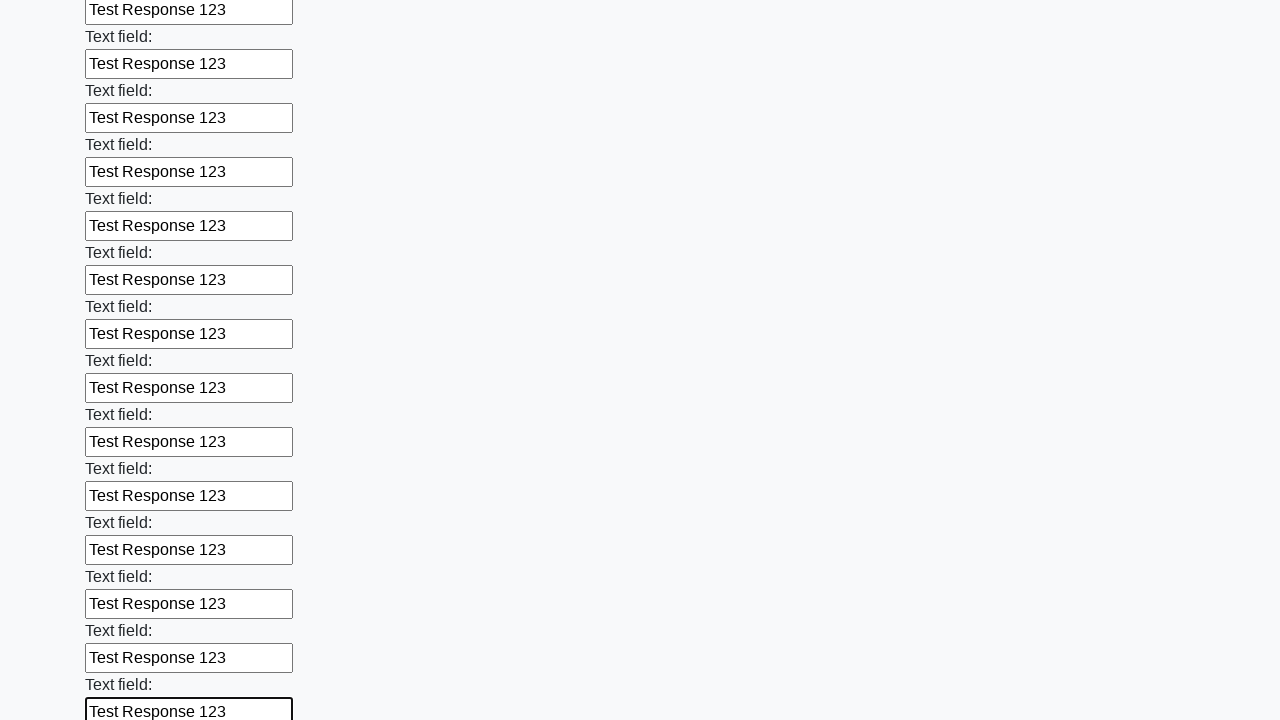

Filled input field with 'Test Response 123' on input >> nth=69
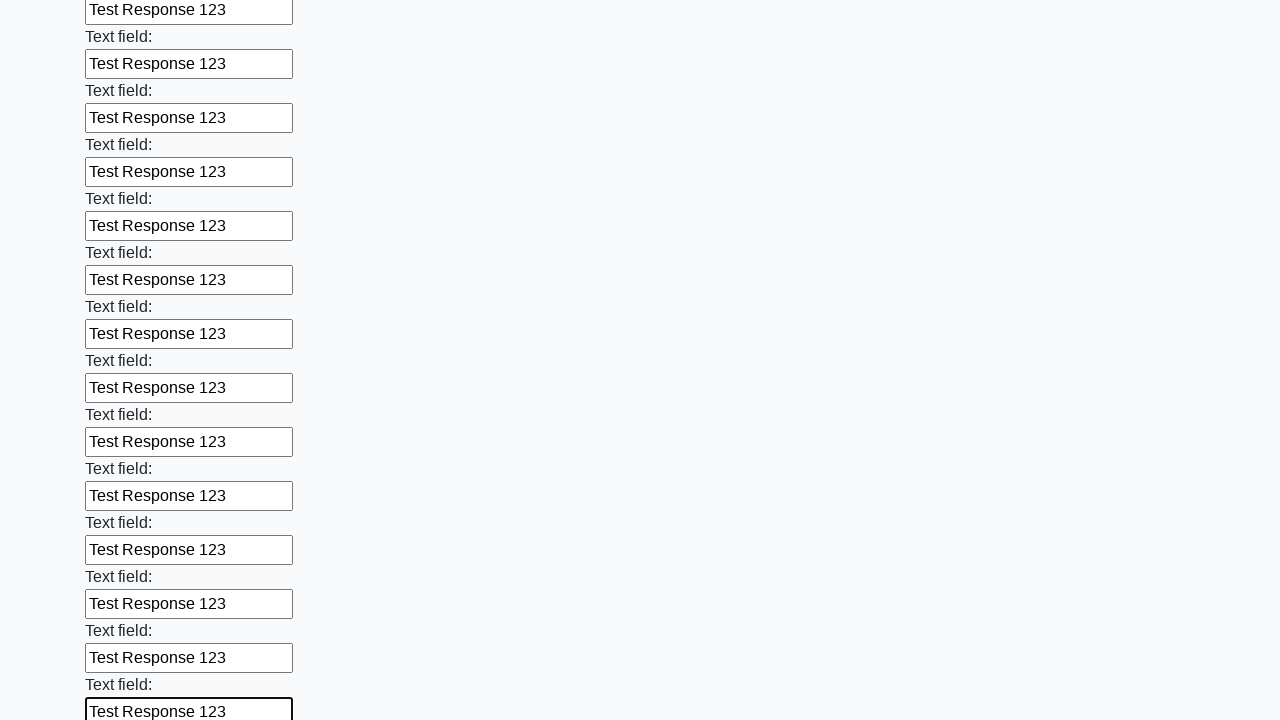

Filled input field with 'Test Response 123' on input >> nth=70
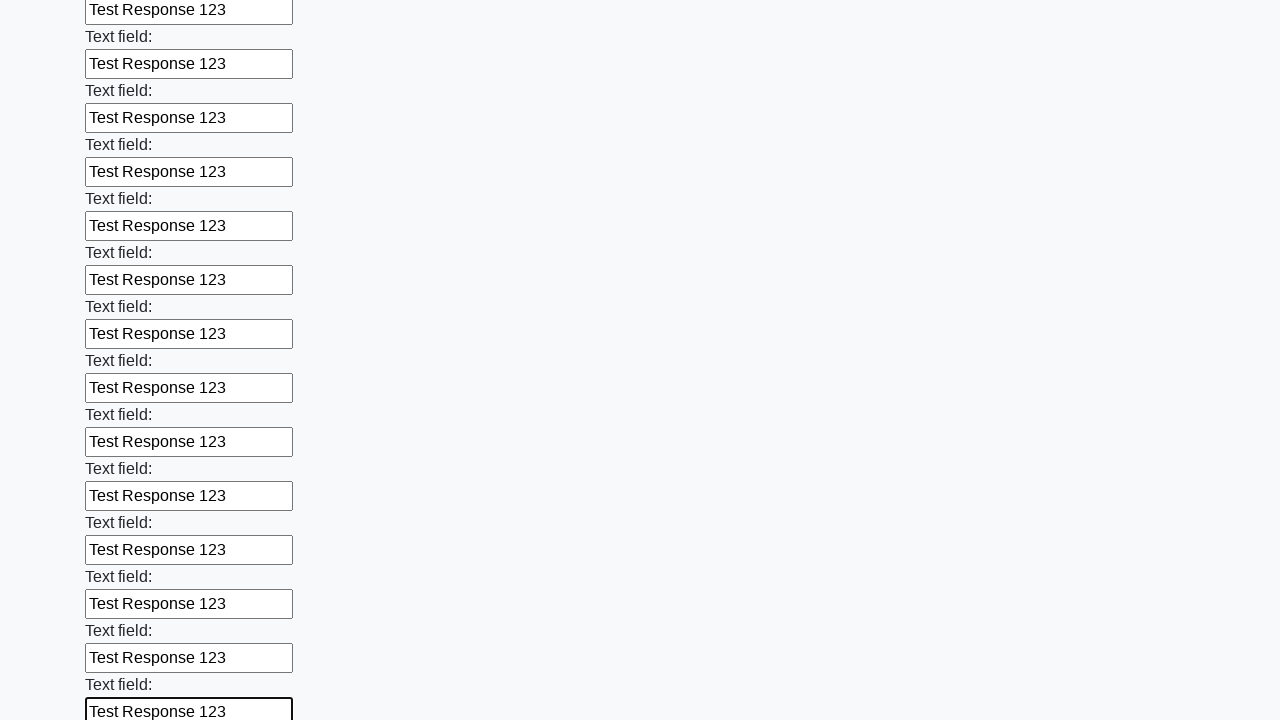

Filled input field with 'Test Response 123' on input >> nth=71
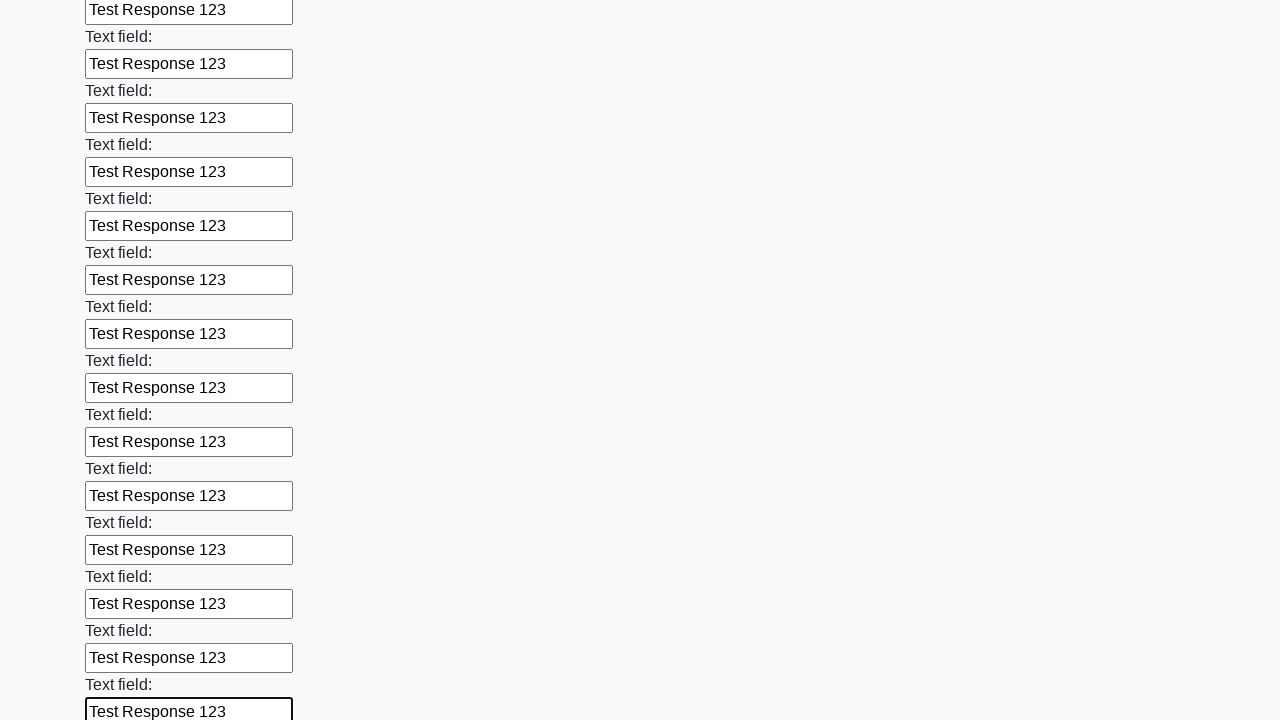

Filled input field with 'Test Response 123' on input >> nth=72
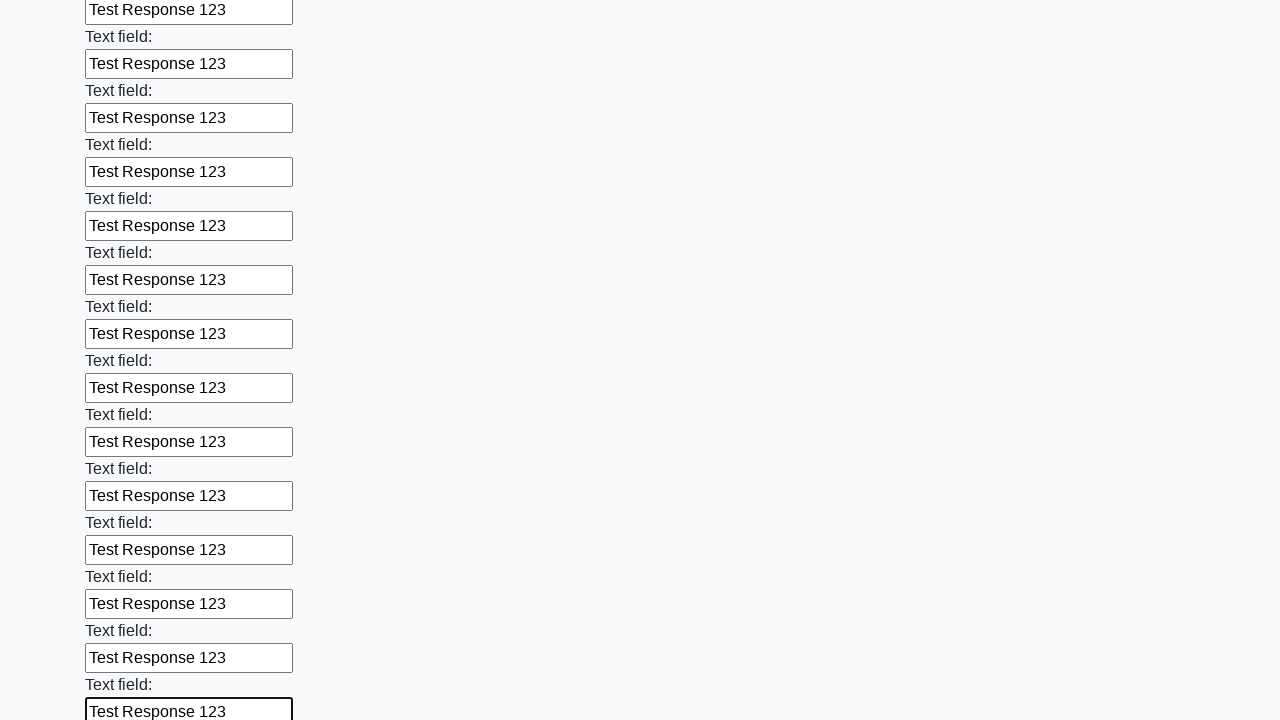

Filled input field with 'Test Response 123' on input >> nth=73
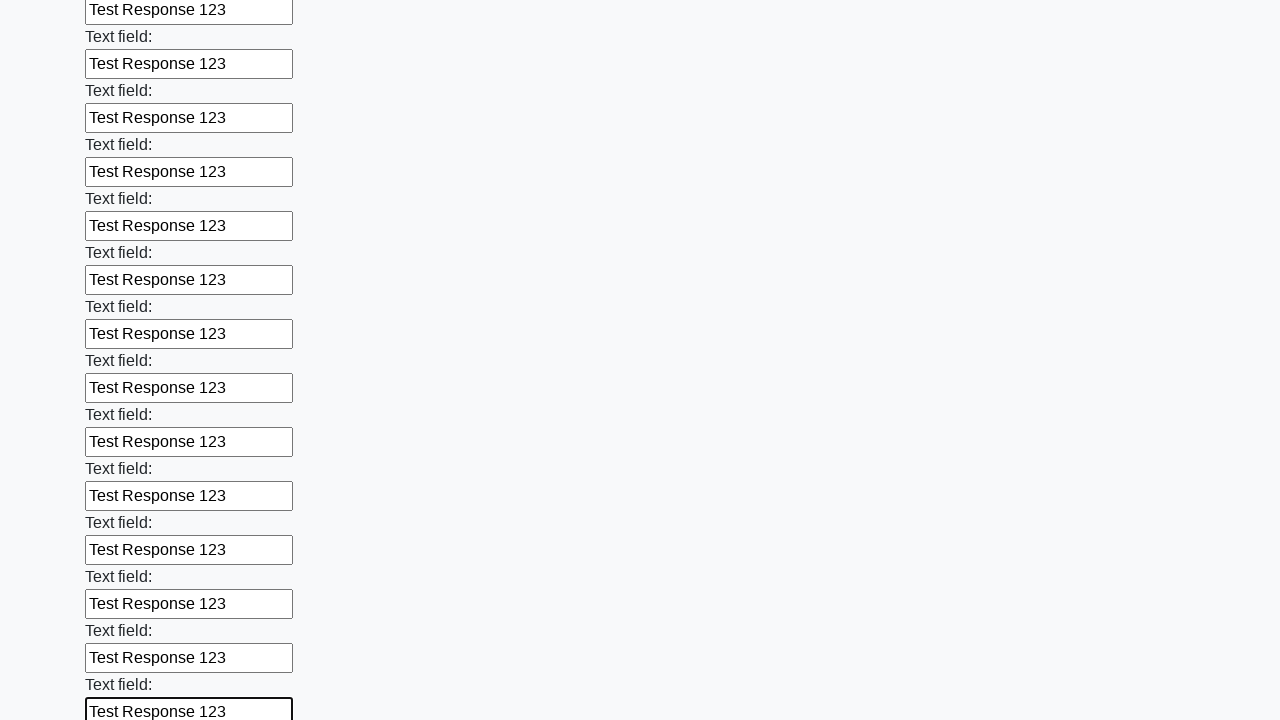

Filled input field with 'Test Response 123' on input >> nth=74
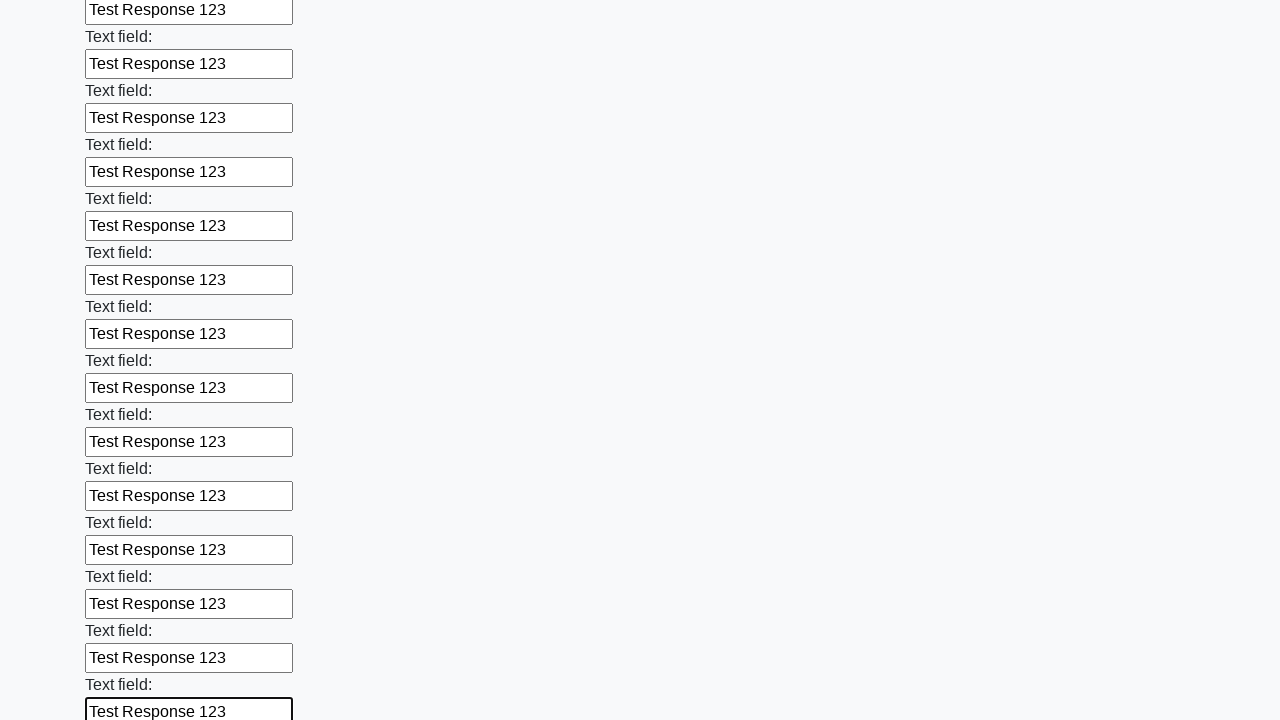

Filled input field with 'Test Response 123' on input >> nth=75
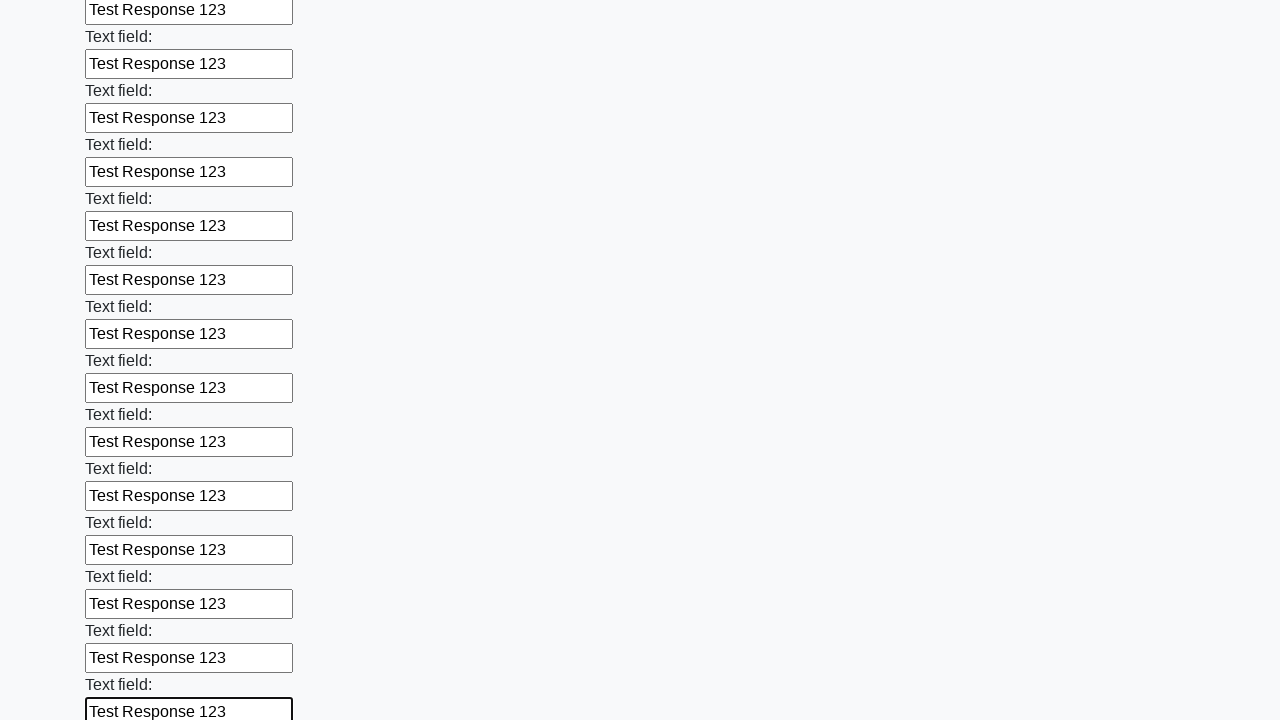

Filled input field with 'Test Response 123' on input >> nth=76
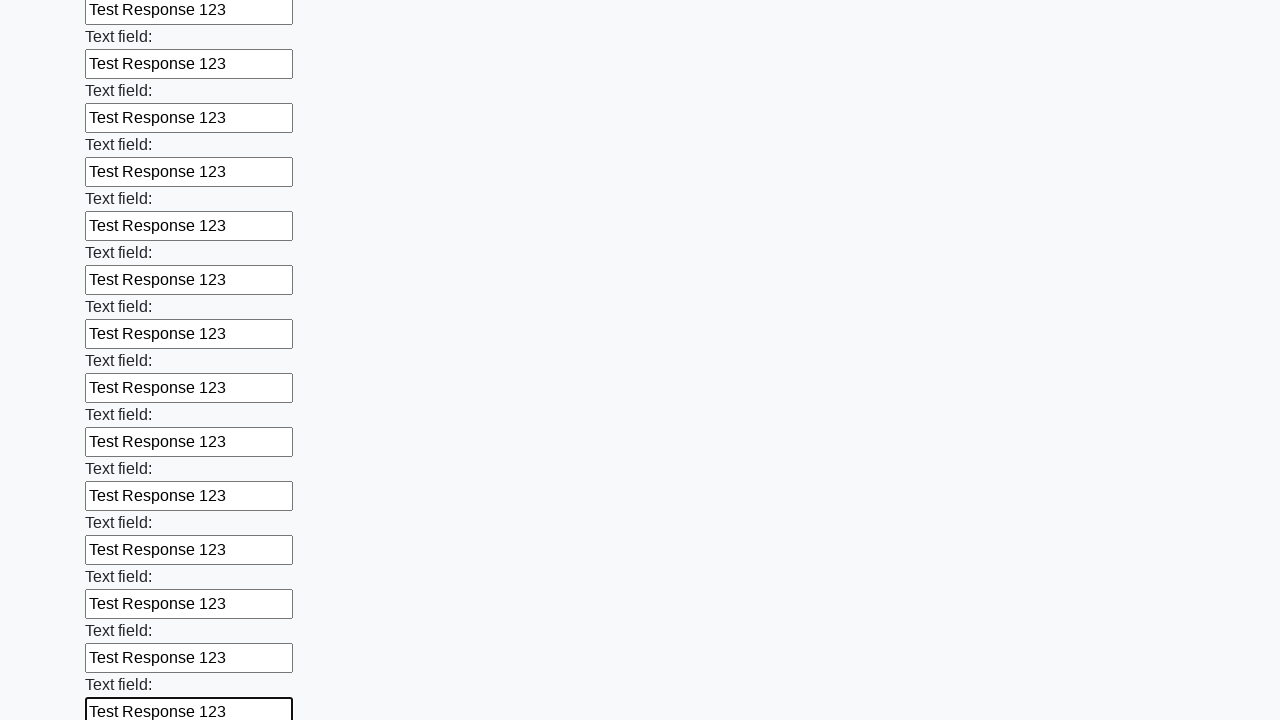

Filled input field with 'Test Response 123' on input >> nth=77
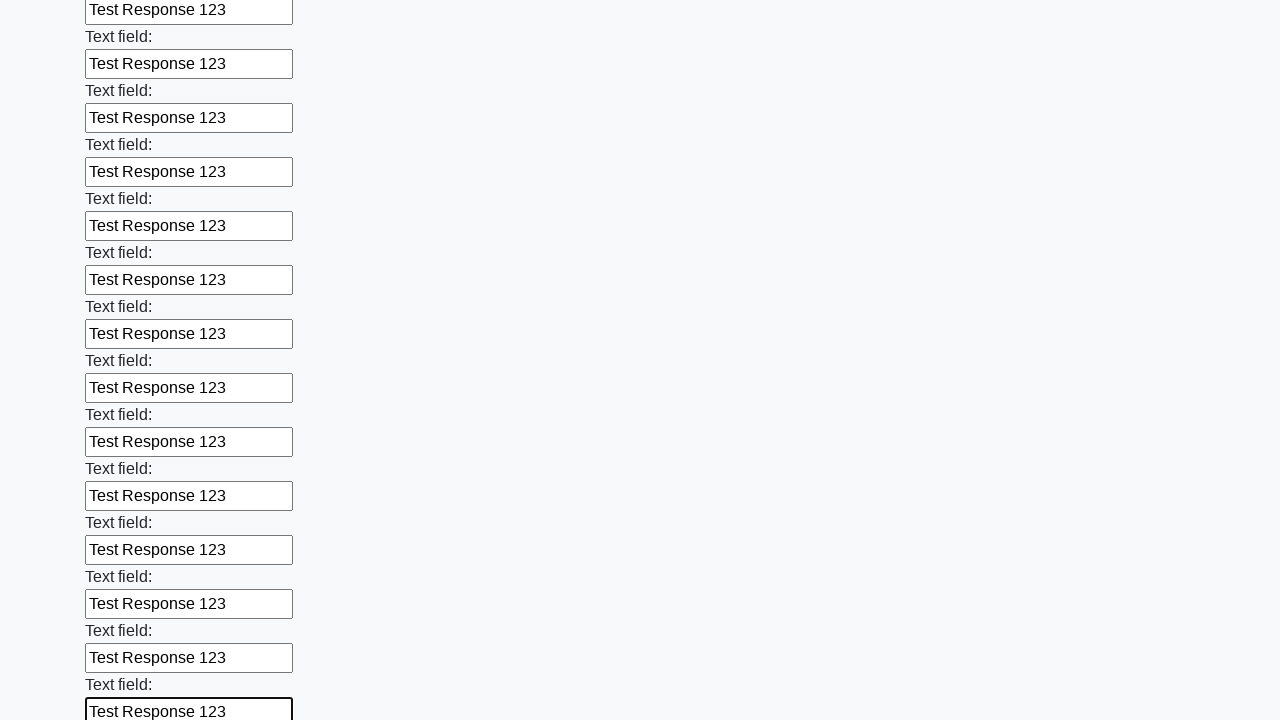

Filled input field with 'Test Response 123' on input >> nth=78
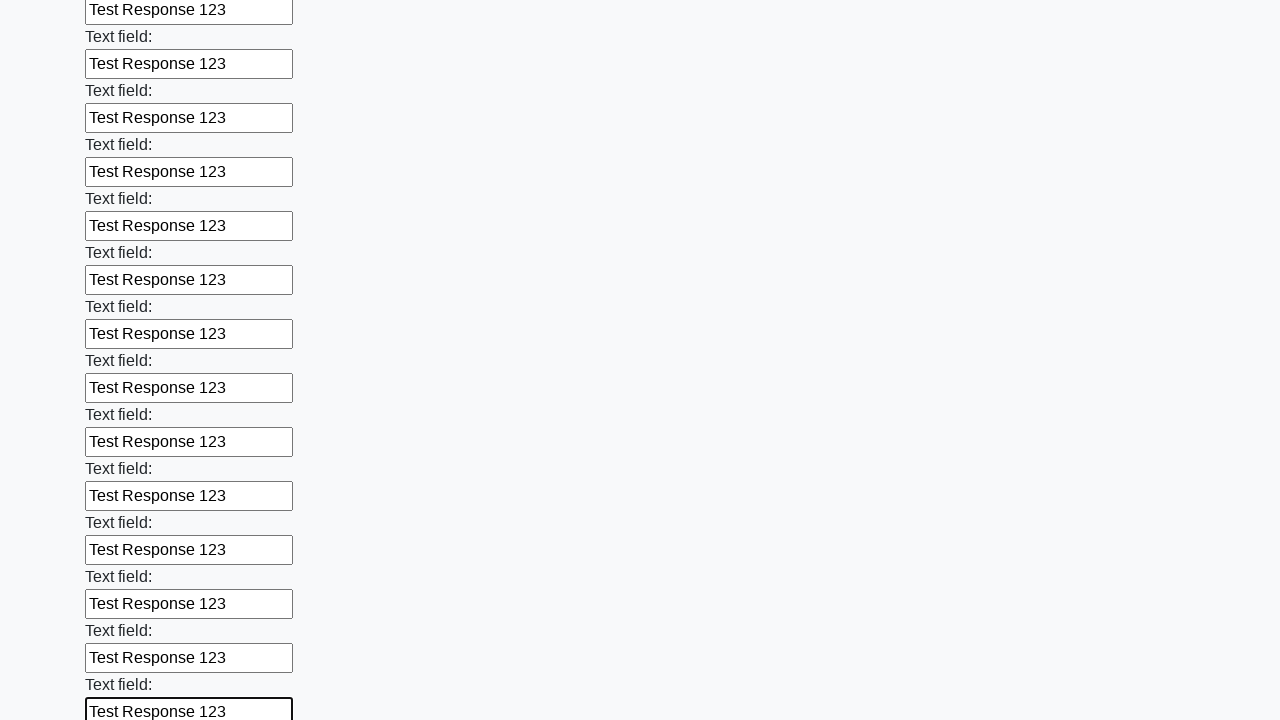

Filled input field with 'Test Response 123' on input >> nth=79
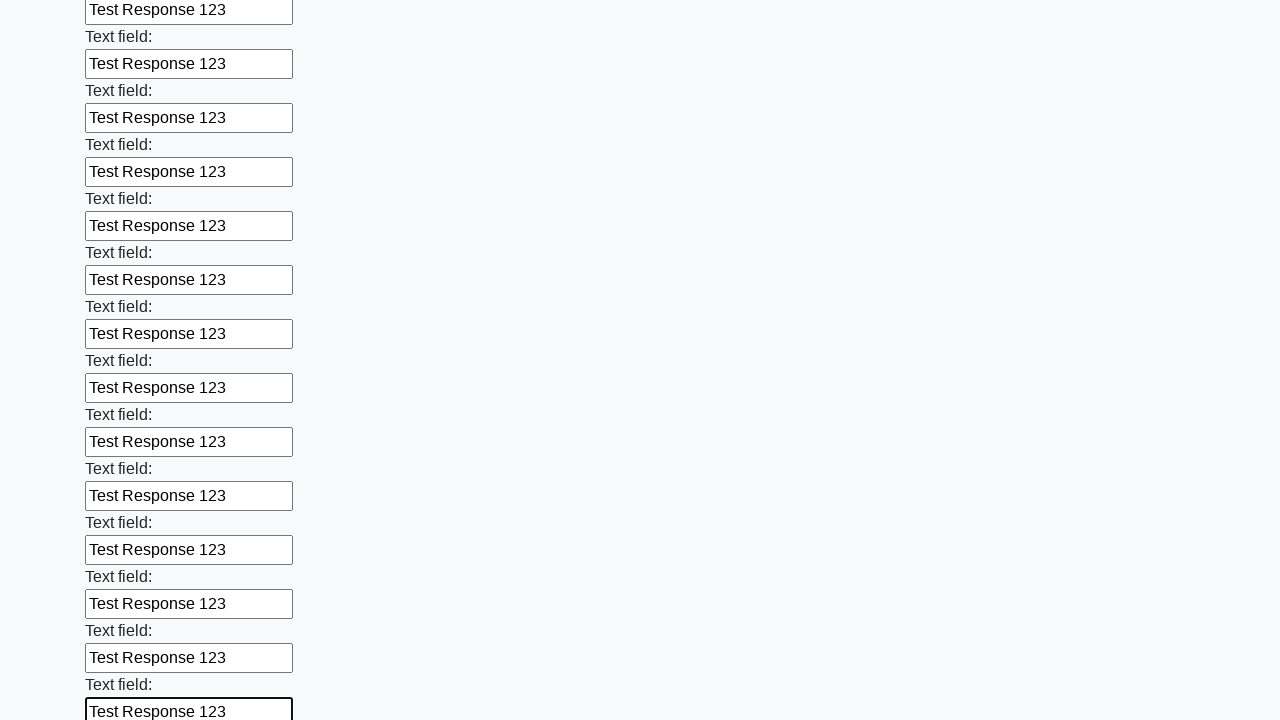

Filled input field with 'Test Response 123' on input >> nth=80
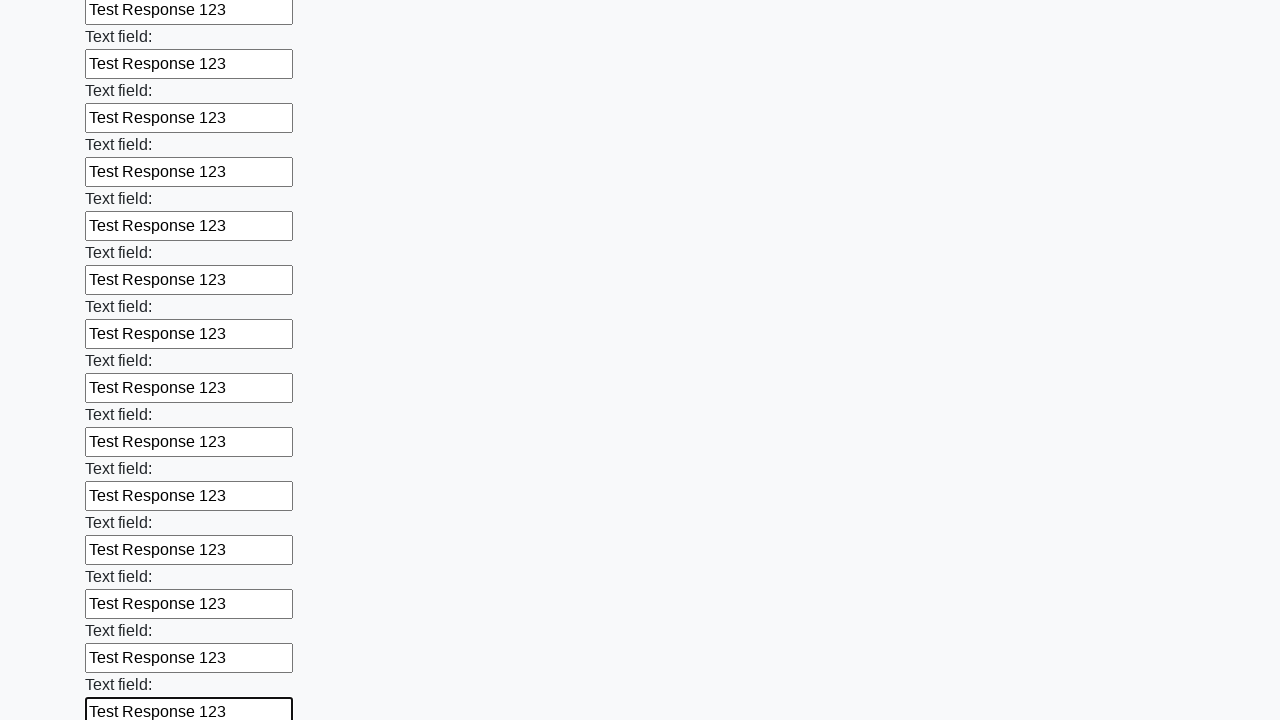

Filled input field with 'Test Response 123' on input >> nth=81
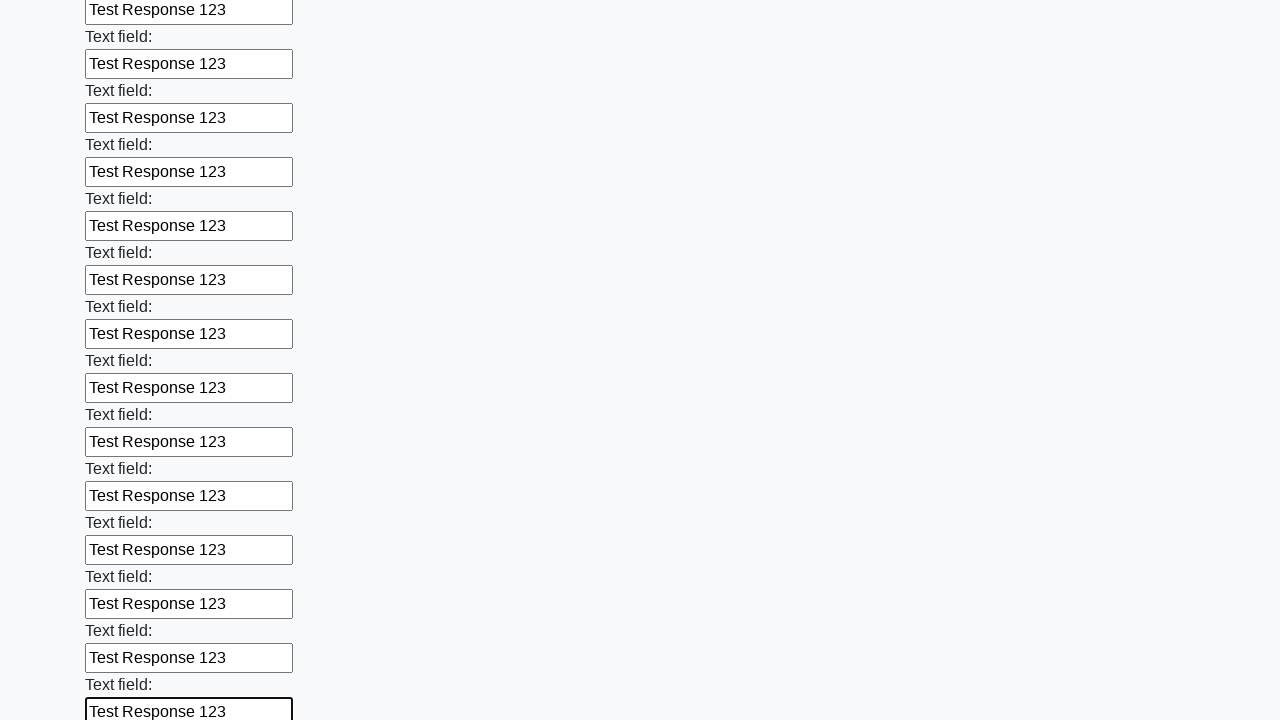

Filled input field with 'Test Response 123' on input >> nth=82
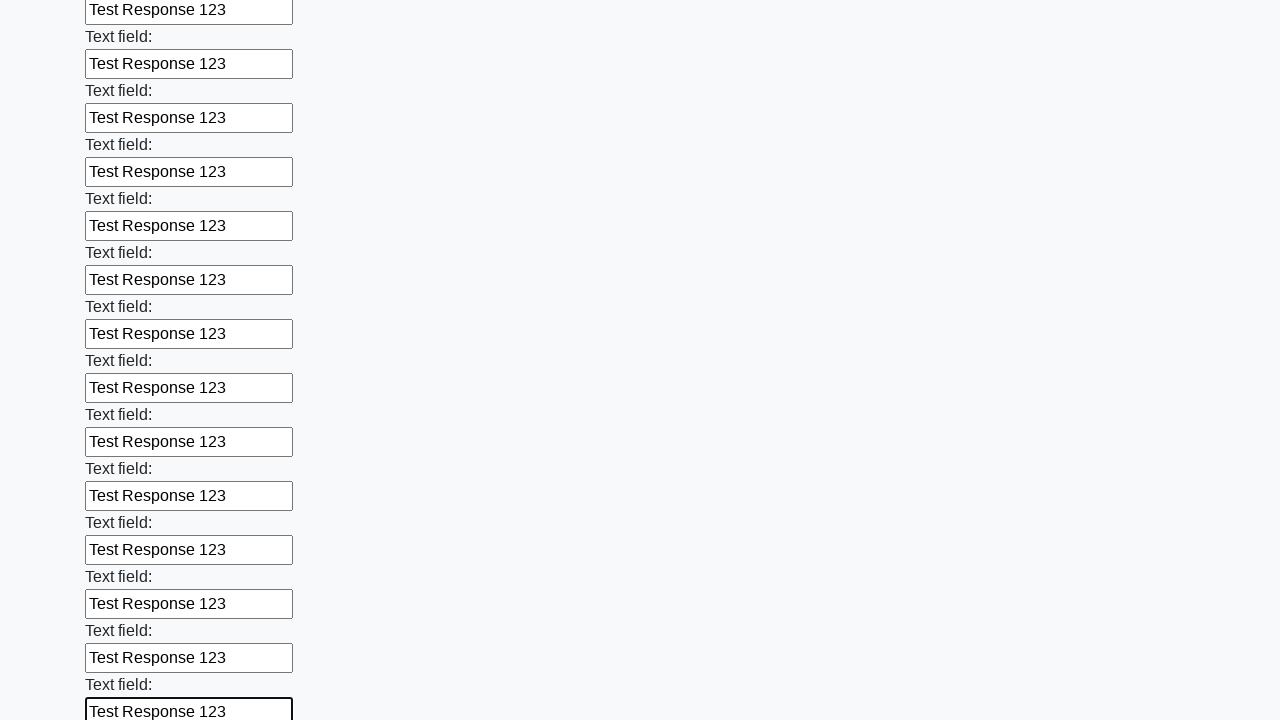

Filled input field with 'Test Response 123' on input >> nth=83
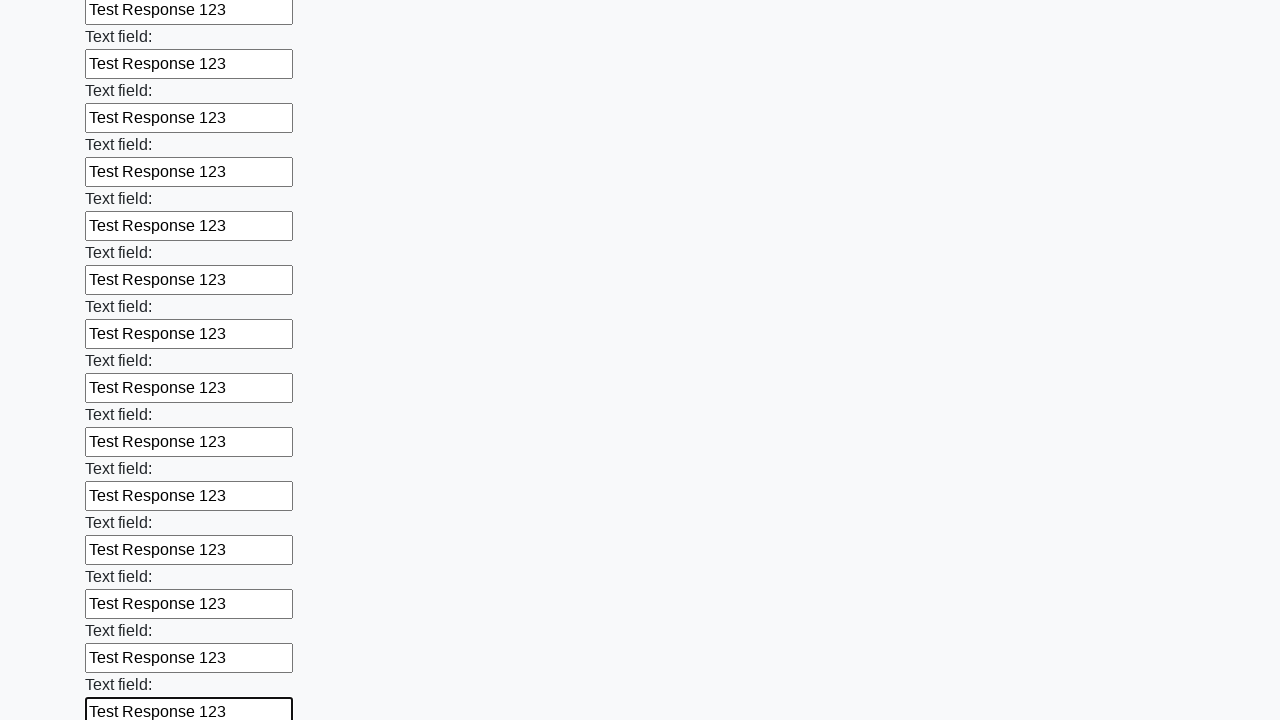

Filled input field with 'Test Response 123' on input >> nth=84
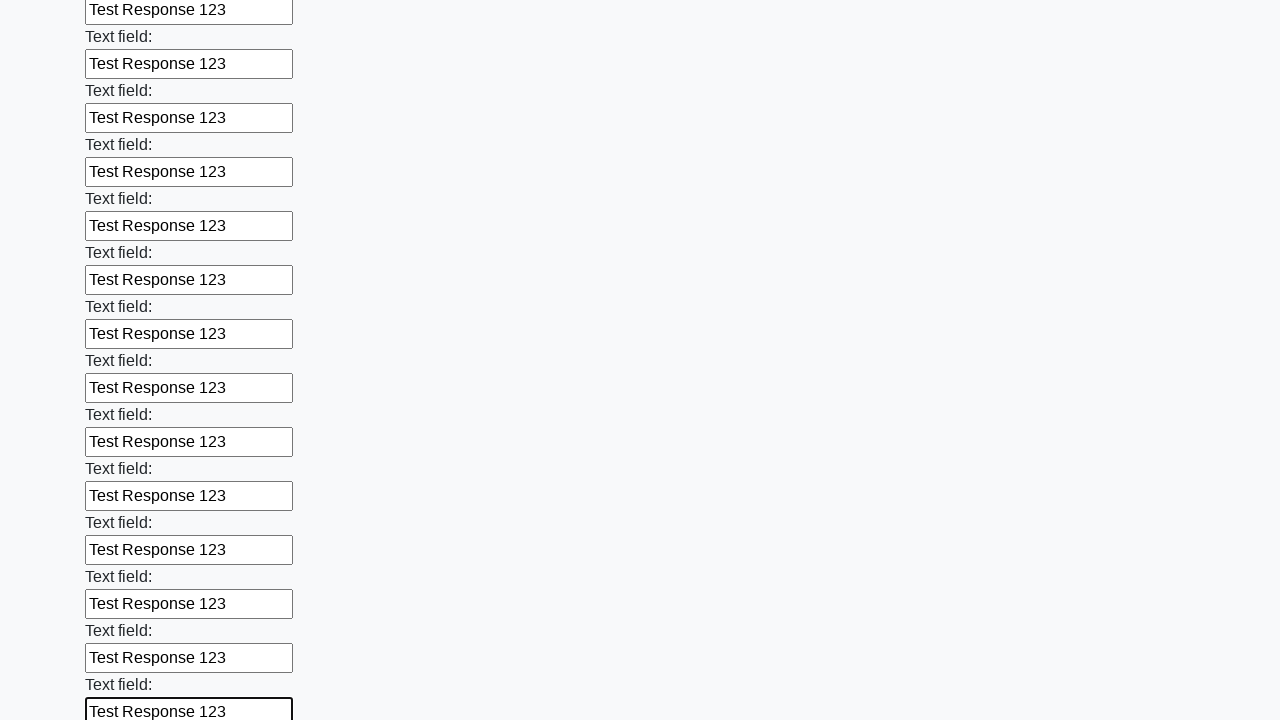

Filled input field with 'Test Response 123' on input >> nth=85
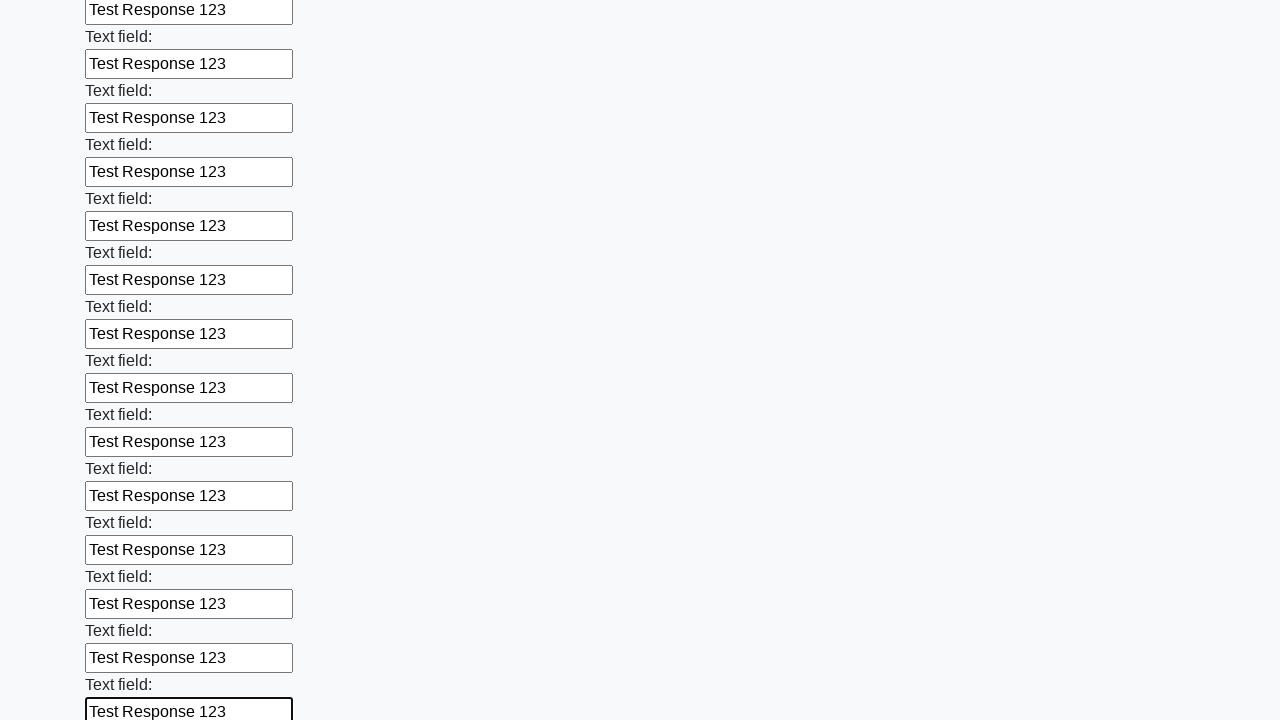

Filled input field with 'Test Response 123' on input >> nth=86
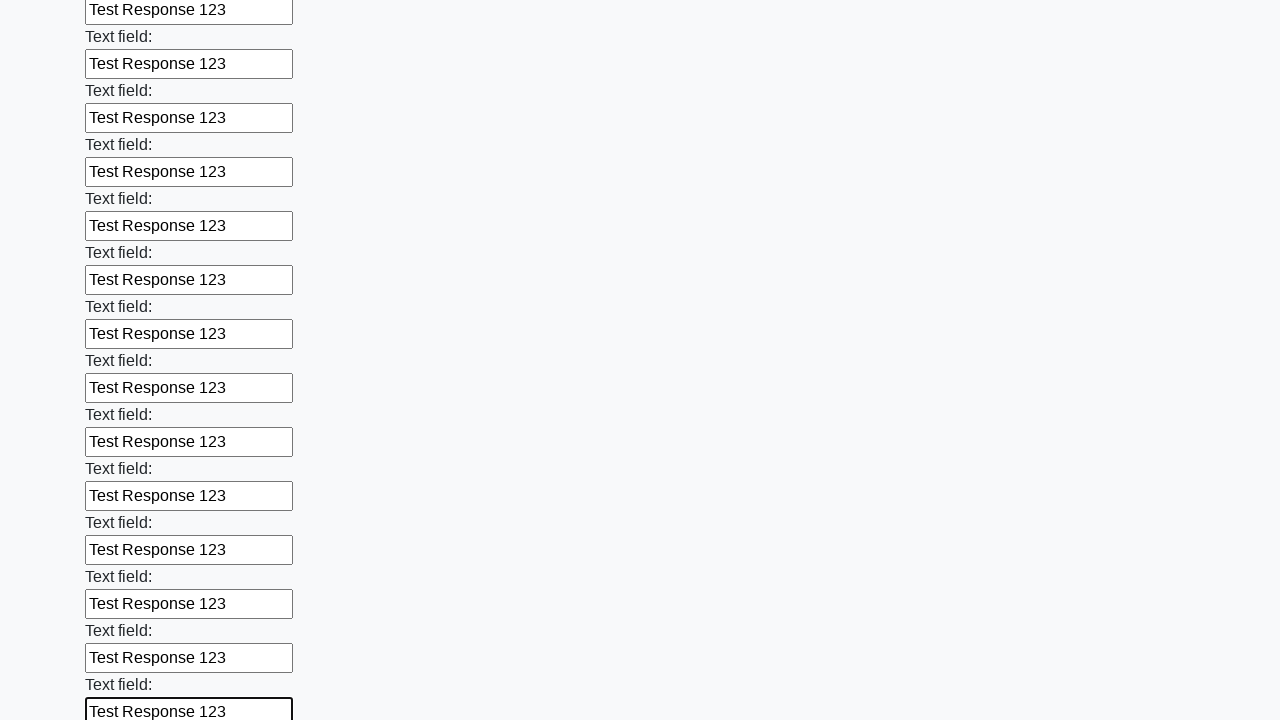

Filled input field with 'Test Response 123' on input >> nth=87
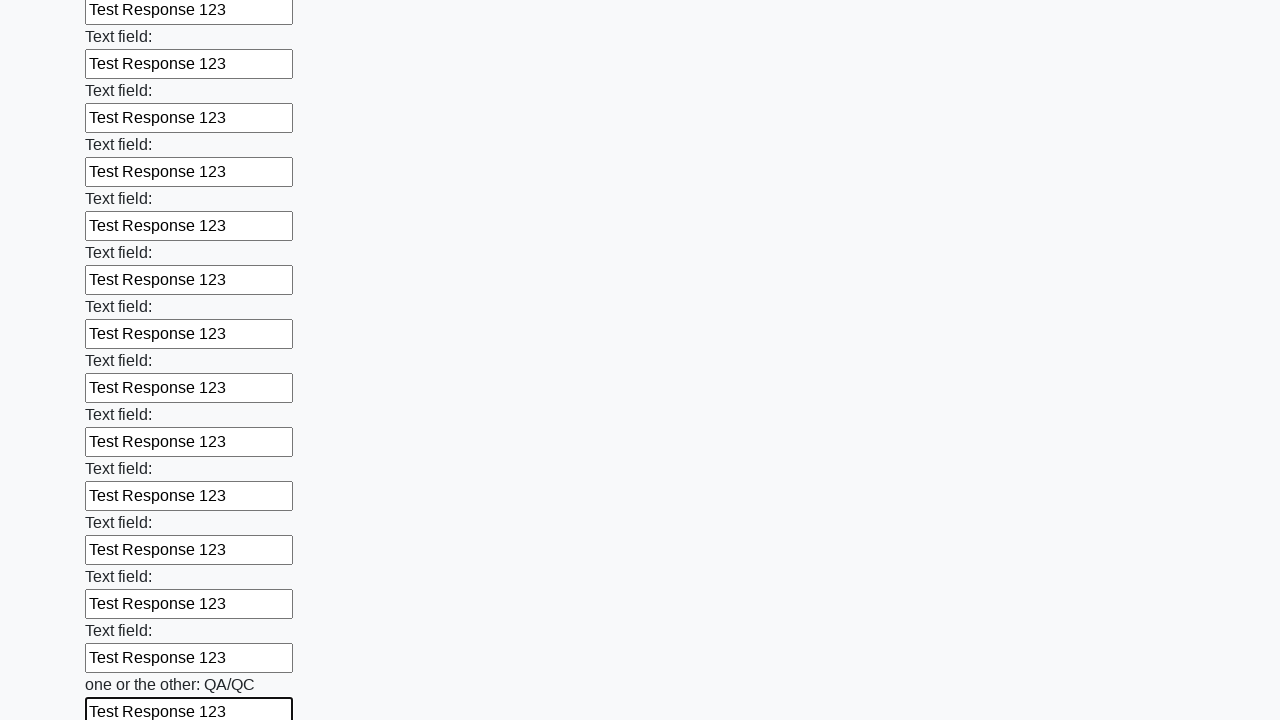

Filled input field with 'Test Response 123' on input >> nth=88
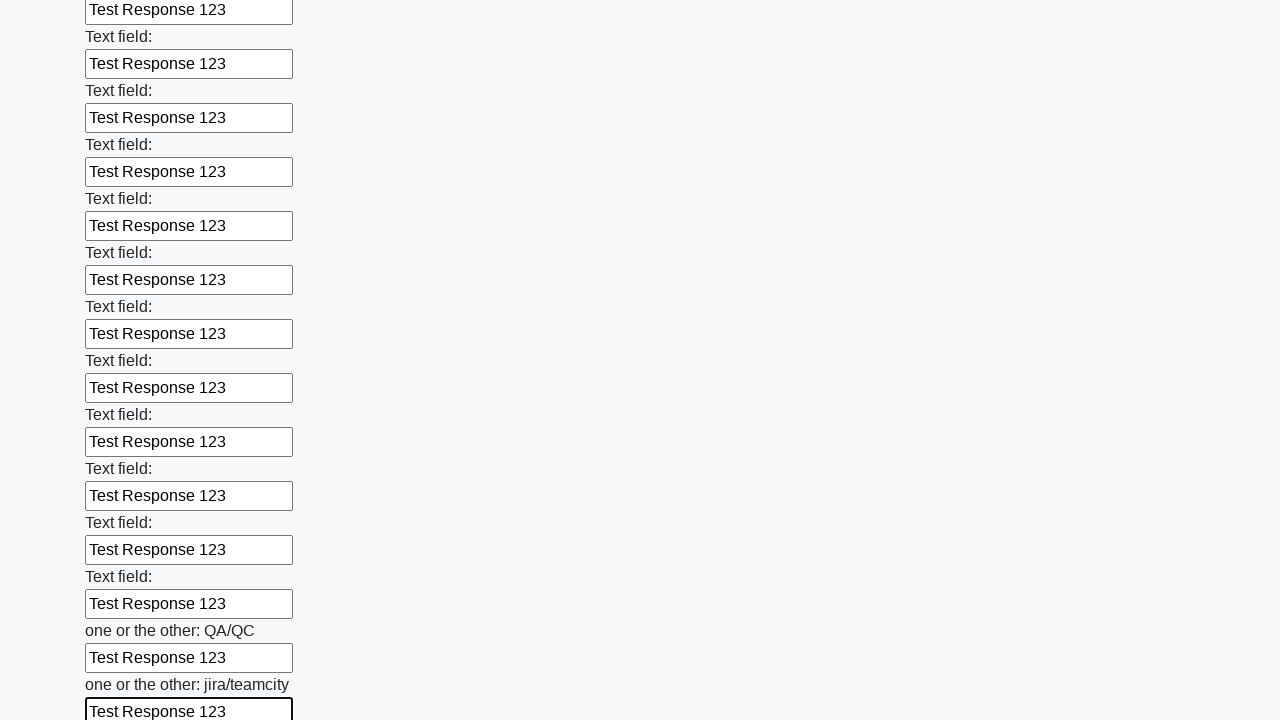

Filled input field with 'Test Response 123' on input >> nth=89
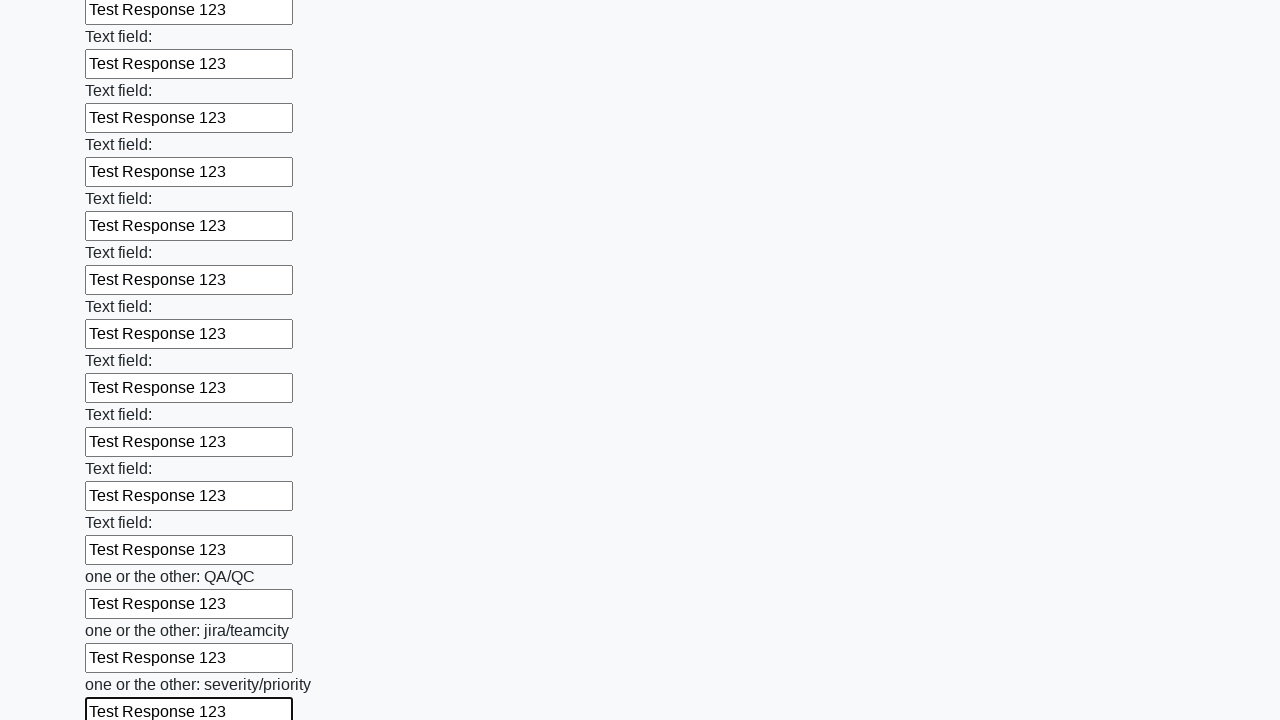

Filled input field with 'Test Response 123' on input >> nth=90
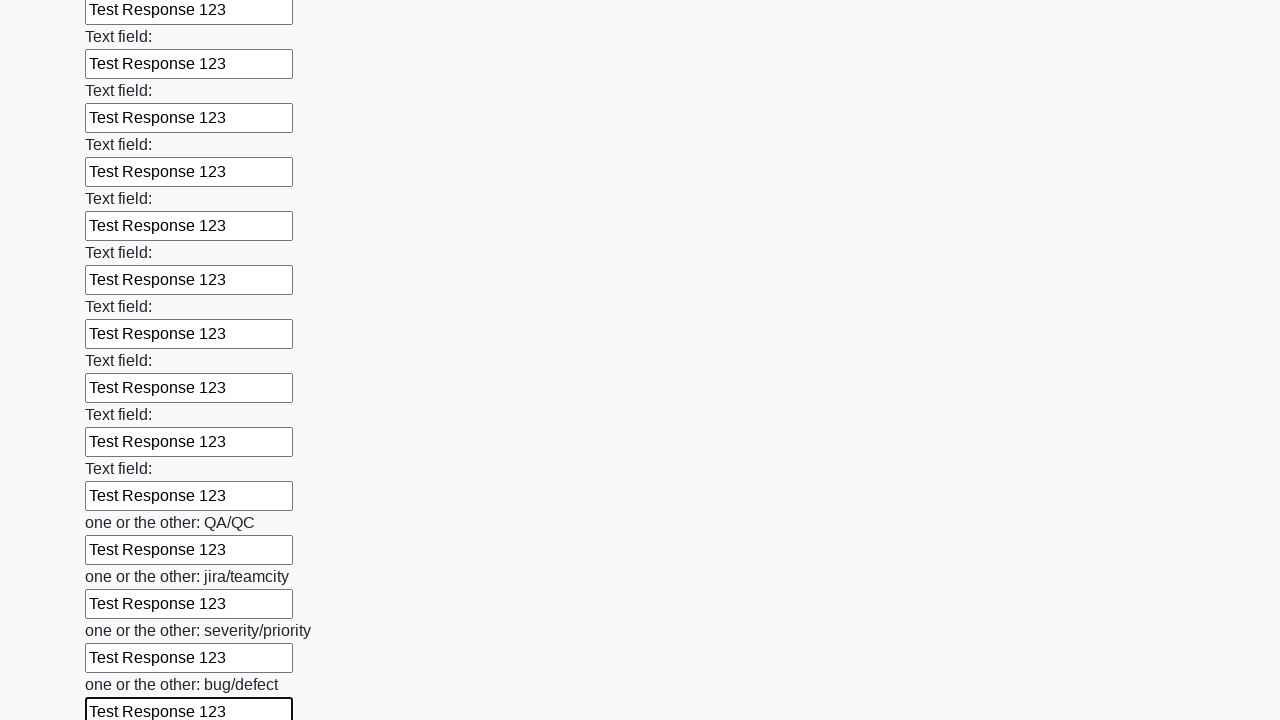

Filled input field with 'Test Response 123' on input >> nth=91
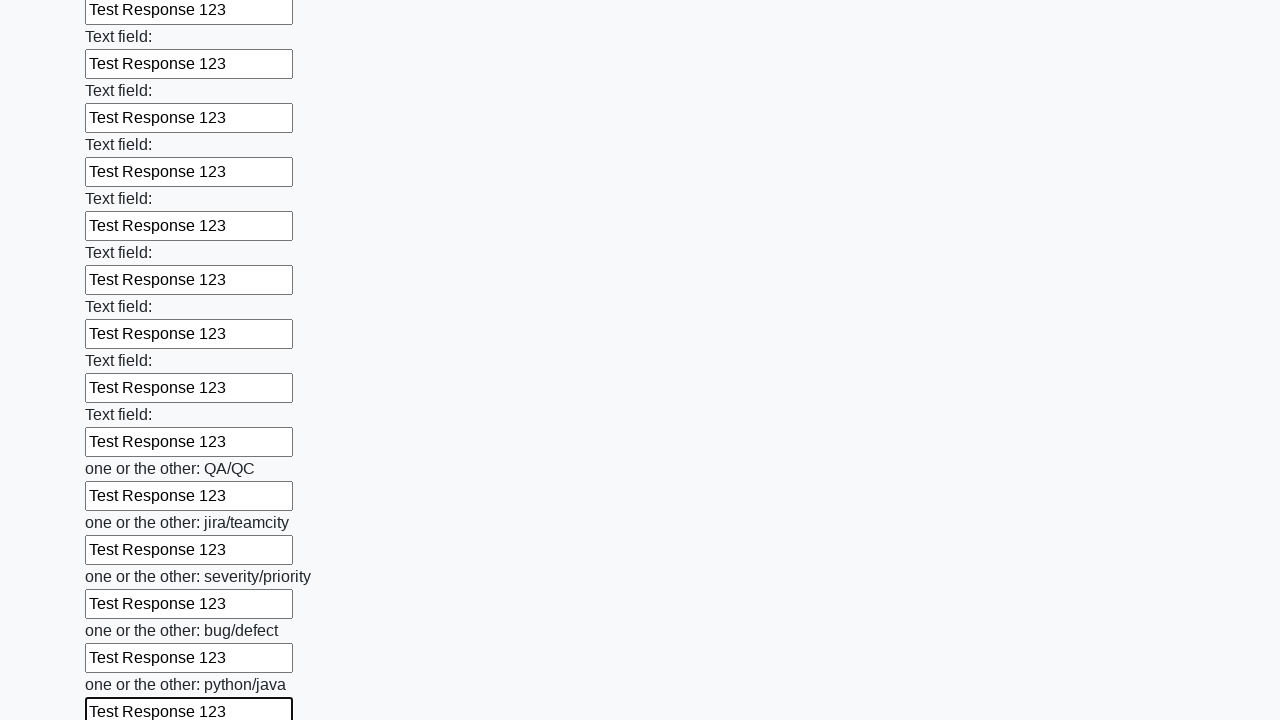

Filled input field with 'Test Response 123' on input >> nth=92
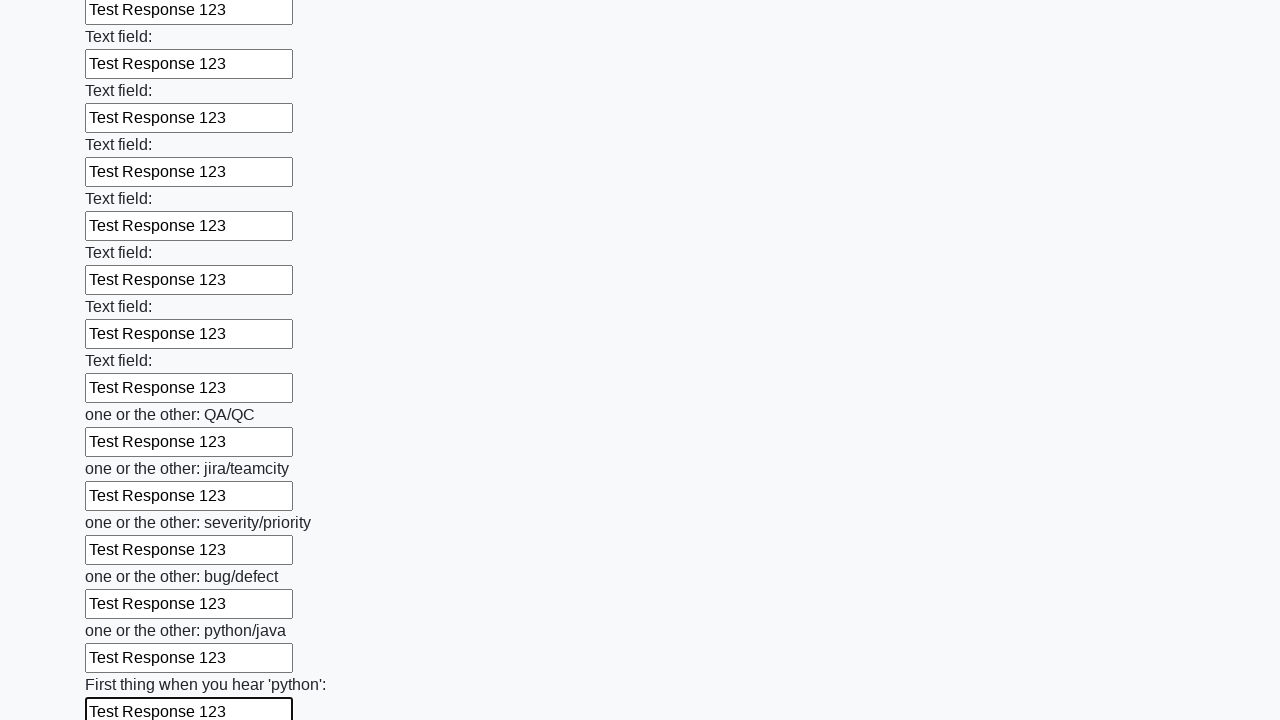

Filled input field with 'Test Response 123' on input >> nth=93
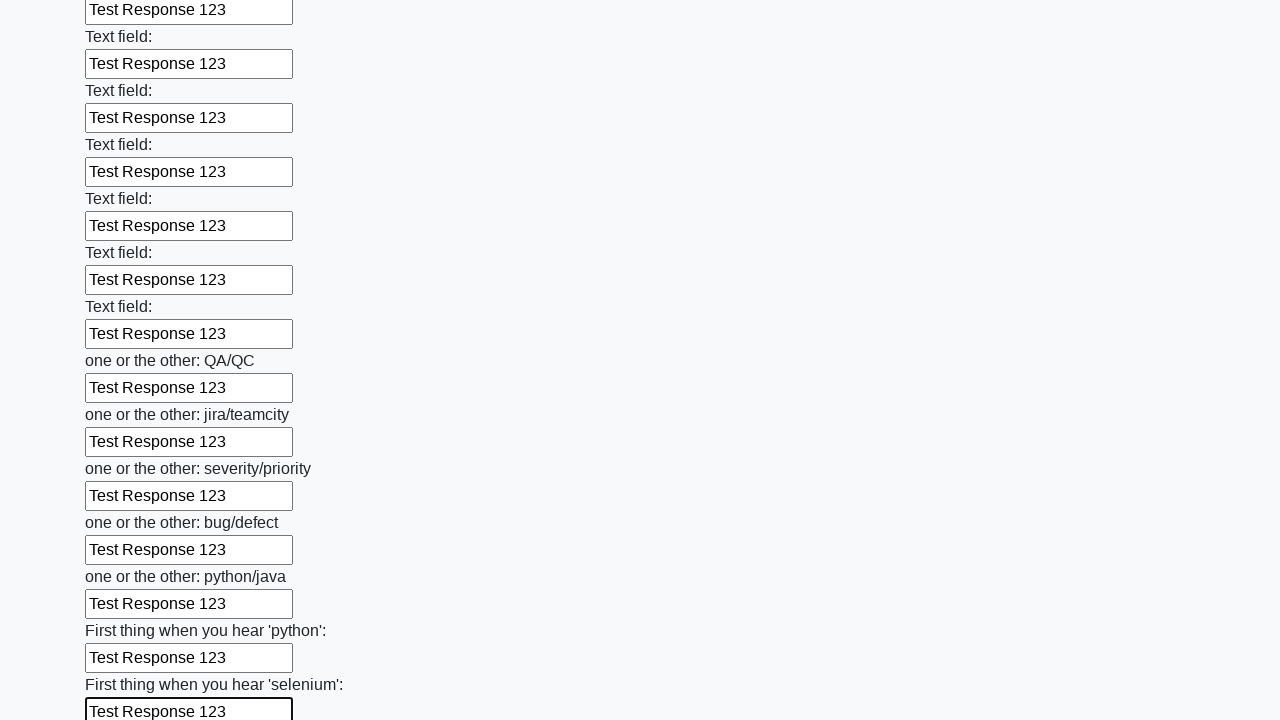

Filled input field with 'Test Response 123' on input >> nth=94
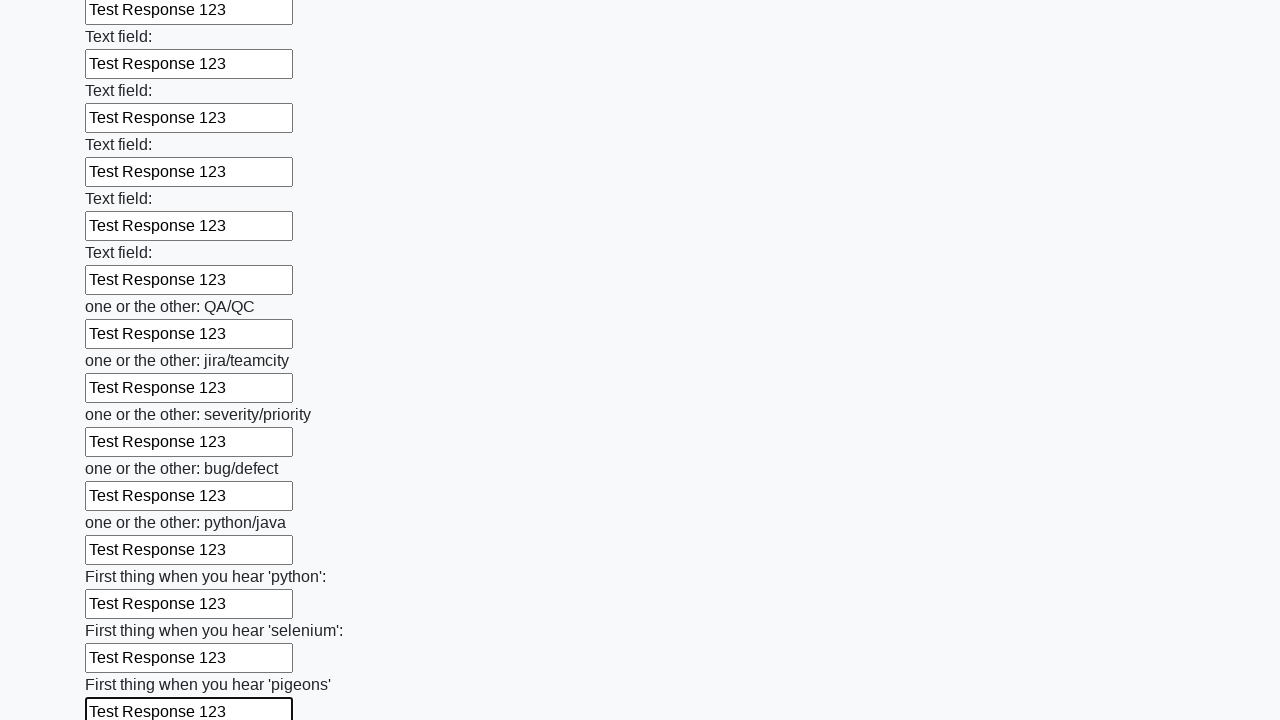

Filled input field with 'Test Response 123' on input >> nth=95
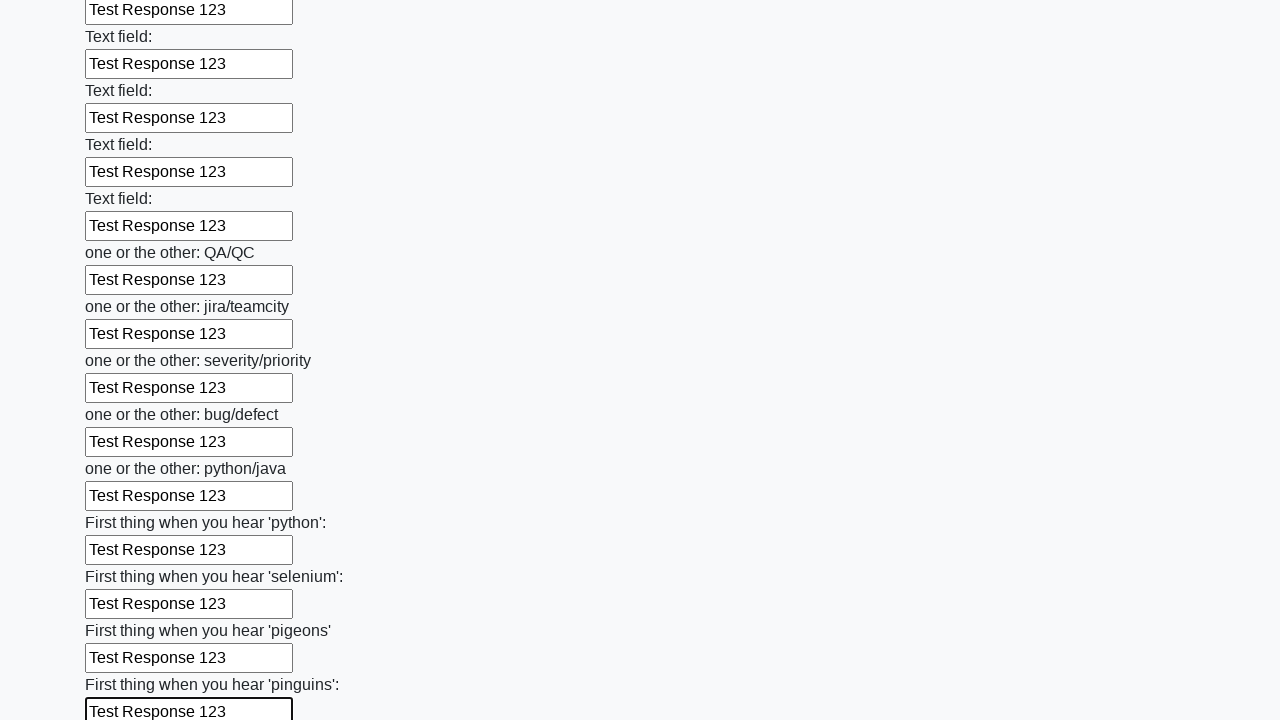

Filled input field with 'Test Response 123' on input >> nth=96
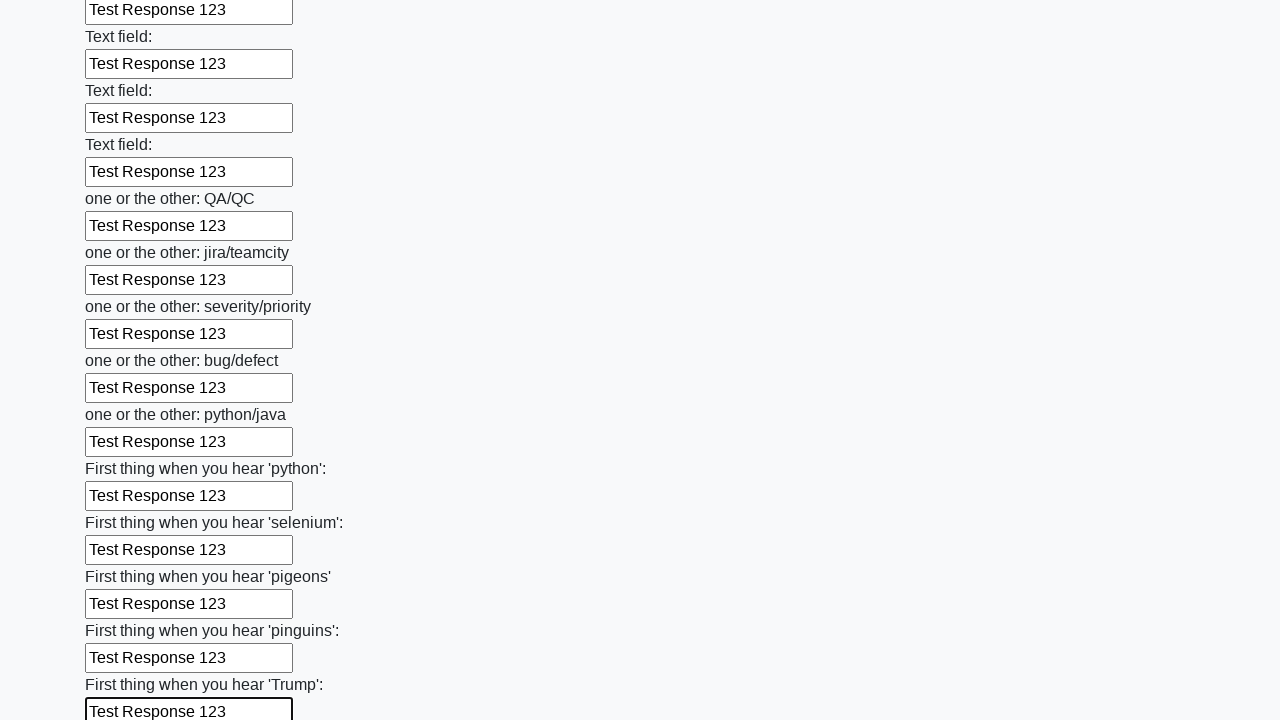

Filled input field with 'Test Response 123' on input >> nth=97
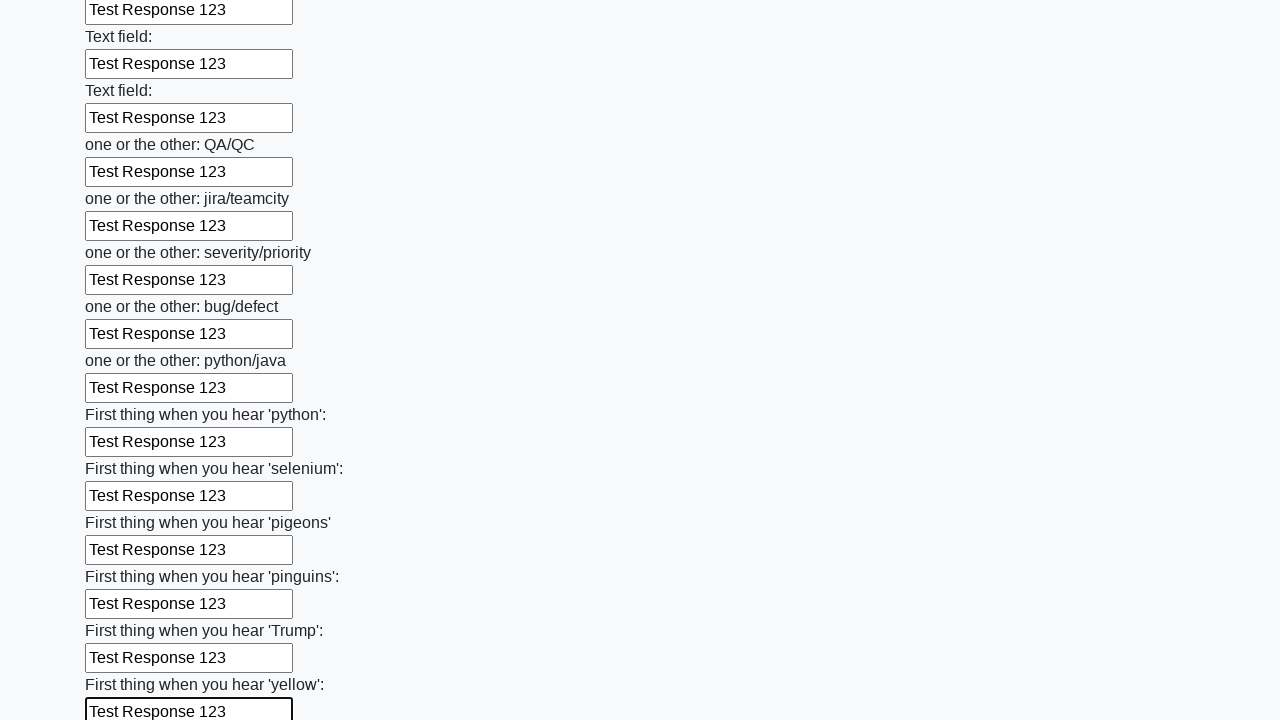

Filled input field with 'Test Response 123' on input >> nth=98
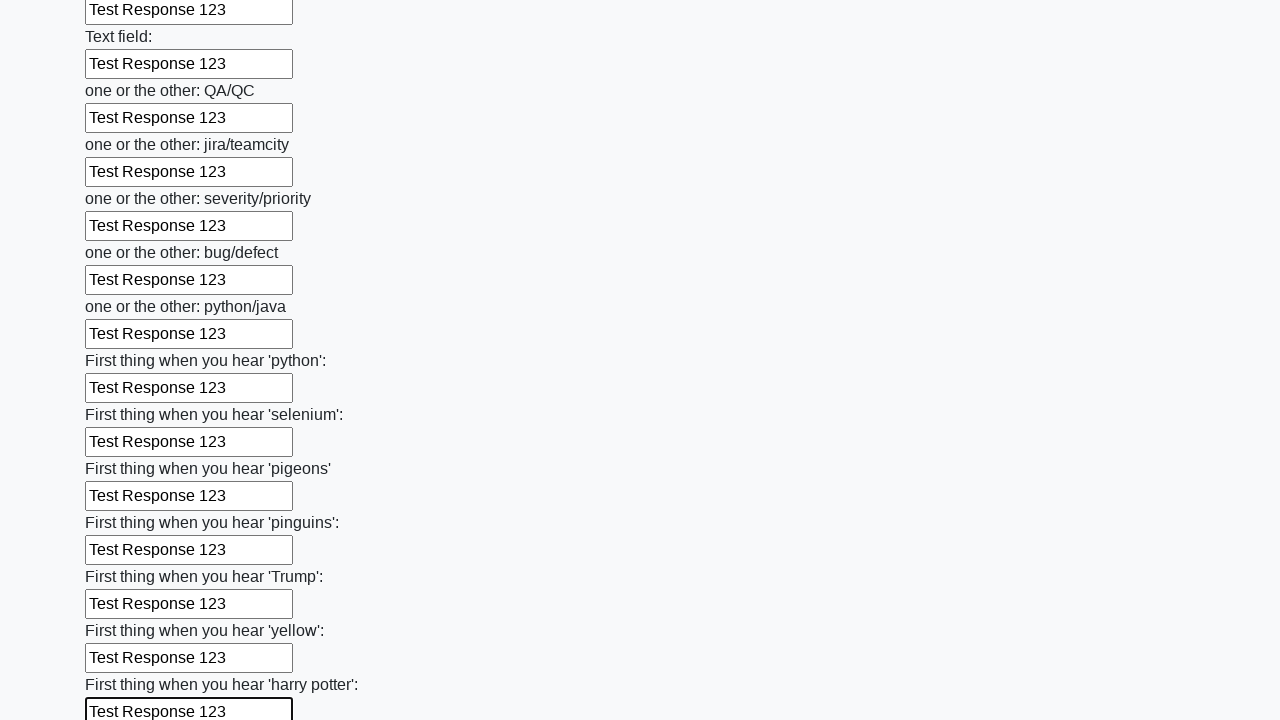

Filled input field with 'Test Response 123' on input >> nth=99
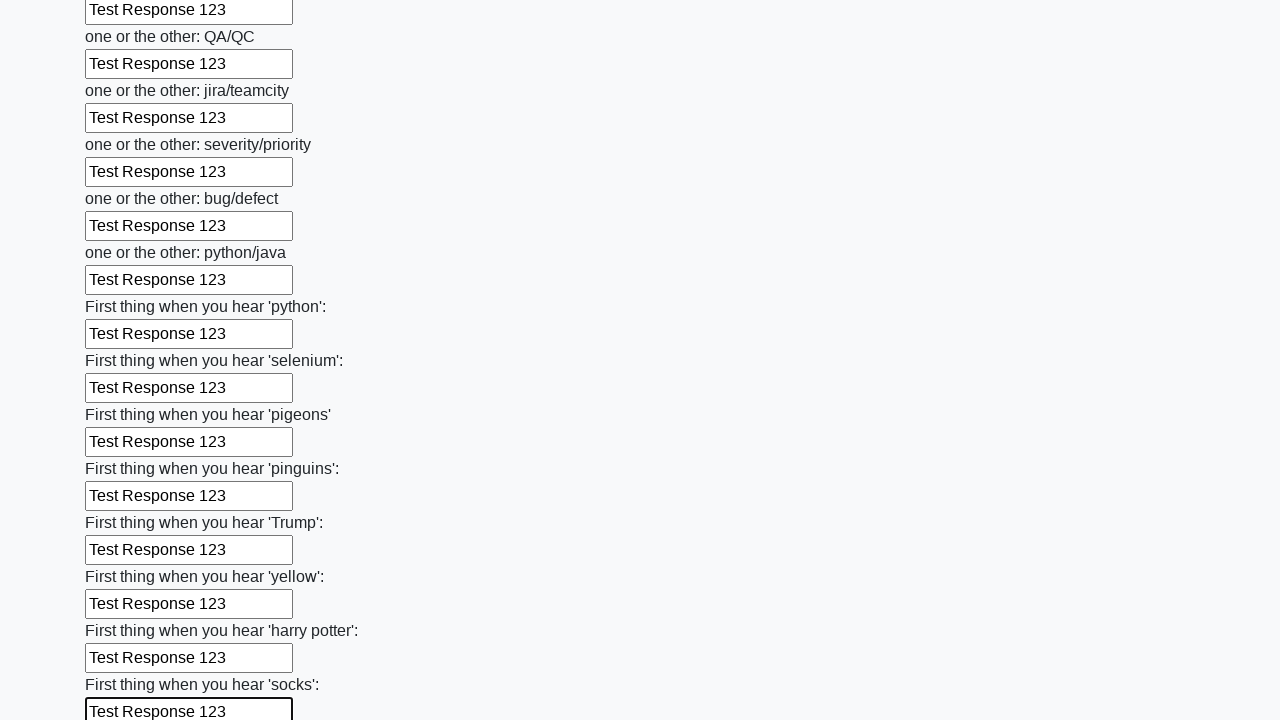

Clicked the submit button at (123, 611) on button.btn
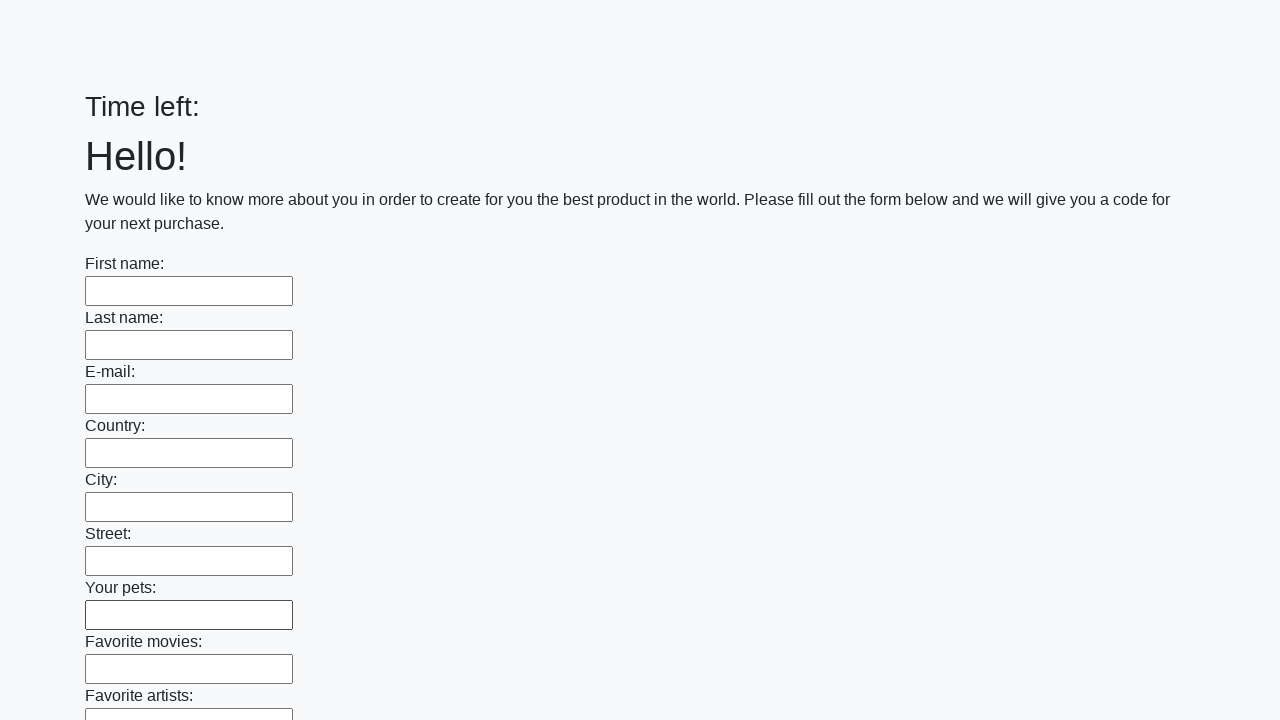

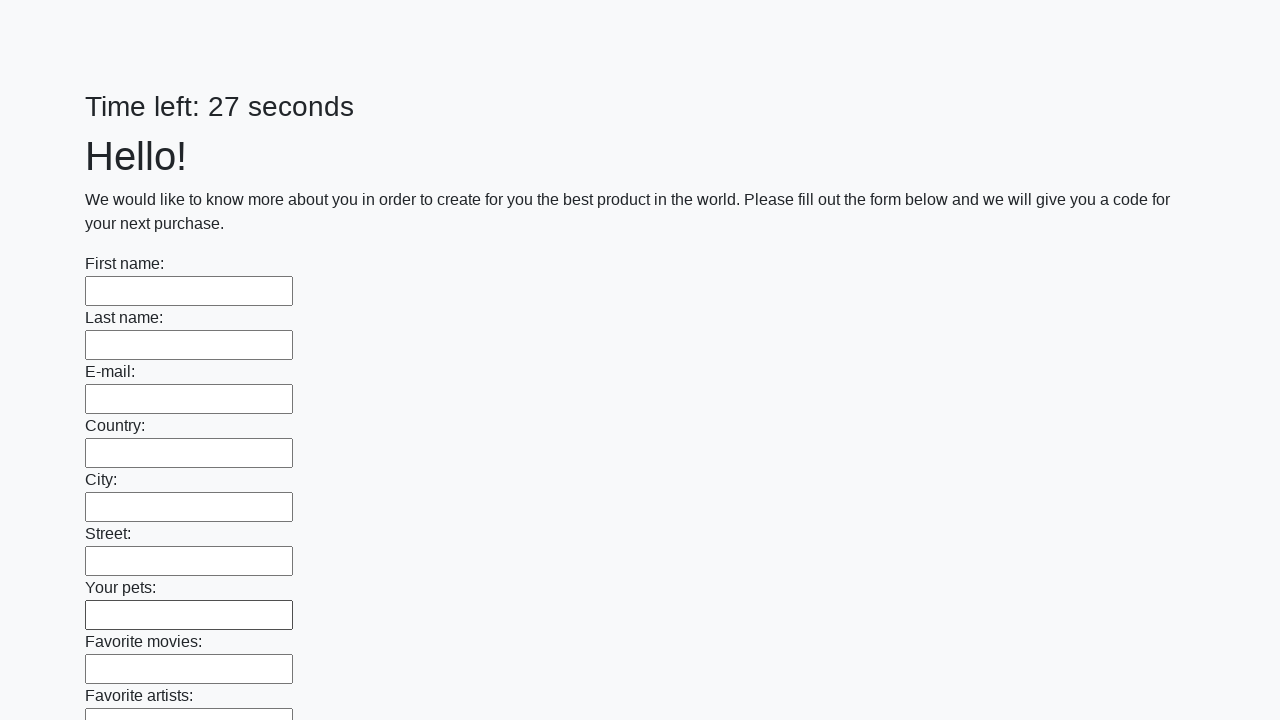